Tests filling a large form by entering text into all input fields and clicking the submit button

Starting URL: http://suninjuly.github.io/huge_form.html

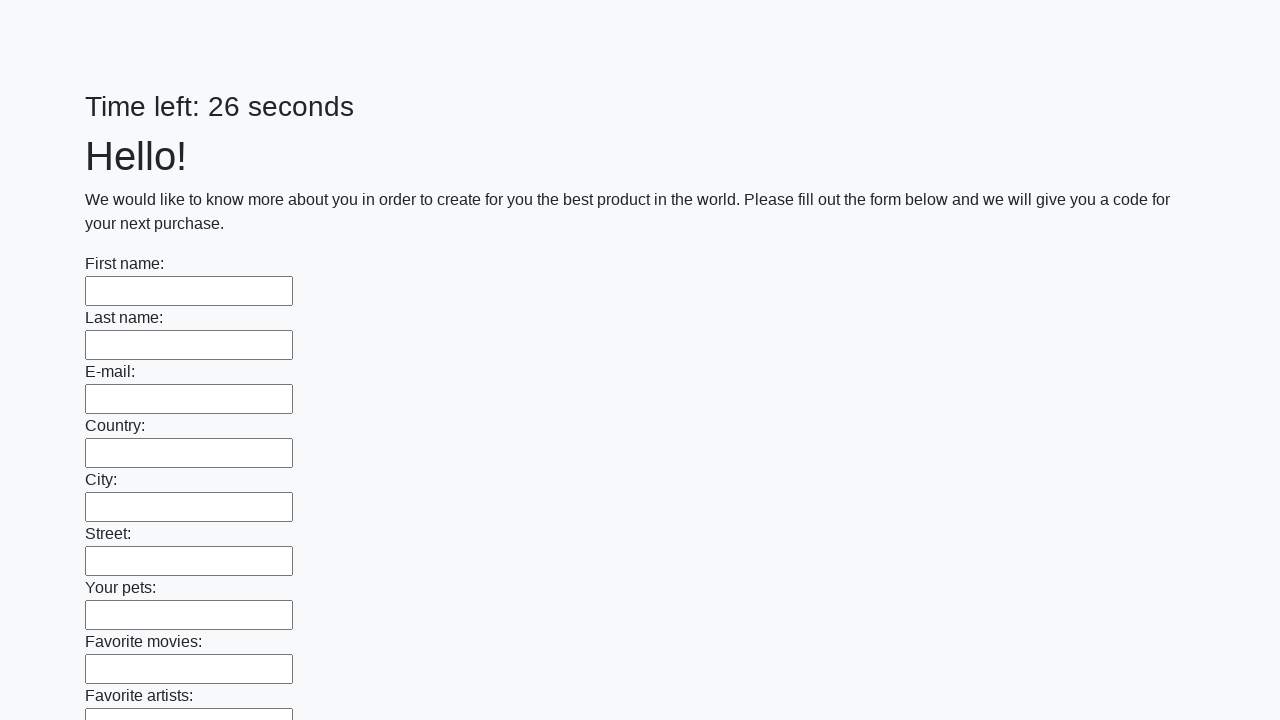

Navigated to huge form page
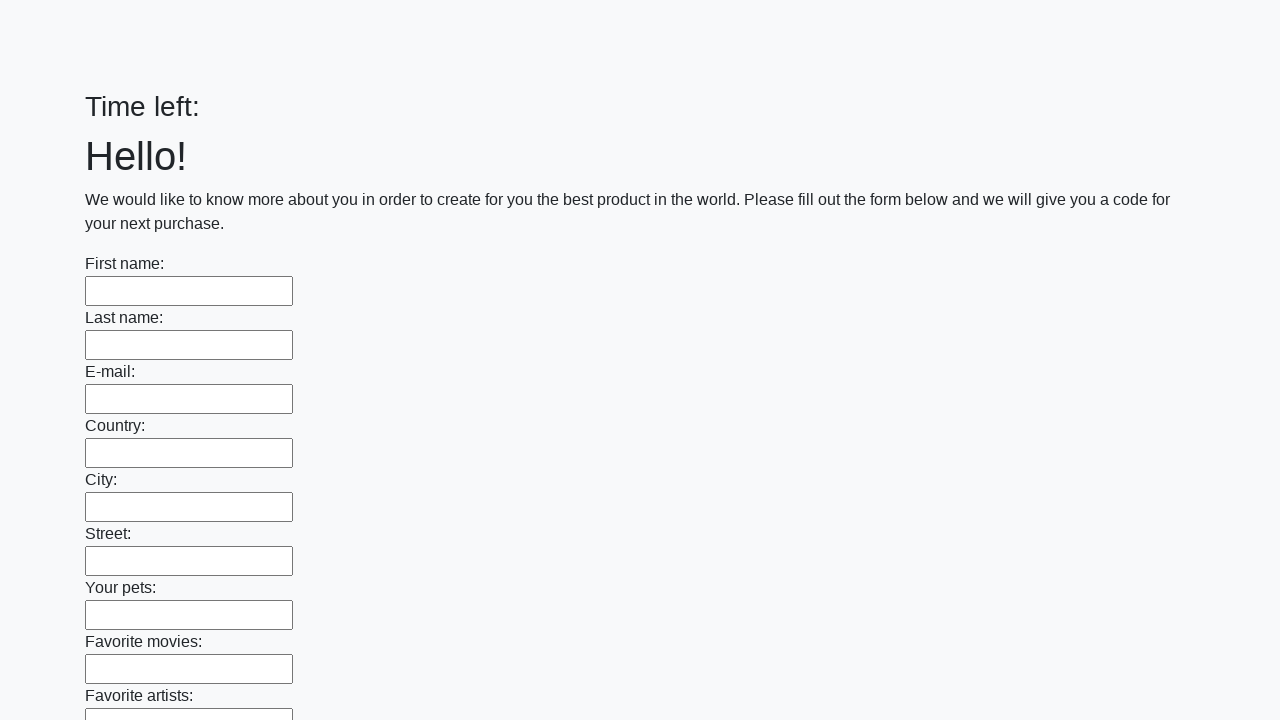

Filled an input field with 'TestAnswer123' on input >> nth=0
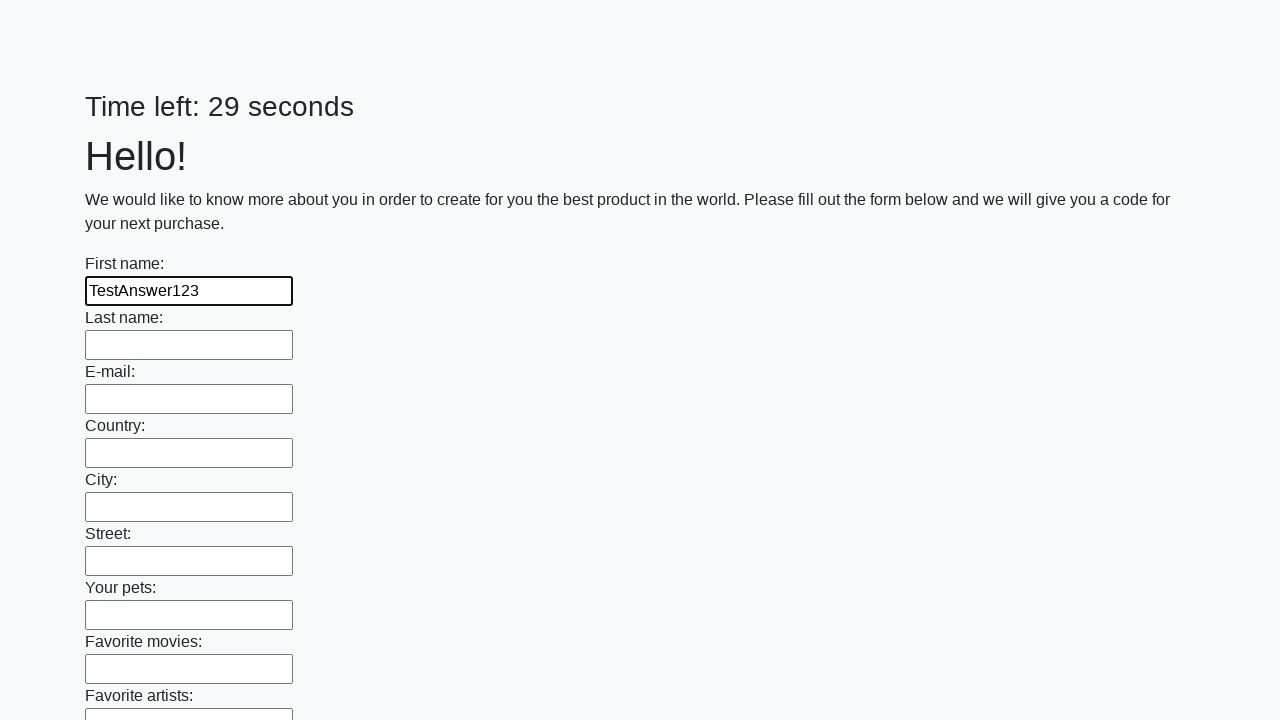

Filled an input field with 'TestAnswer123' on input >> nth=1
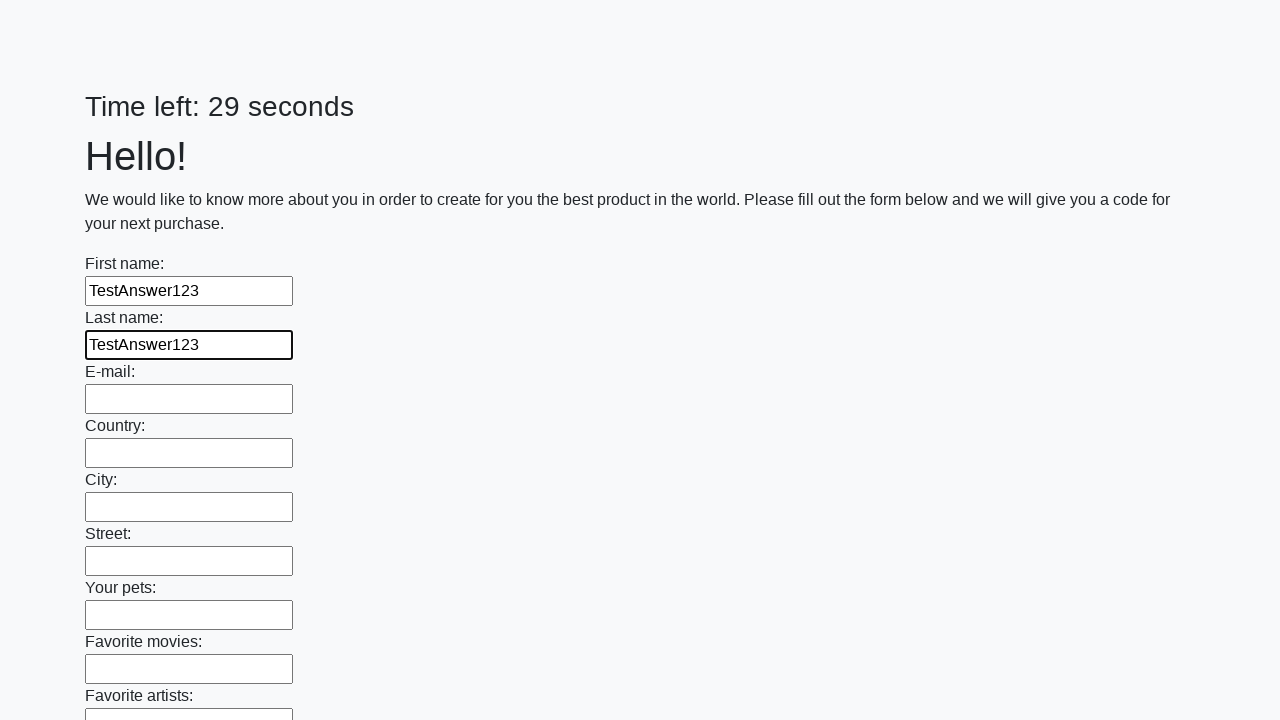

Filled an input field with 'TestAnswer123' on input >> nth=2
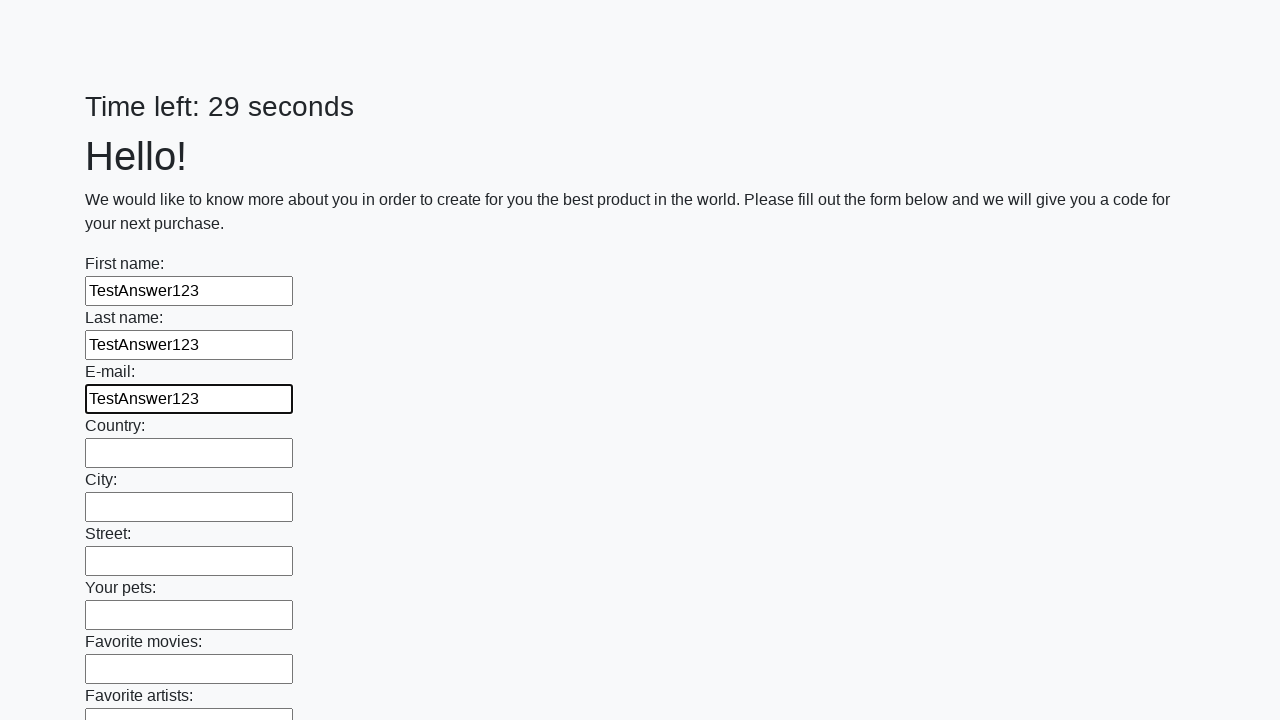

Filled an input field with 'TestAnswer123' on input >> nth=3
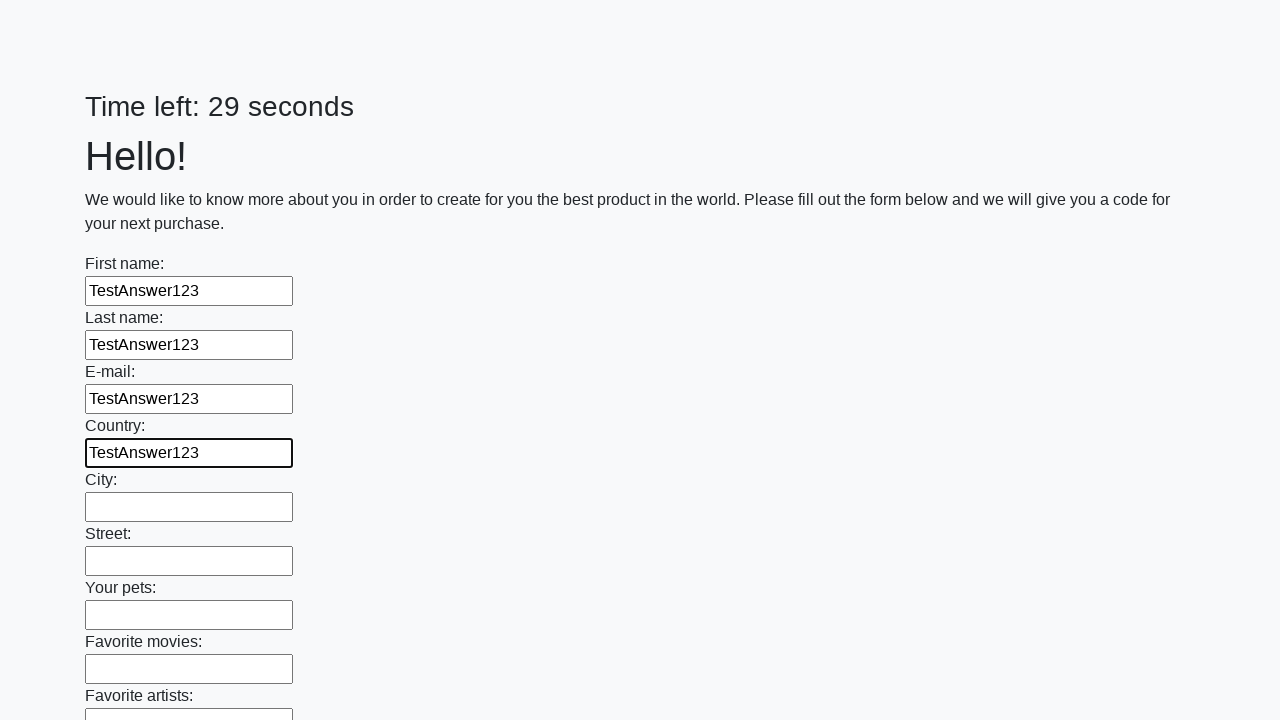

Filled an input field with 'TestAnswer123' on input >> nth=4
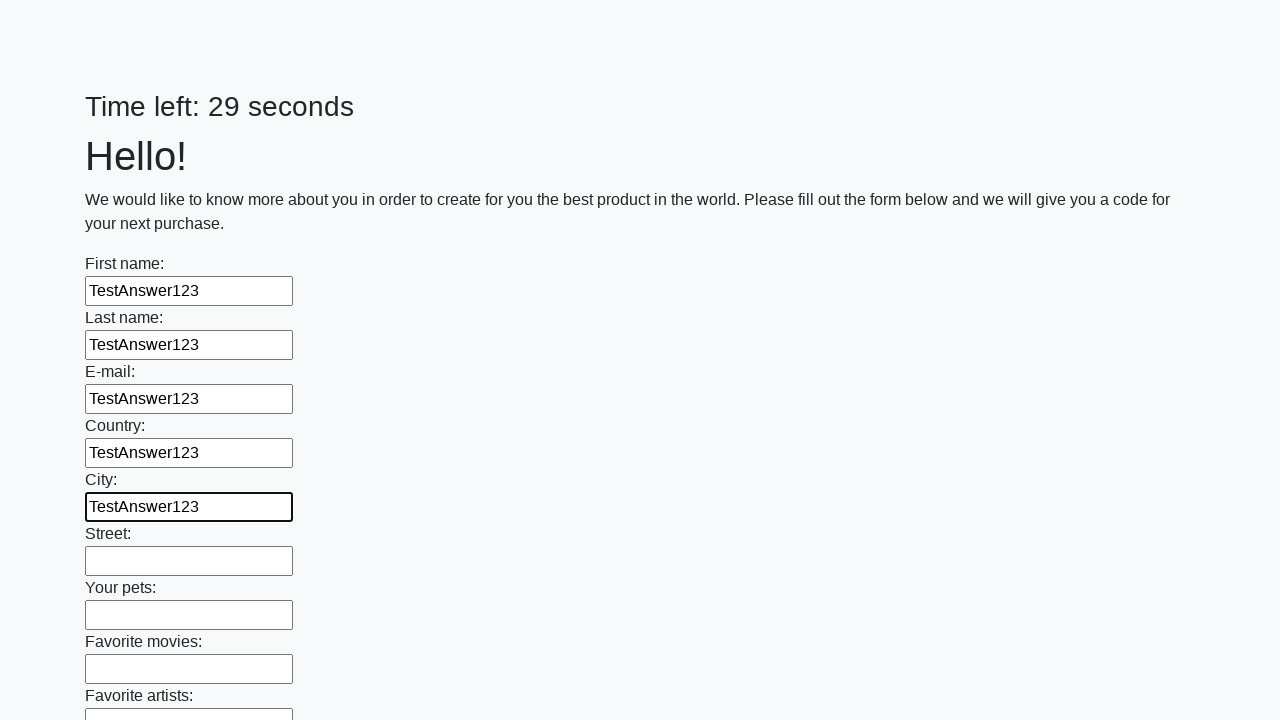

Filled an input field with 'TestAnswer123' on input >> nth=5
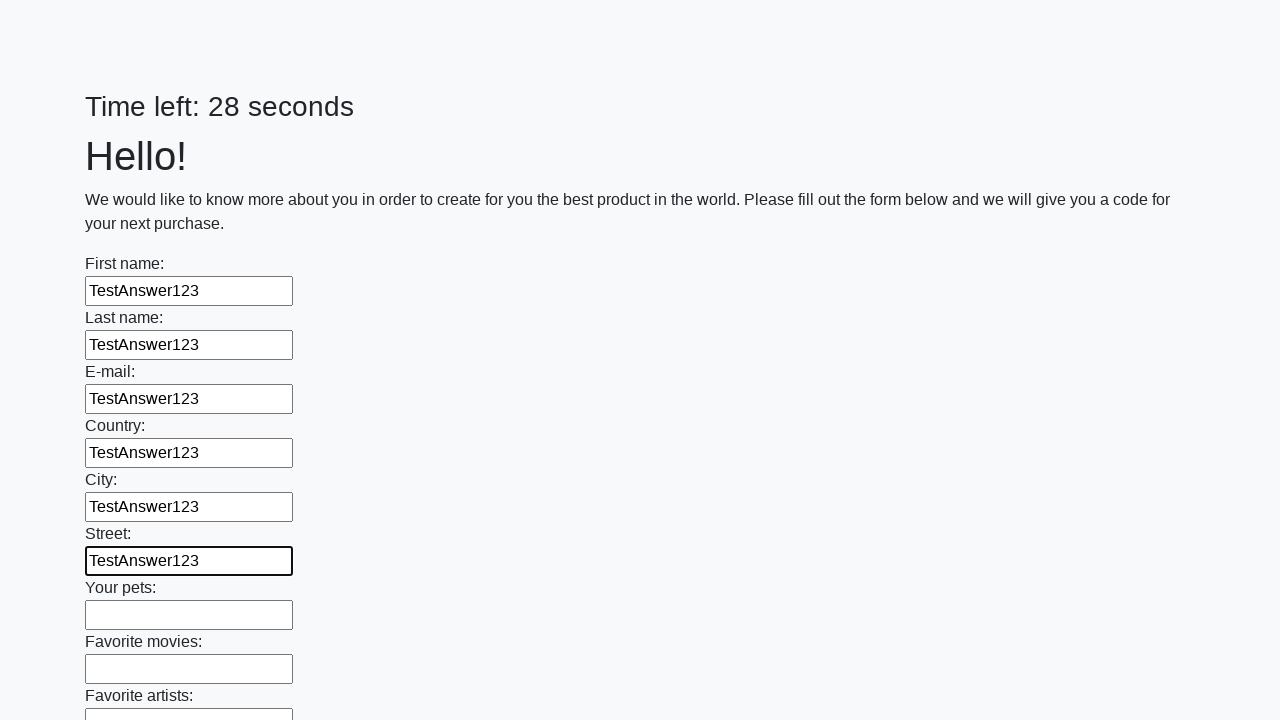

Filled an input field with 'TestAnswer123' on input >> nth=6
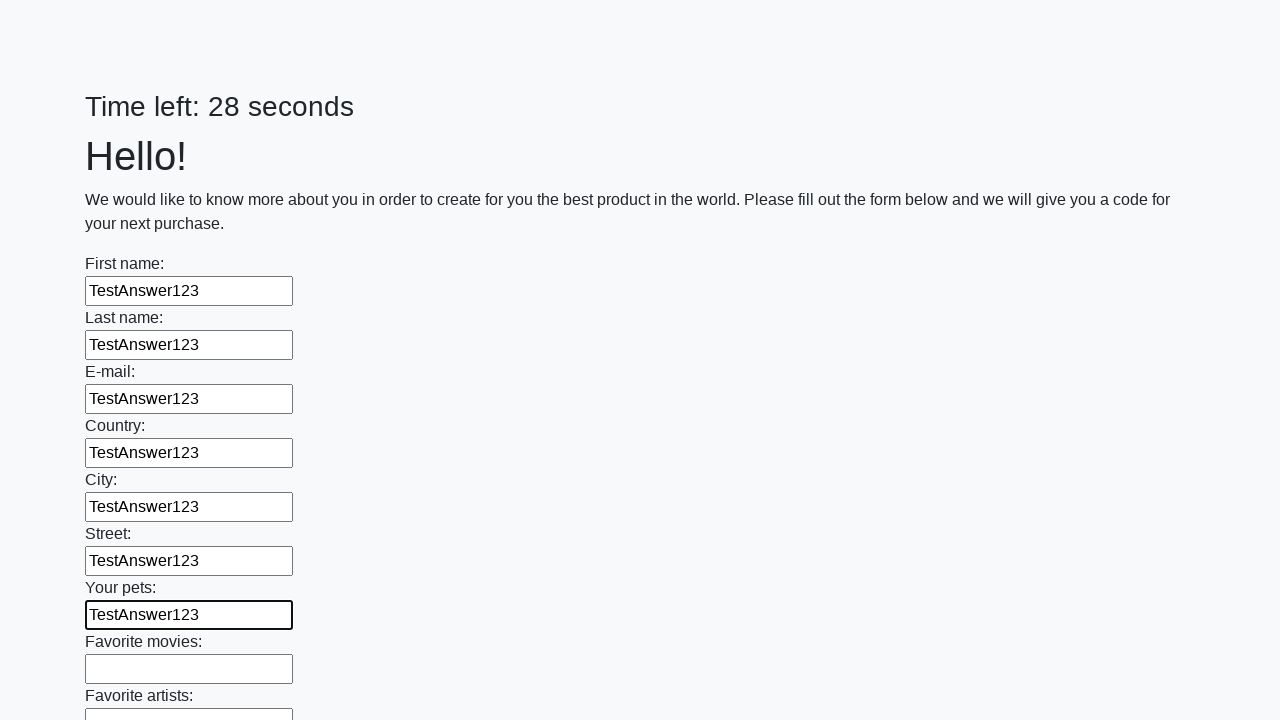

Filled an input field with 'TestAnswer123' on input >> nth=7
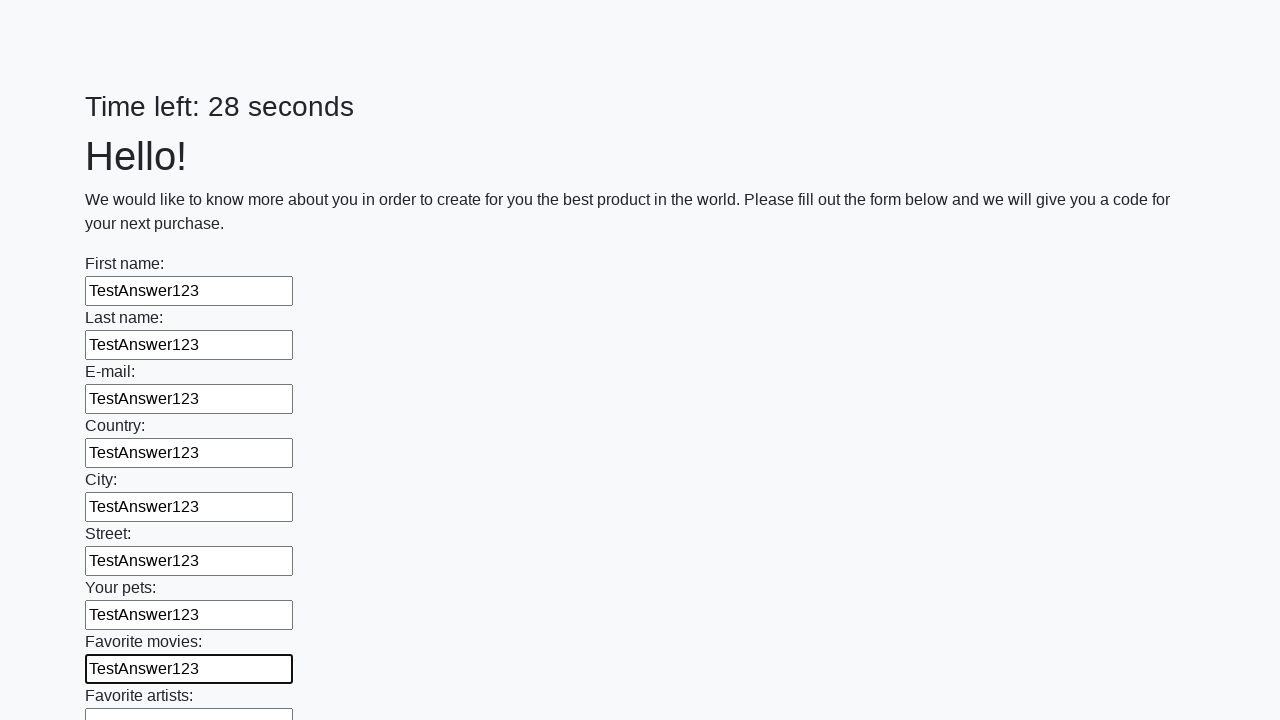

Filled an input field with 'TestAnswer123' on input >> nth=8
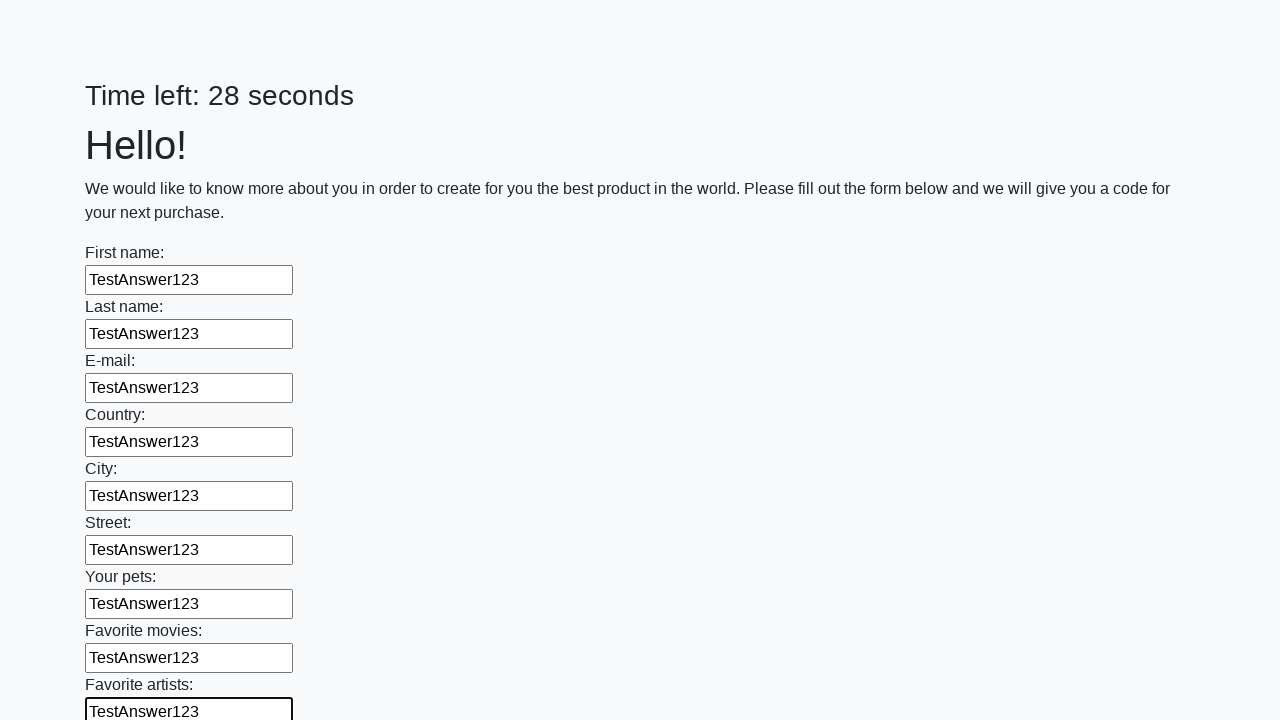

Filled an input field with 'TestAnswer123' on input >> nth=9
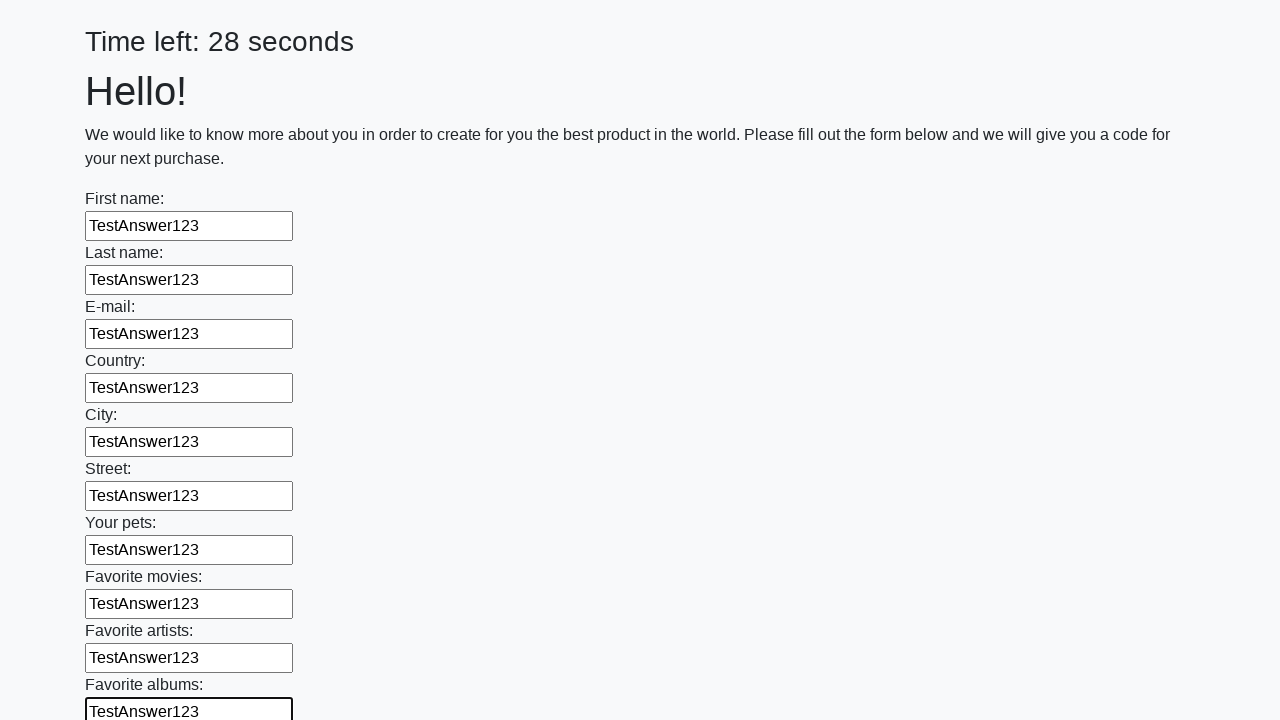

Filled an input field with 'TestAnswer123' on input >> nth=10
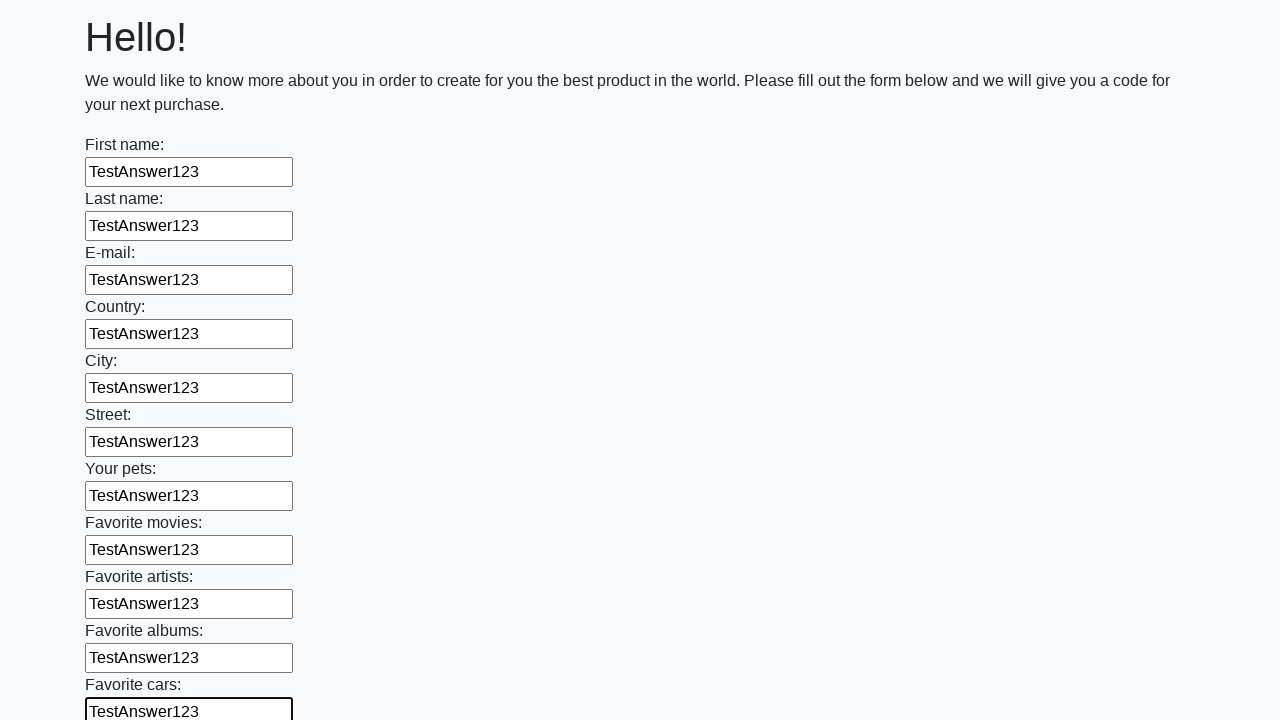

Filled an input field with 'TestAnswer123' on input >> nth=11
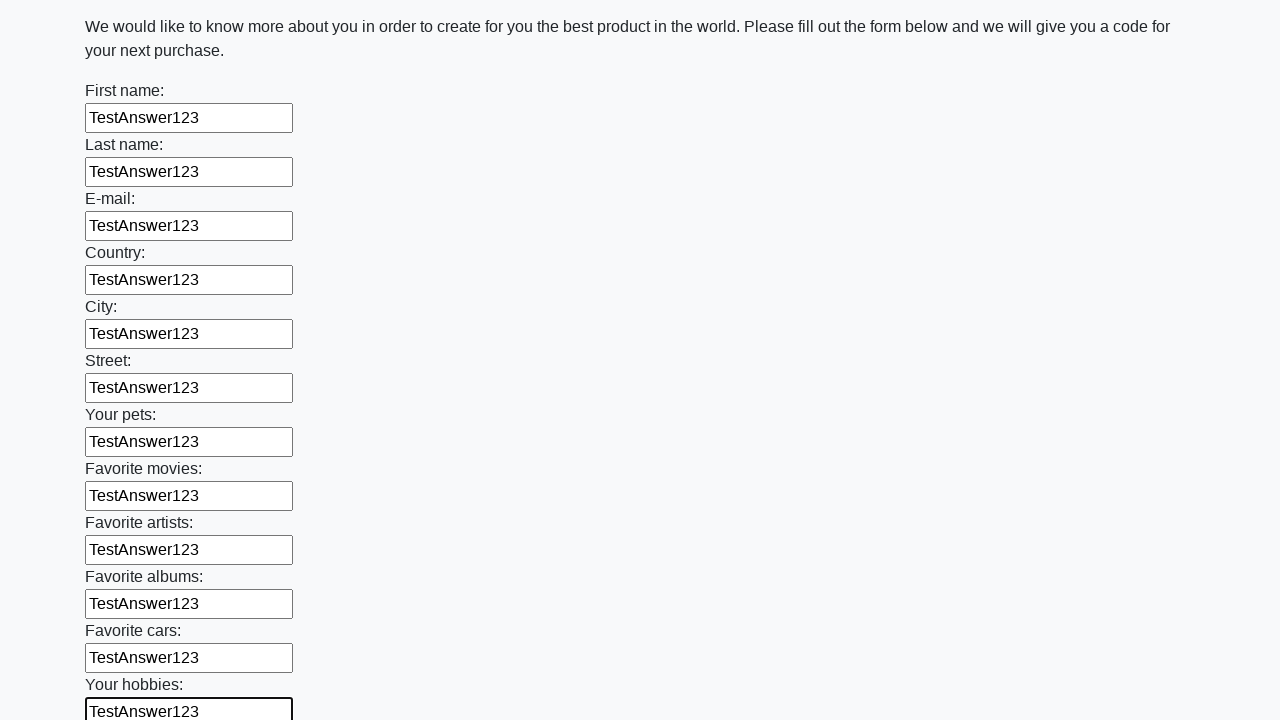

Filled an input field with 'TestAnswer123' on input >> nth=12
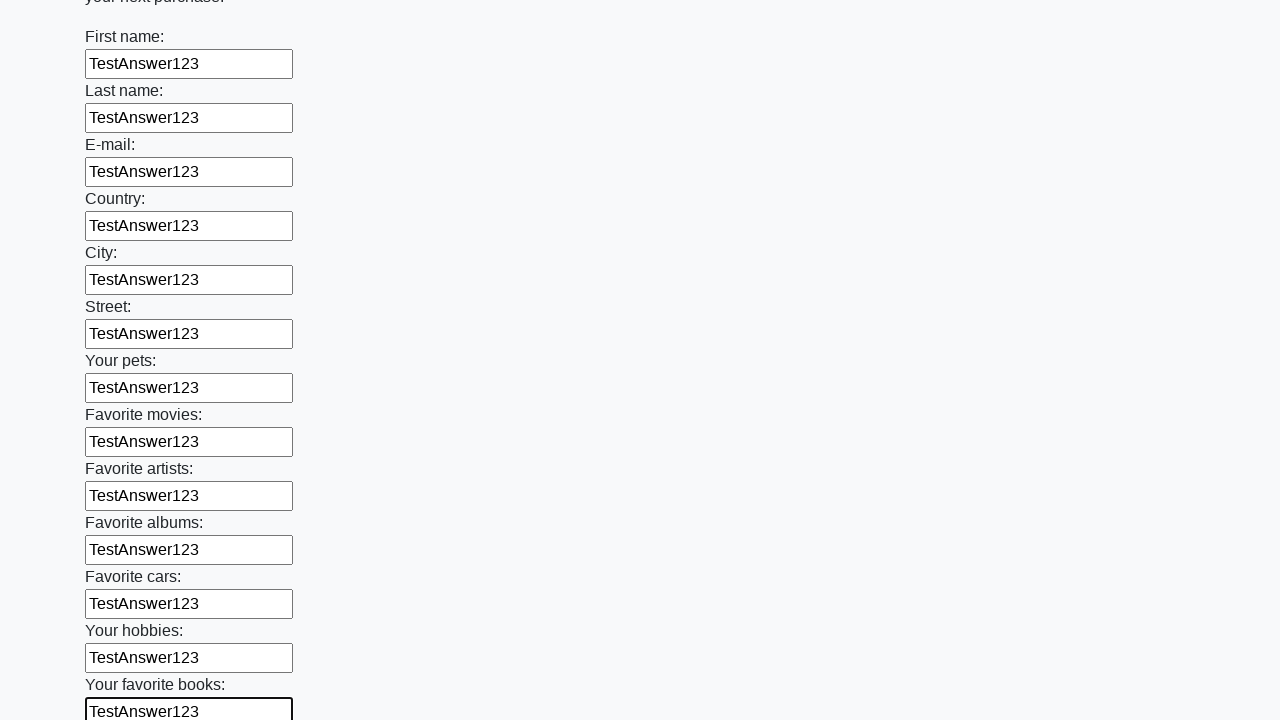

Filled an input field with 'TestAnswer123' on input >> nth=13
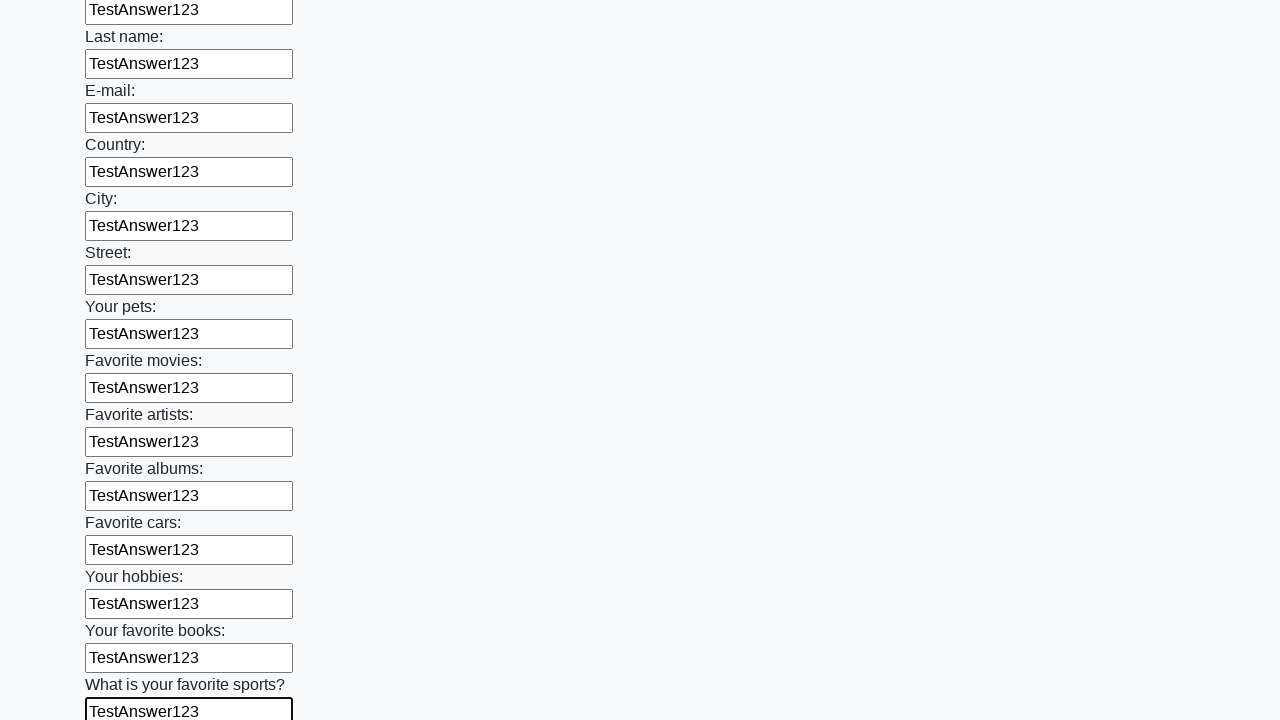

Filled an input field with 'TestAnswer123' on input >> nth=14
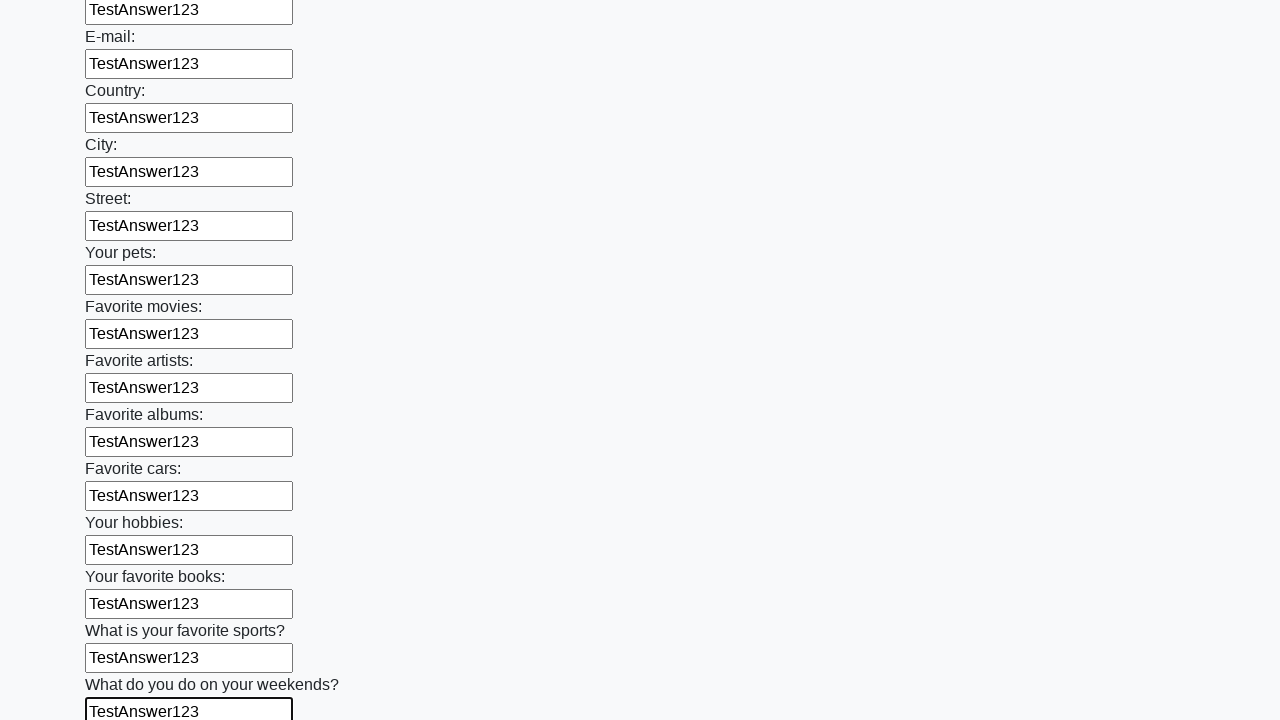

Filled an input field with 'TestAnswer123' on input >> nth=15
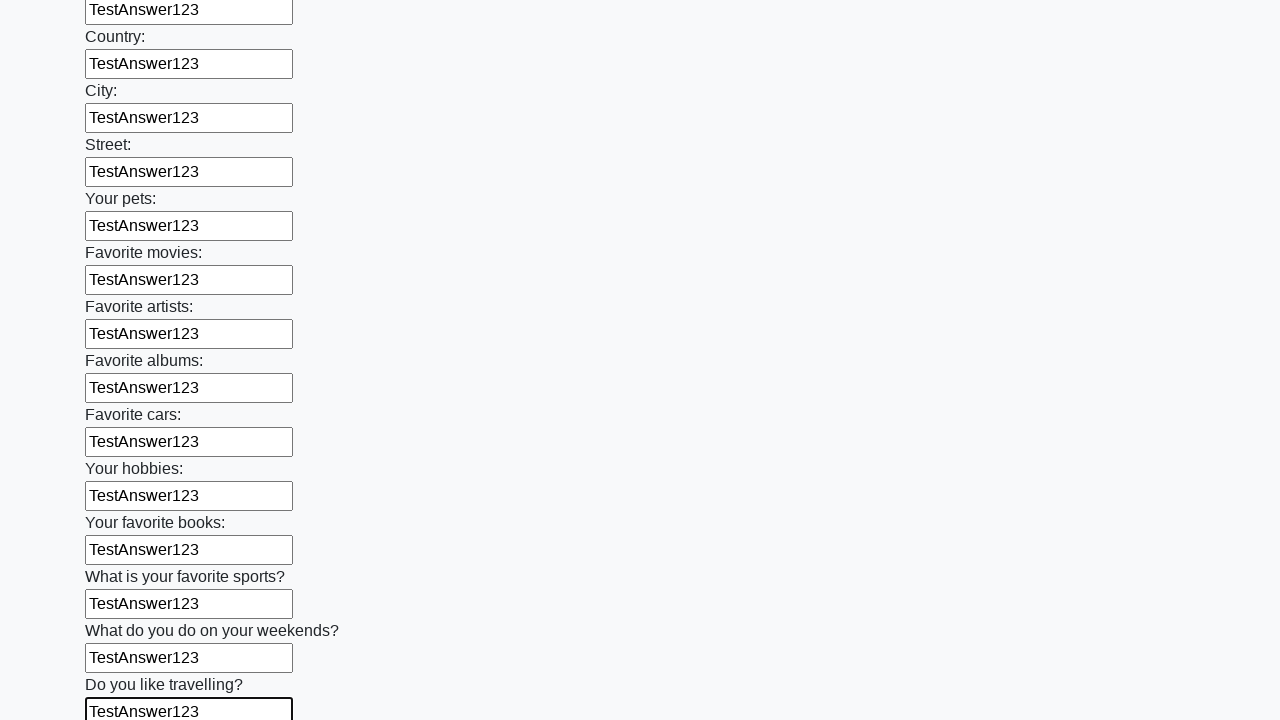

Filled an input field with 'TestAnswer123' on input >> nth=16
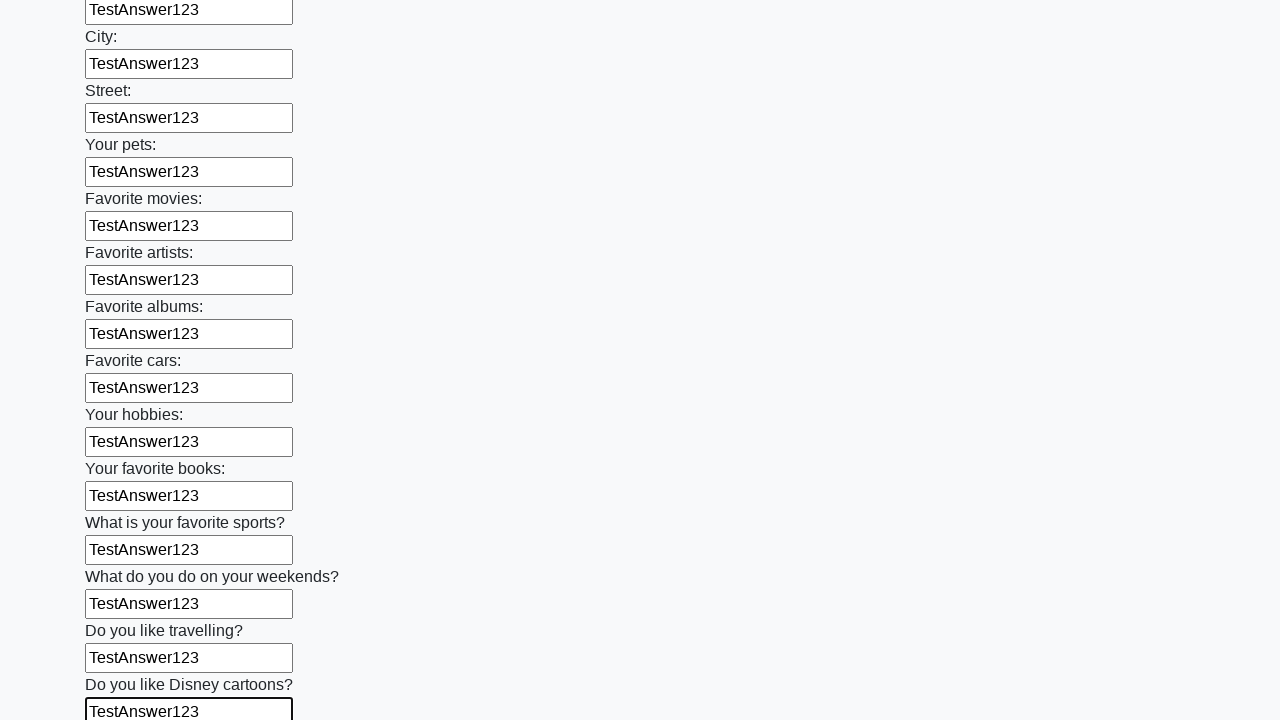

Filled an input field with 'TestAnswer123' on input >> nth=17
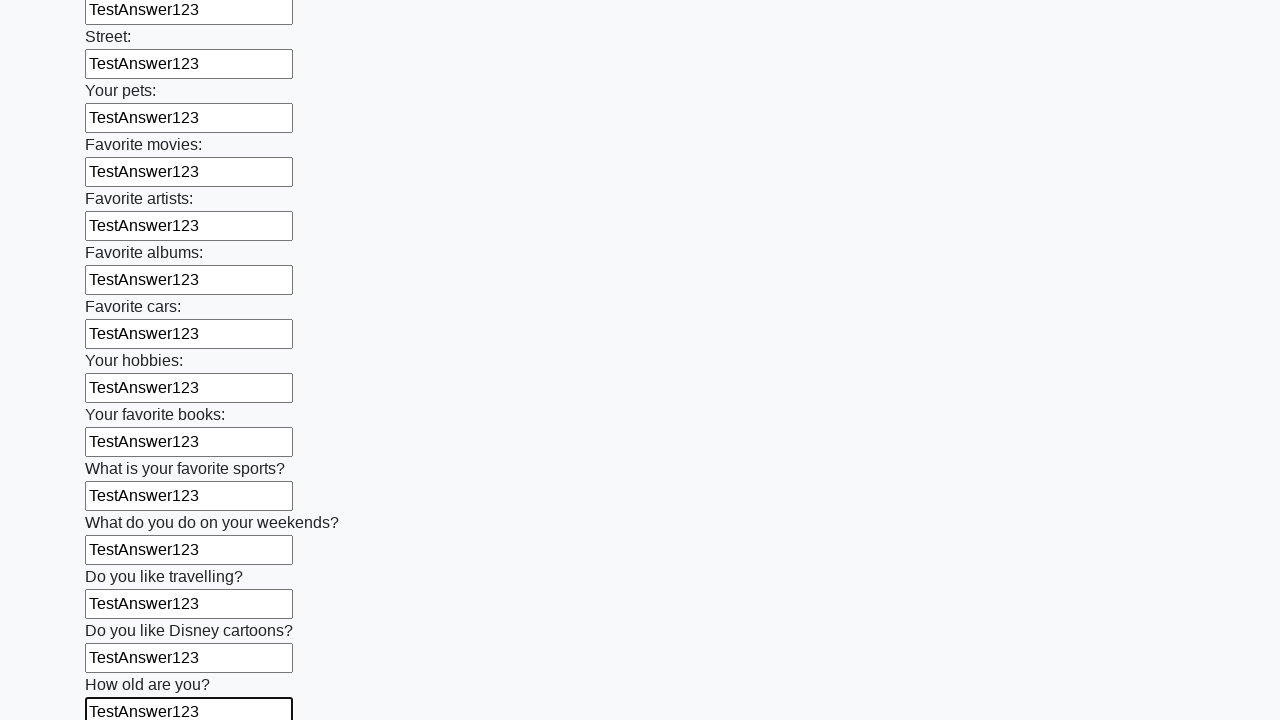

Filled an input field with 'TestAnswer123' on input >> nth=18
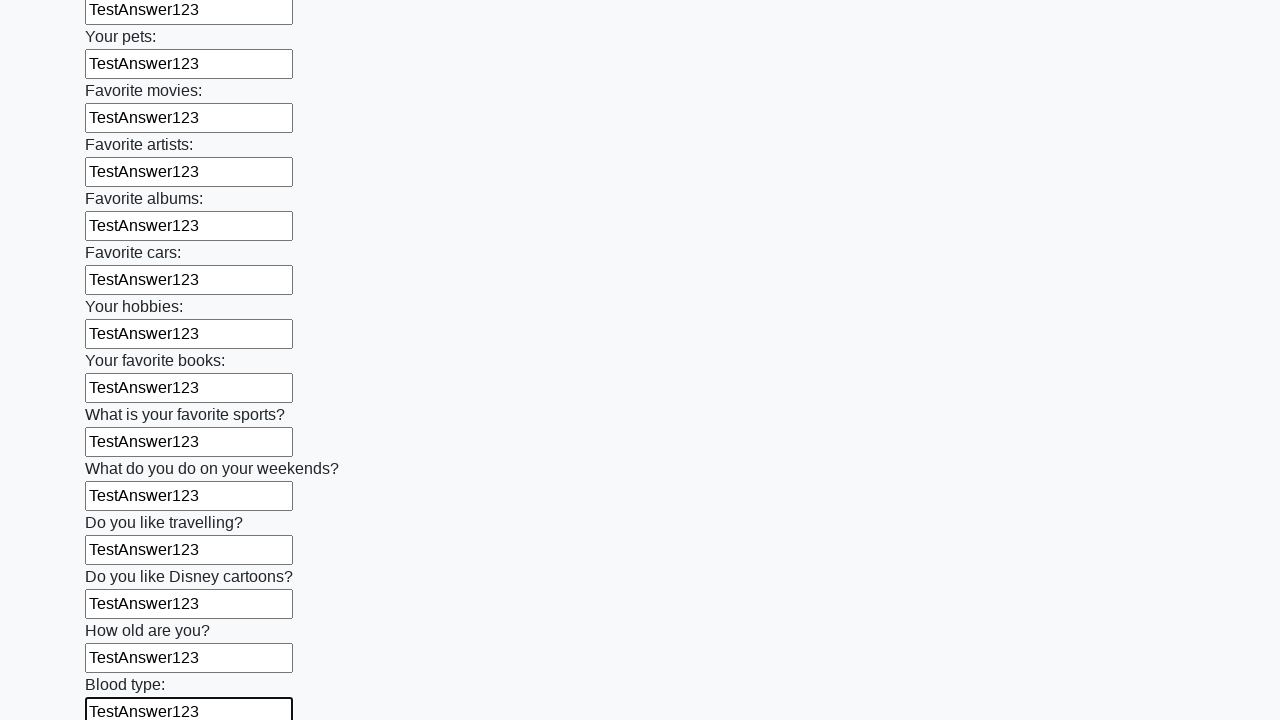

Filled an input field with 'TestAnswer123' on input >> nth=19
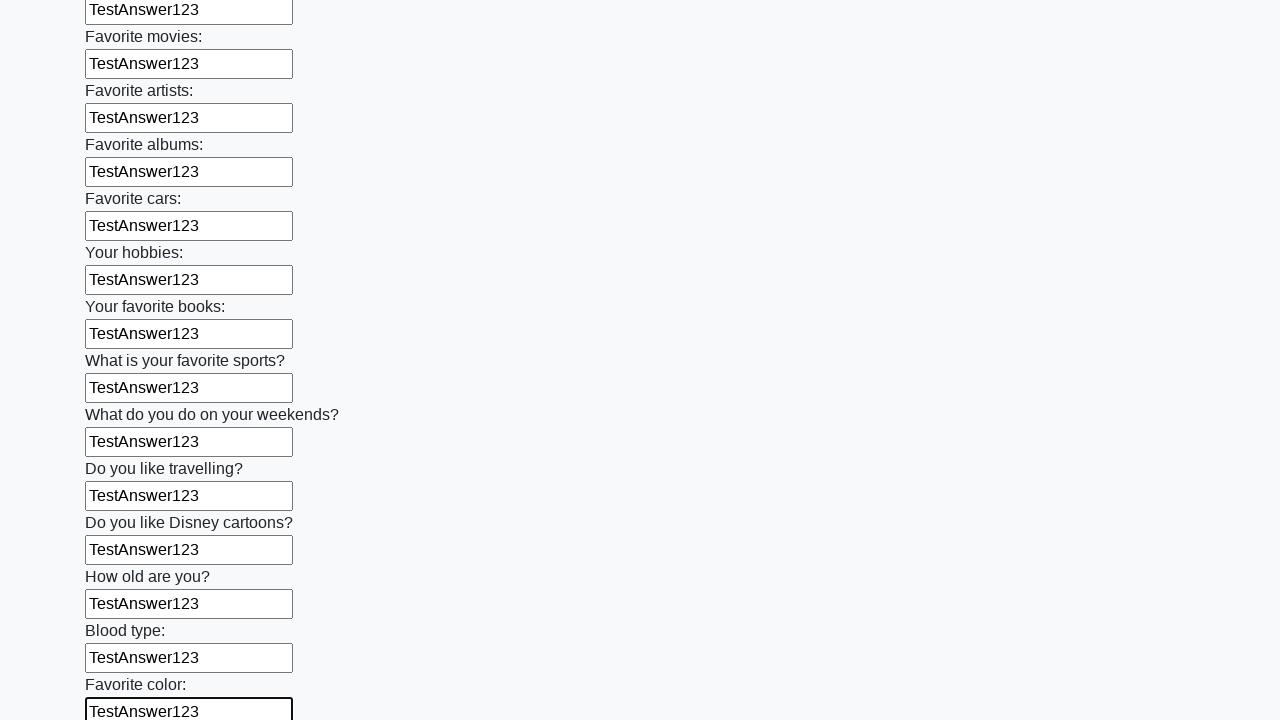

Filled an input field with 'TestAnswer123' on input >> nth=20
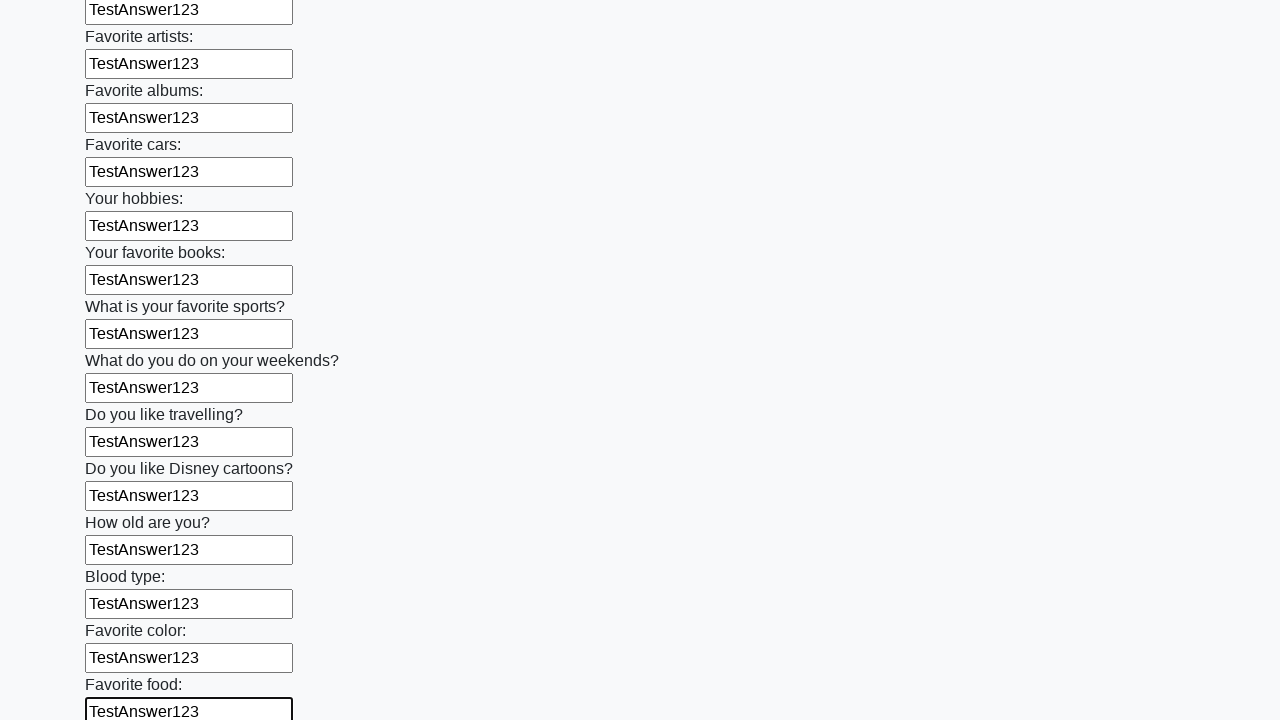

Filled an input field with 'TestAnswer123' on input >> nth=21
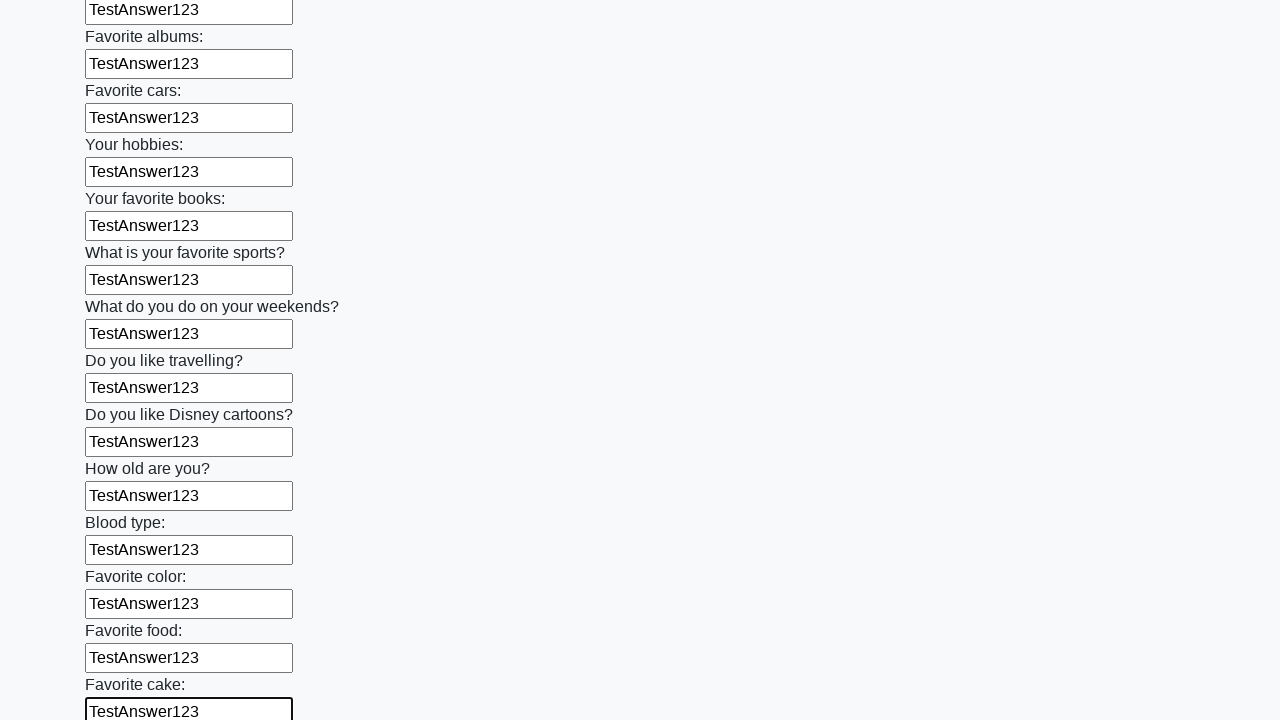

Filled an input field with 'TestAnswer123' on input >> nth=22
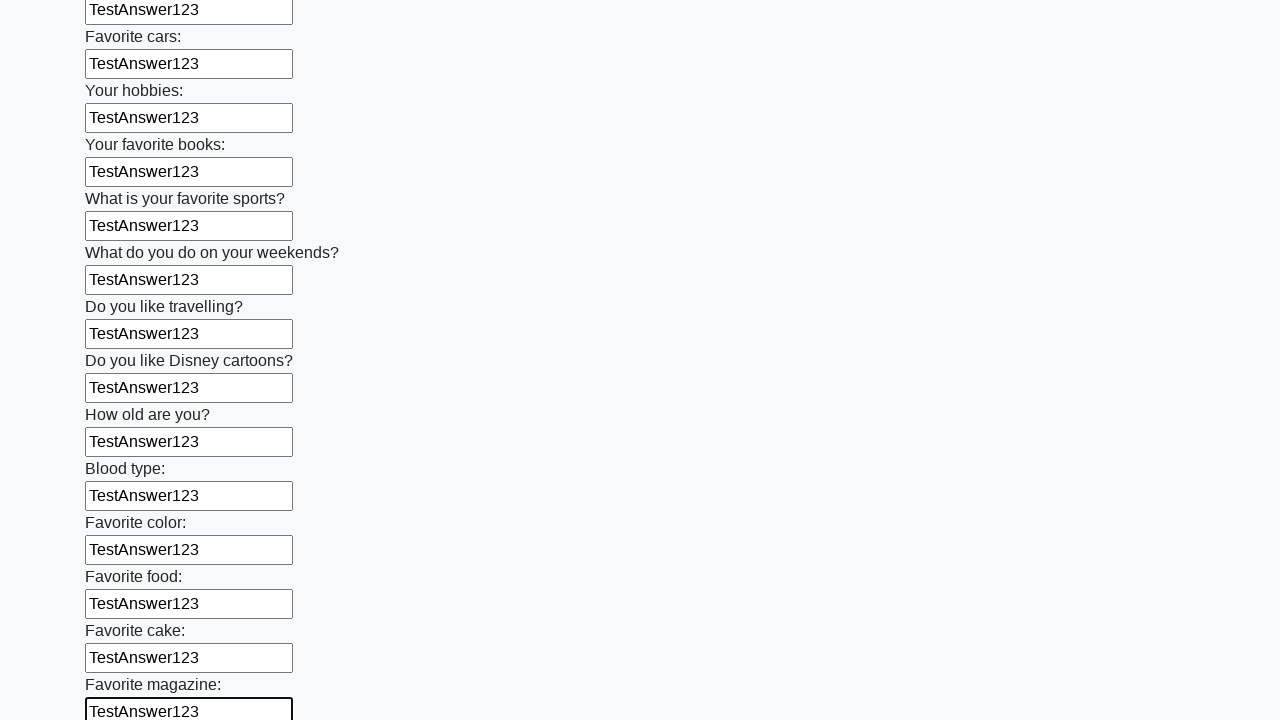

Filled an input field with 'TestAnswer123' on input >> nth=23
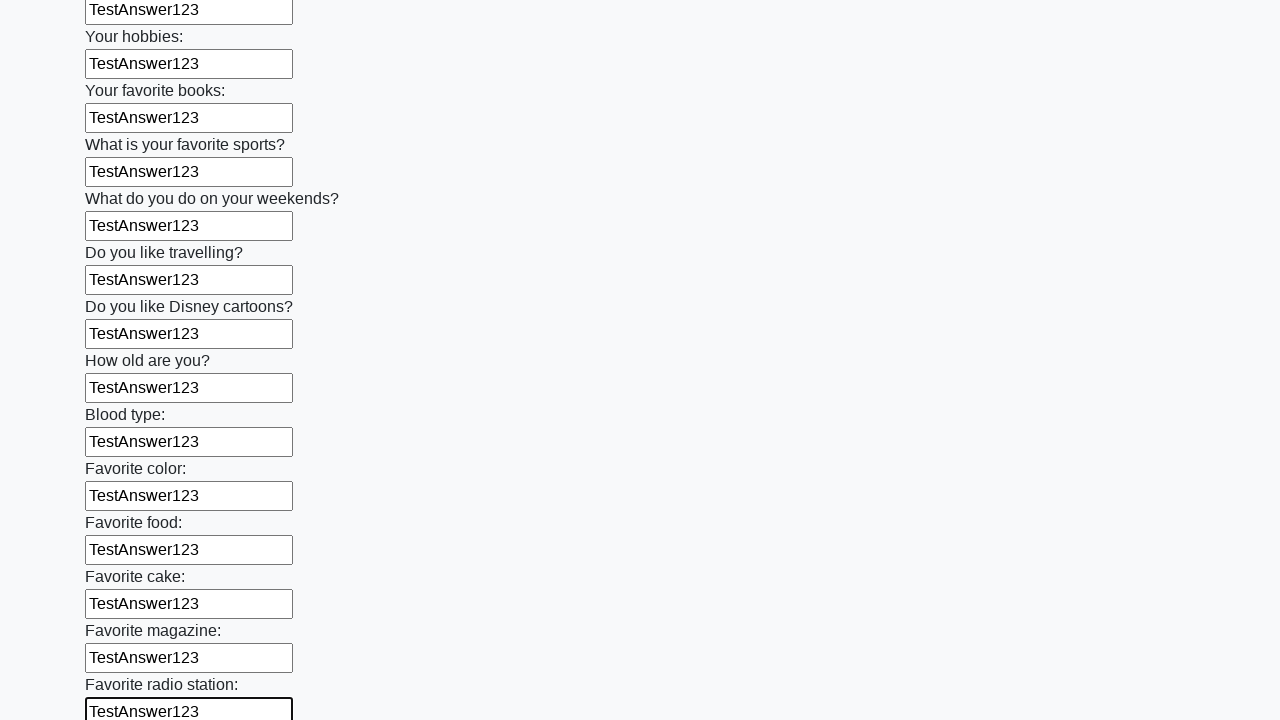

Filled an input field with 'TestAnswer123' on input >> nth=24
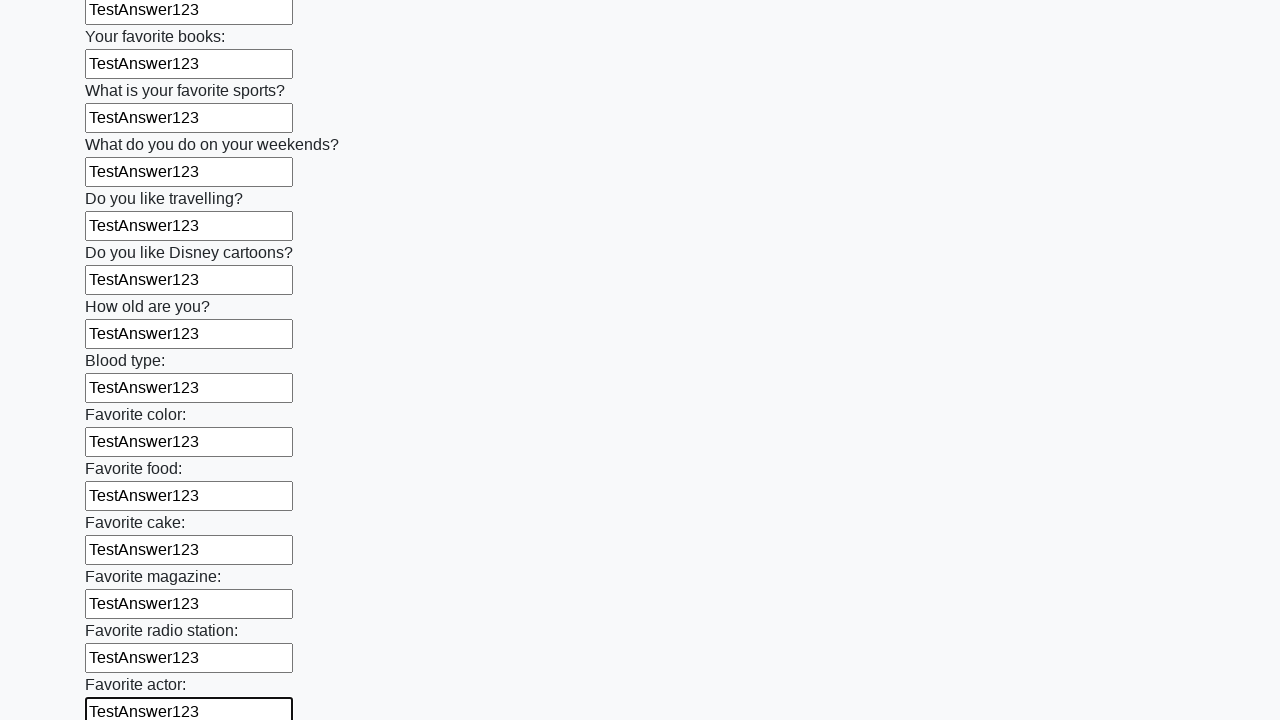

Filled an input field with 'TestAnswer123' on input >> nth=25
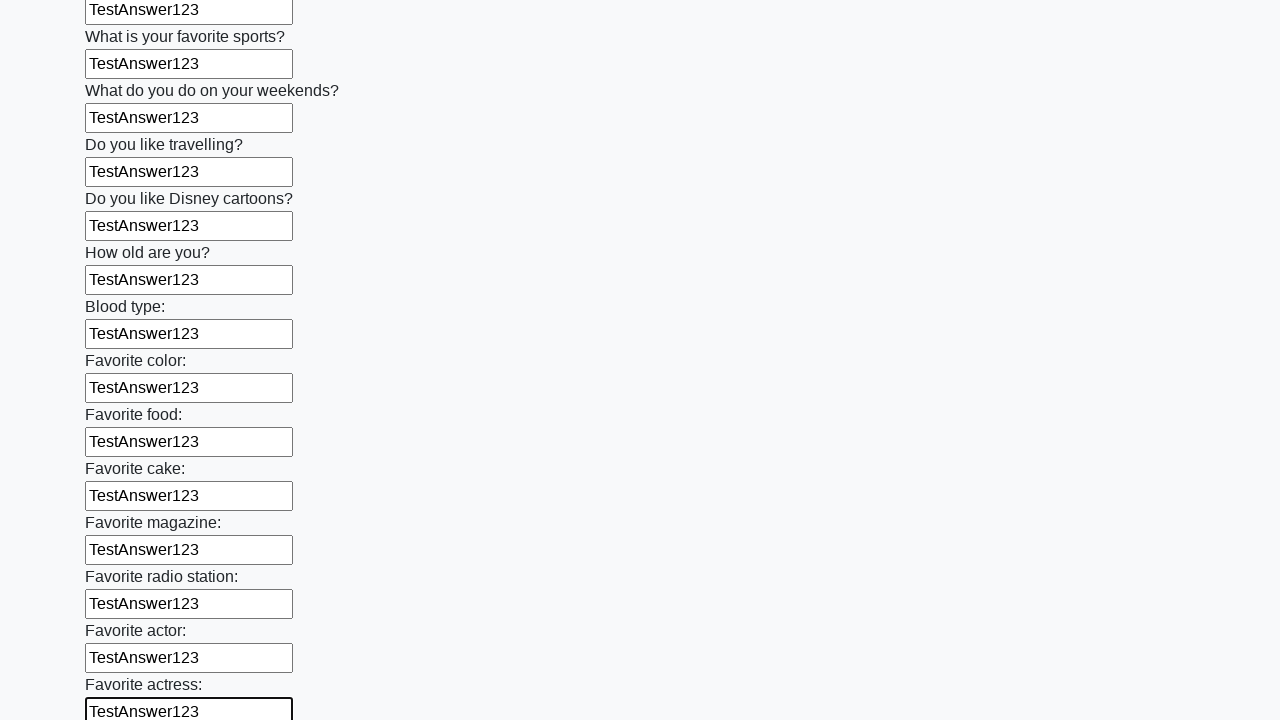

Filled an input field with 'TestAnswer123' on input >> nth=26
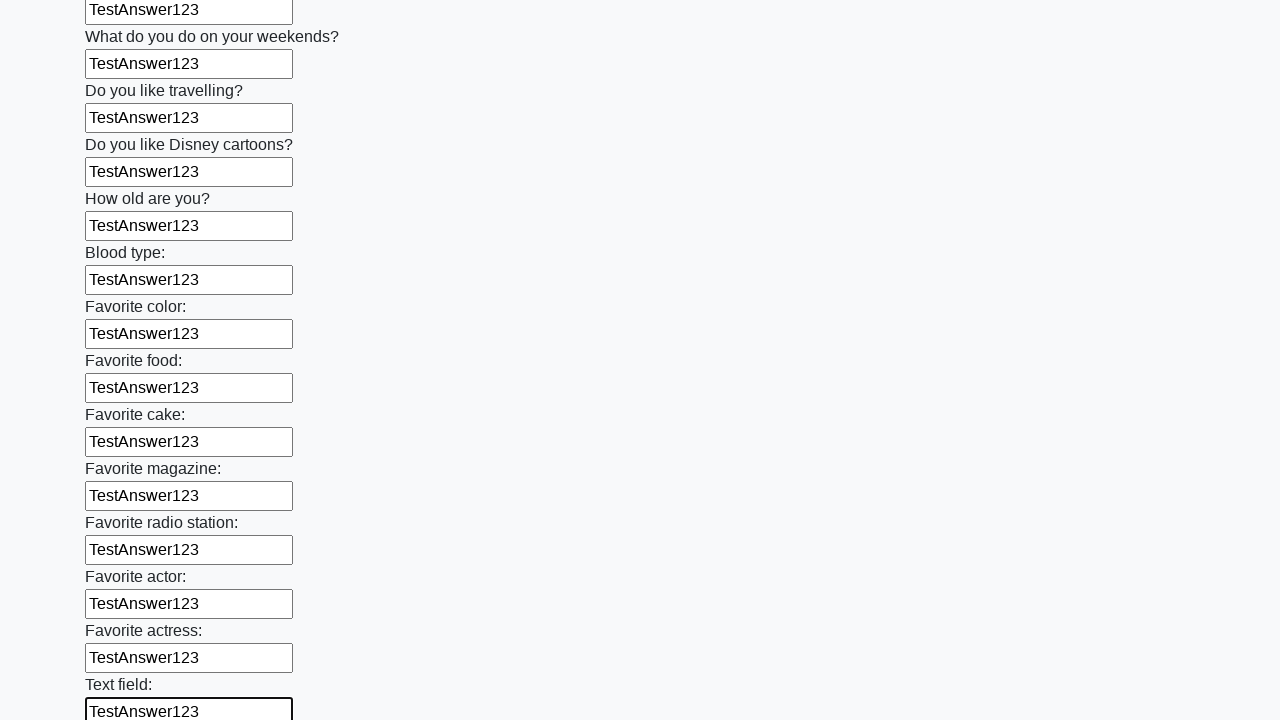

Filled an input field with 'TestAnswer123' on input >> nth=27
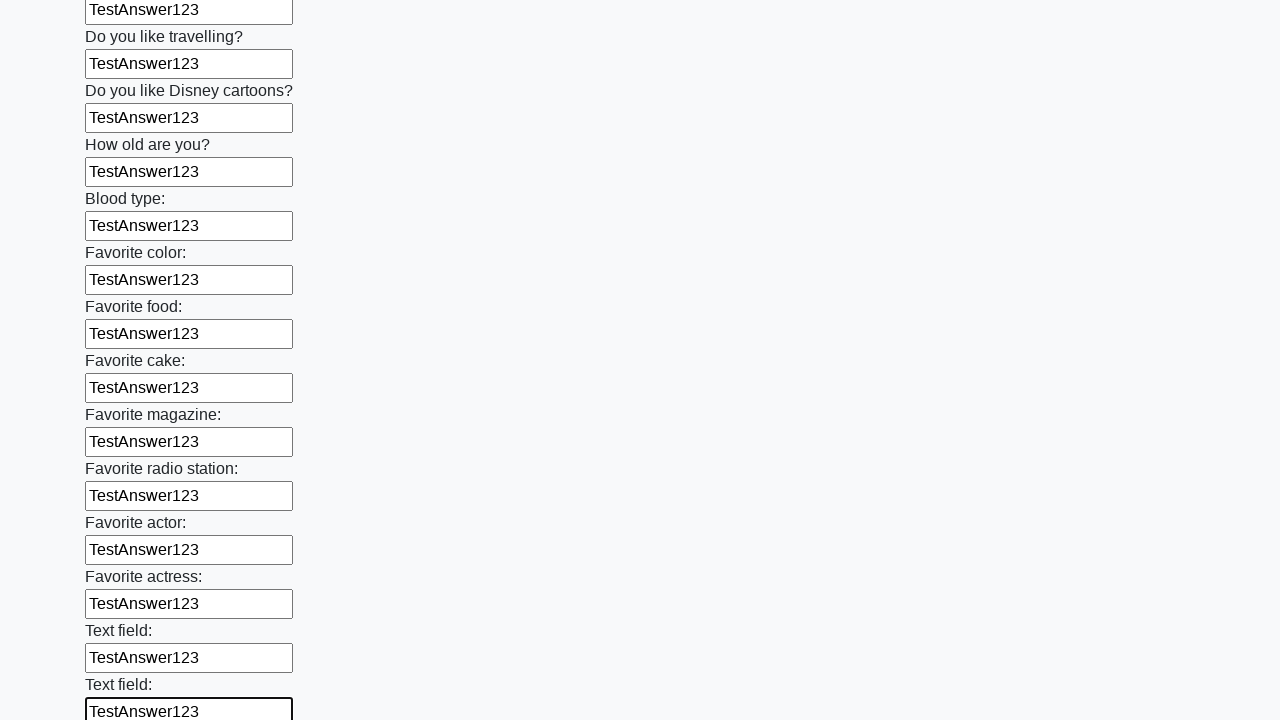

Filled an input field with 'TestAnswer123' on input >> nth=28
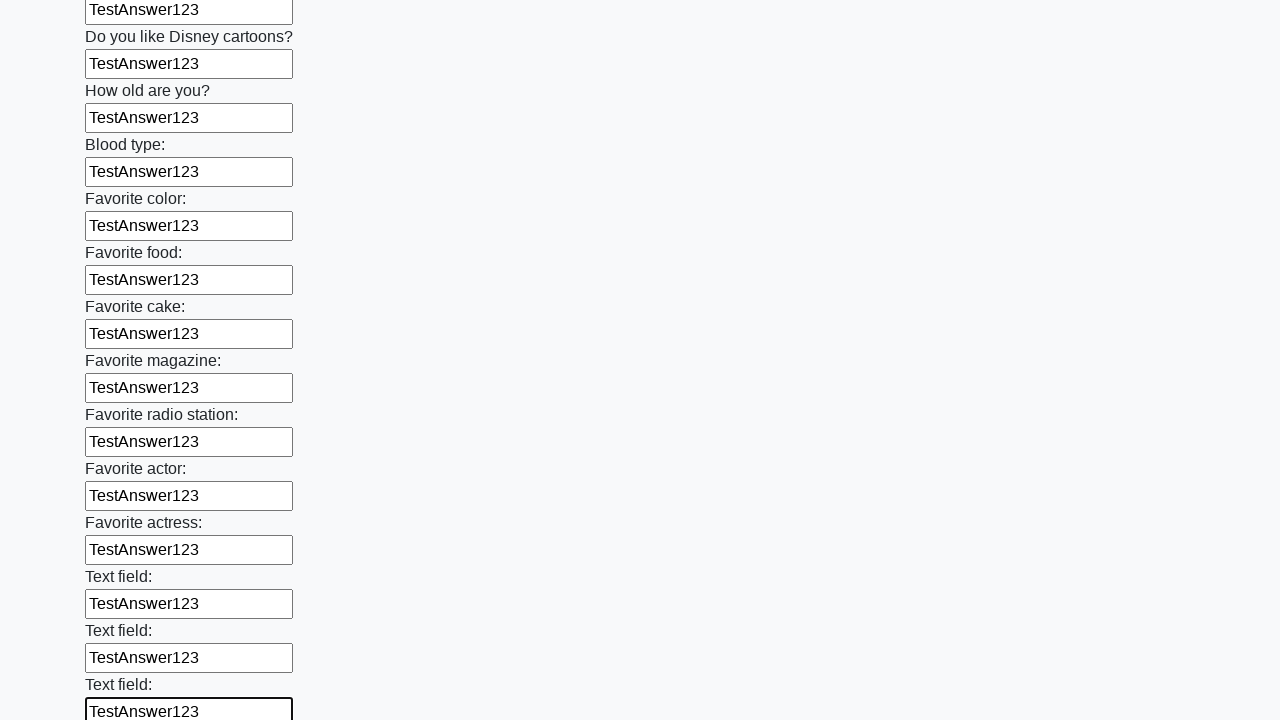

Filled an input field with 'TestAnswer123' on input >> nth=29
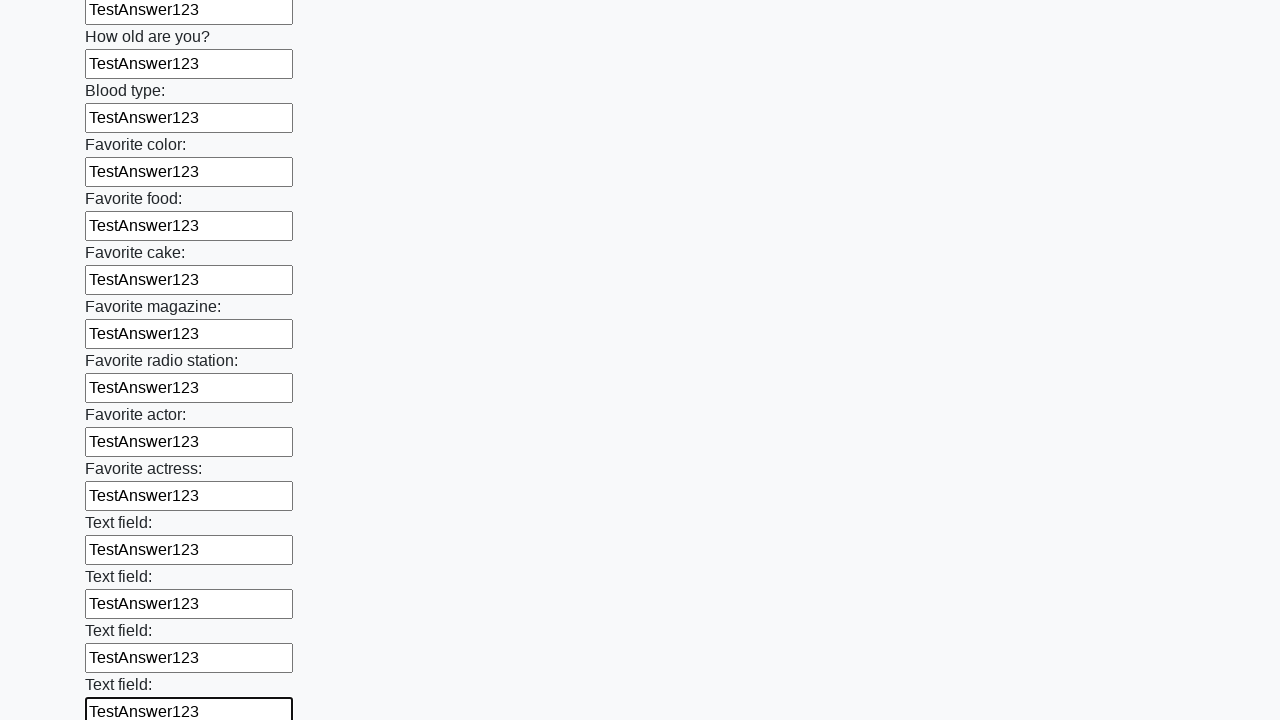

Filled an input field with 'TestAnswer123' on input >> nth=30
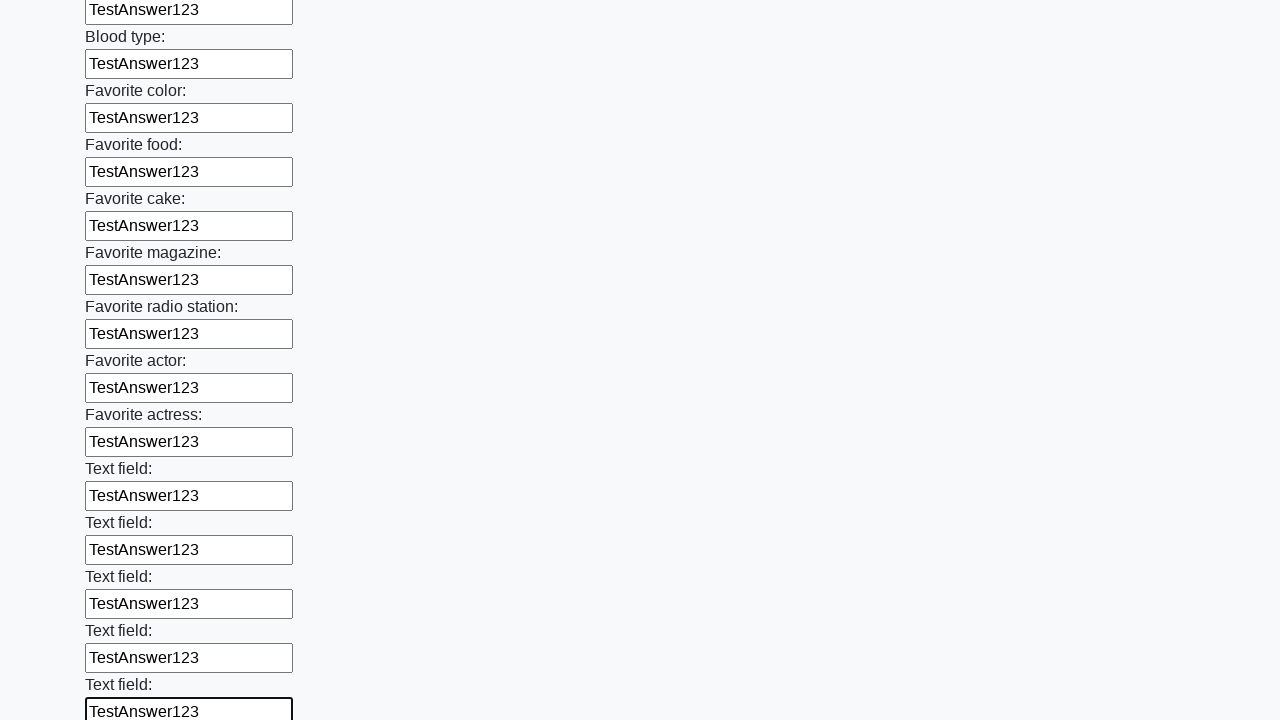

Filled an input field with 'TestAnswer123' on input >> nth=31
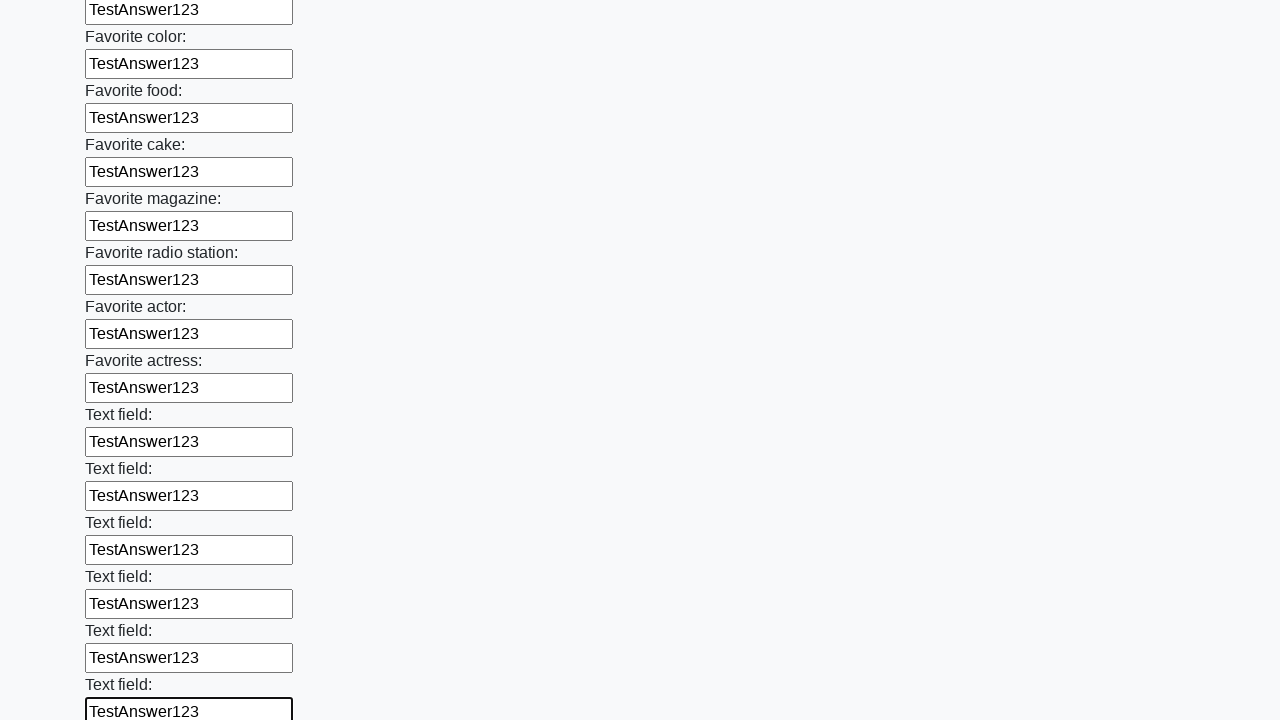

Filled an input field with 'TestAnswer123' on input >> nth=32
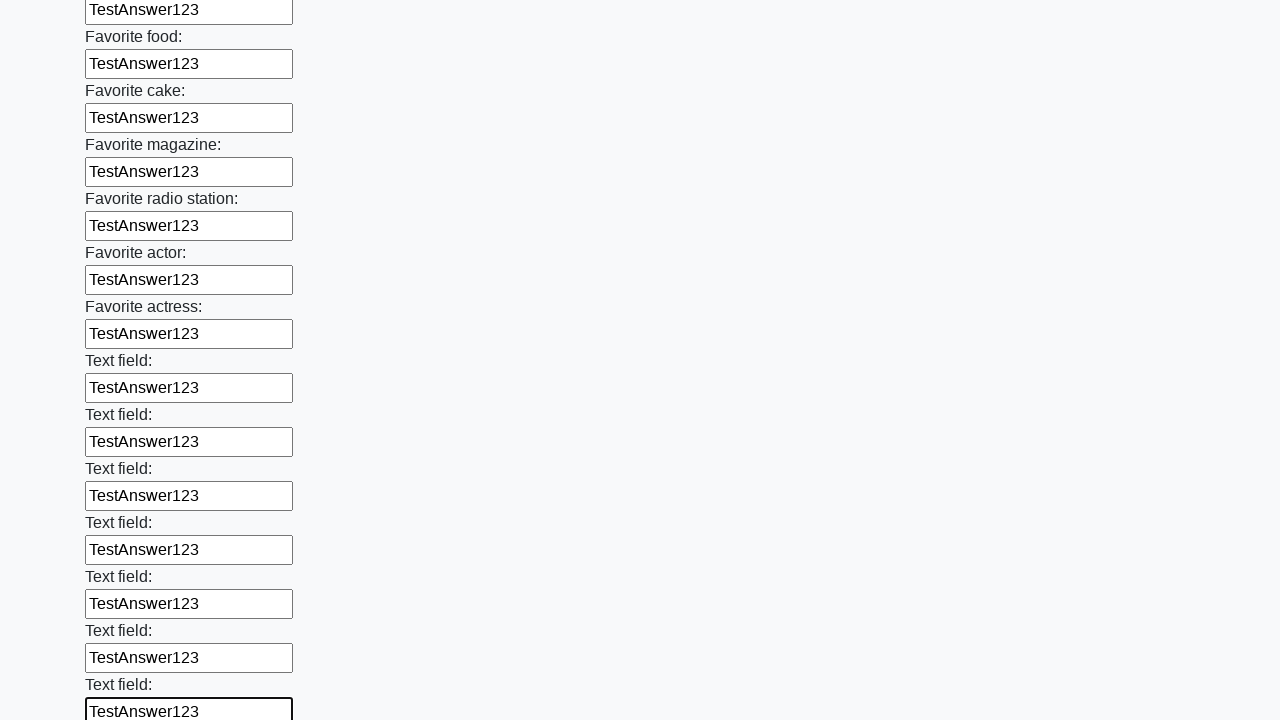

Filled an input field with 'TestAnswer123' on input >> nth=33
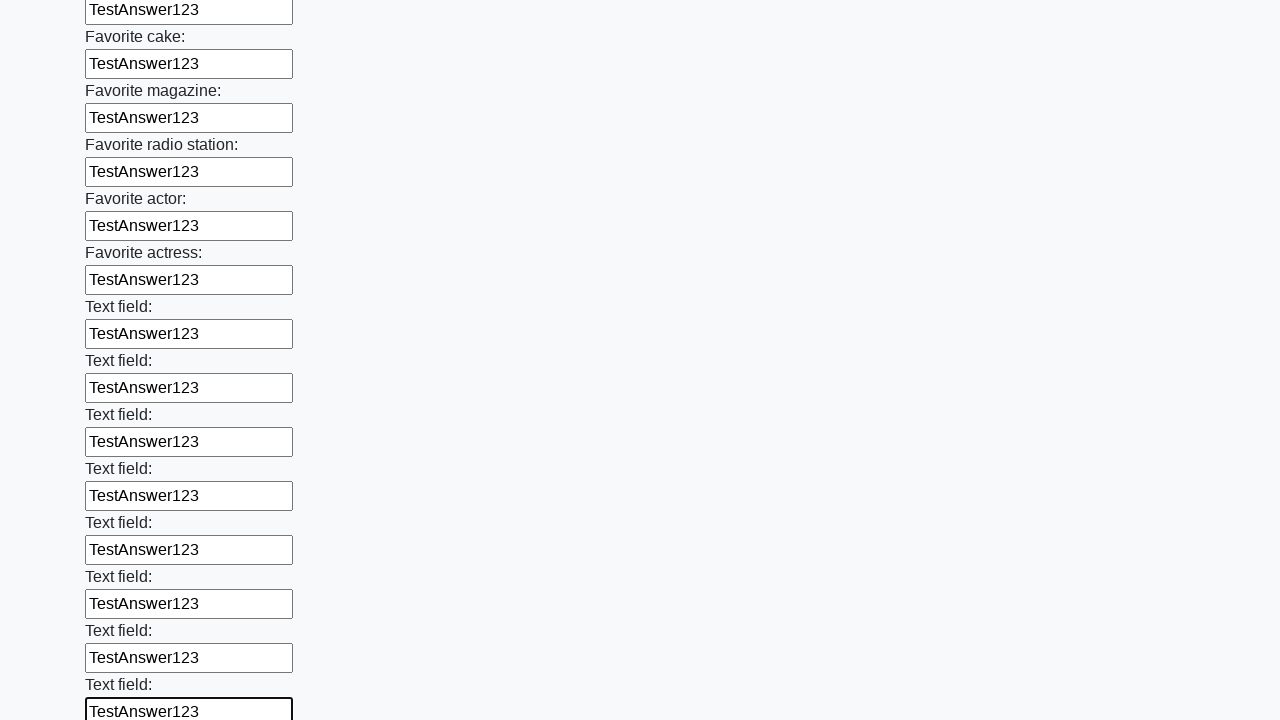

Filled an input field with 'TestAnswer123' on input >> nth=34
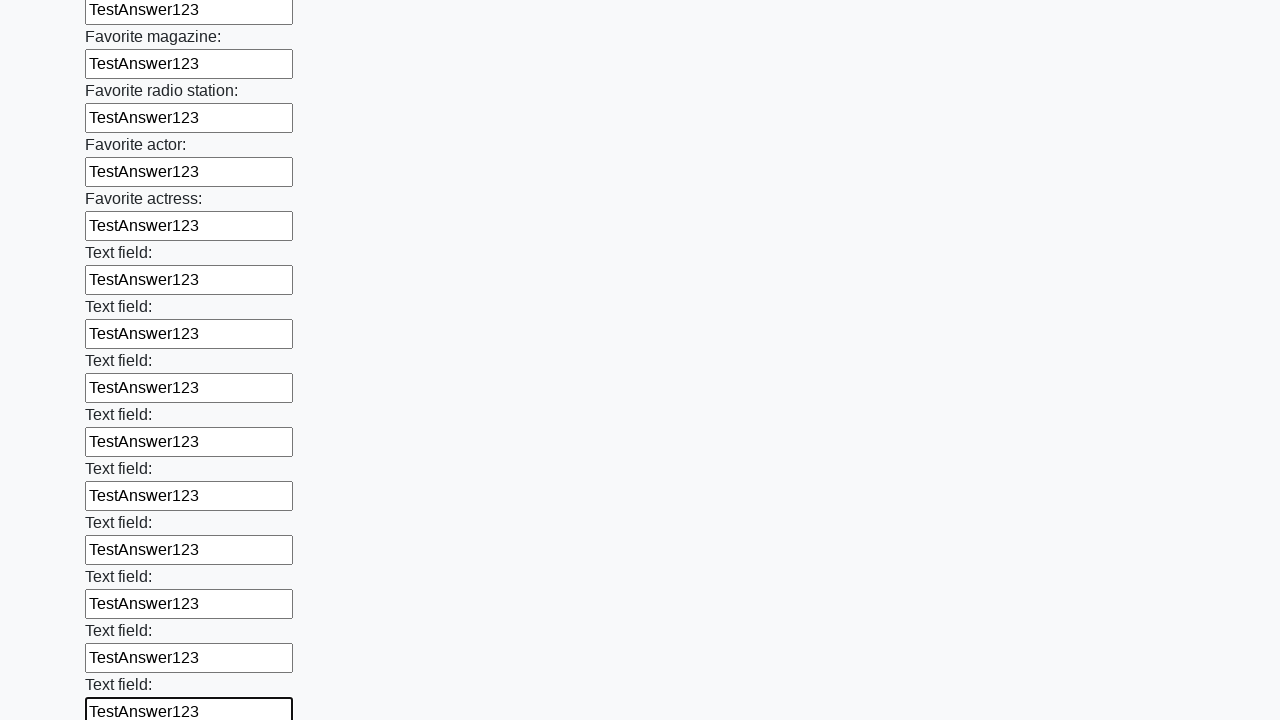

Filled an input field with 'TestAnswer123' on input >> nth=35
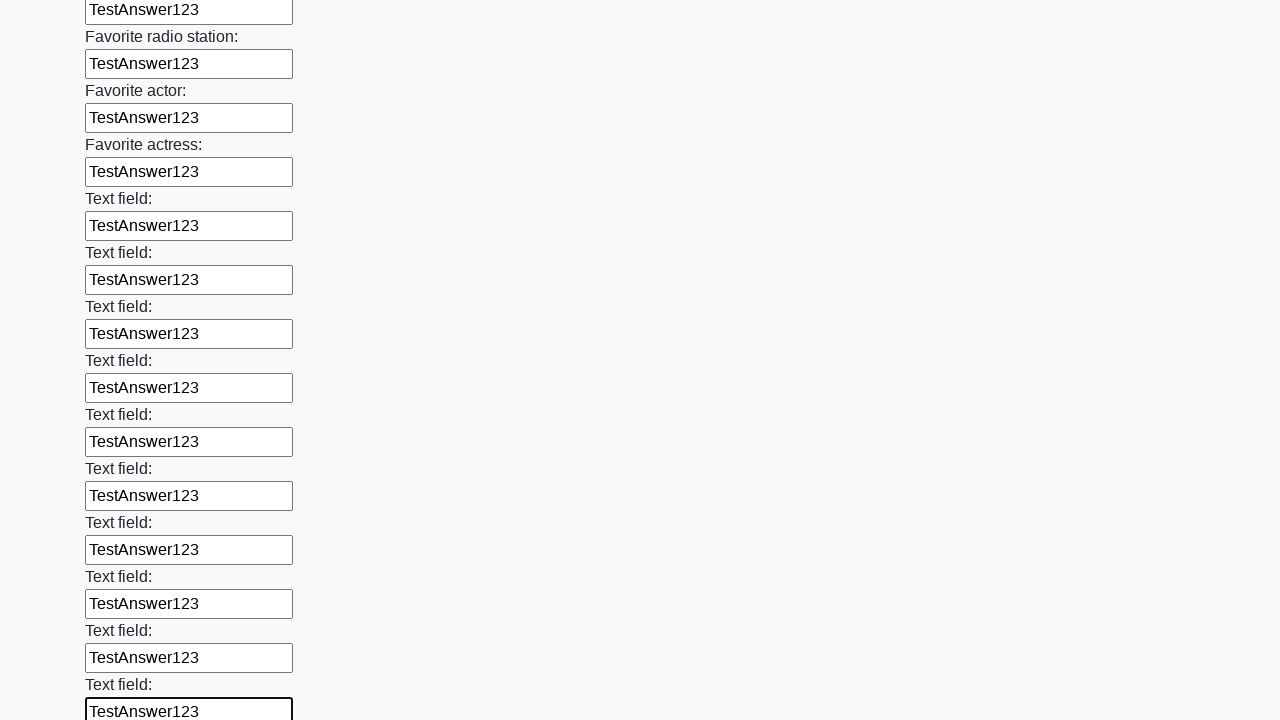

Filled an input field with 'TestAnswer123' on input >> nth=36
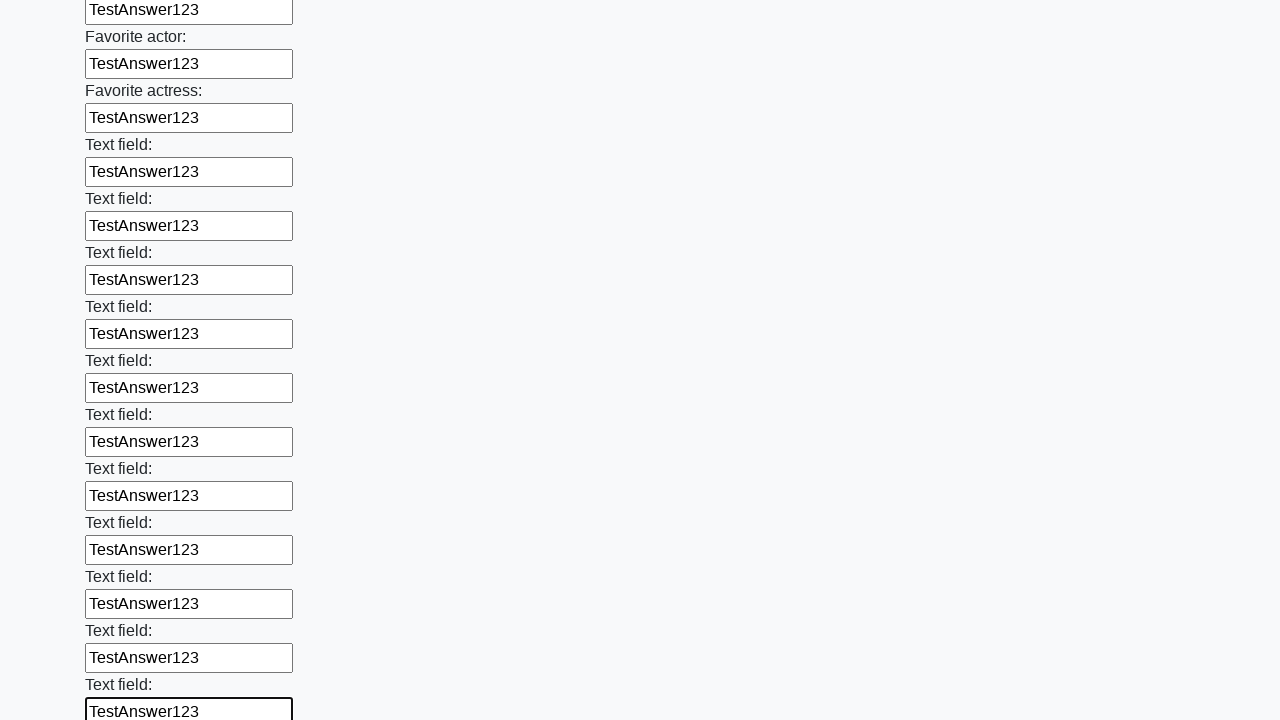

Filled an input field with 'TestAnswer123' on input >> nth=37
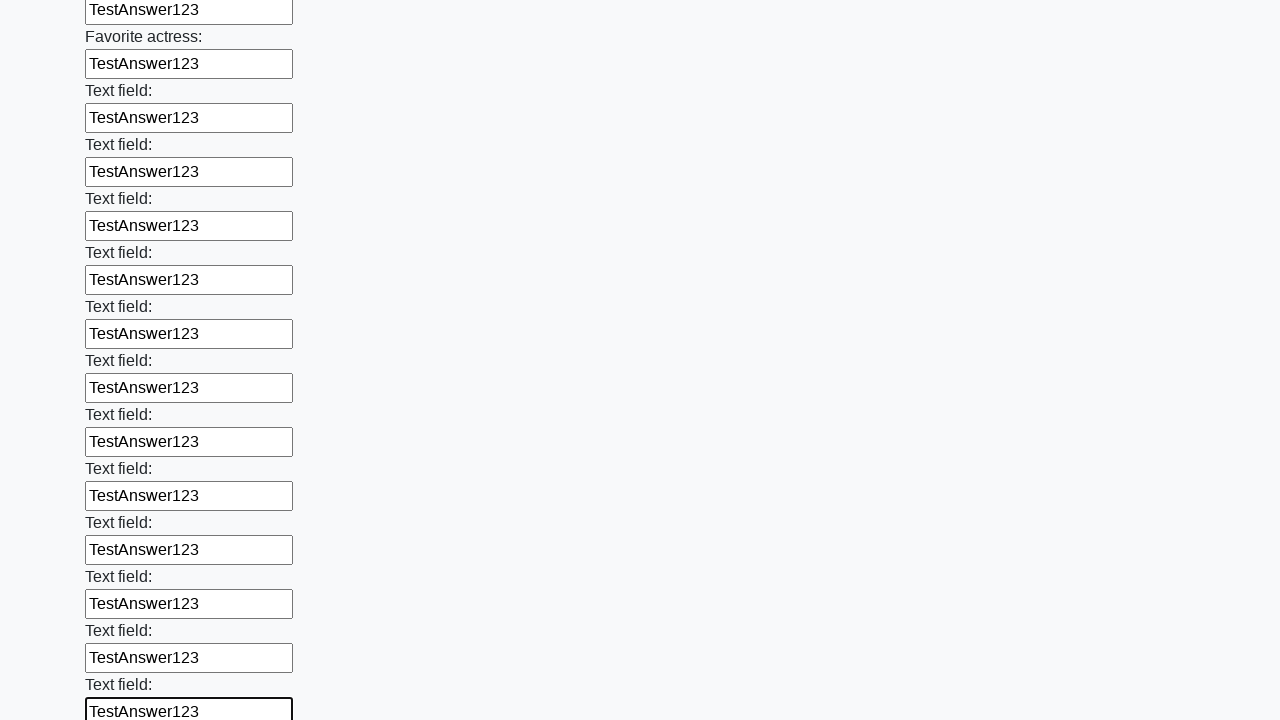

Filled an input field with 'TestAnswer123' on input >> nth=38
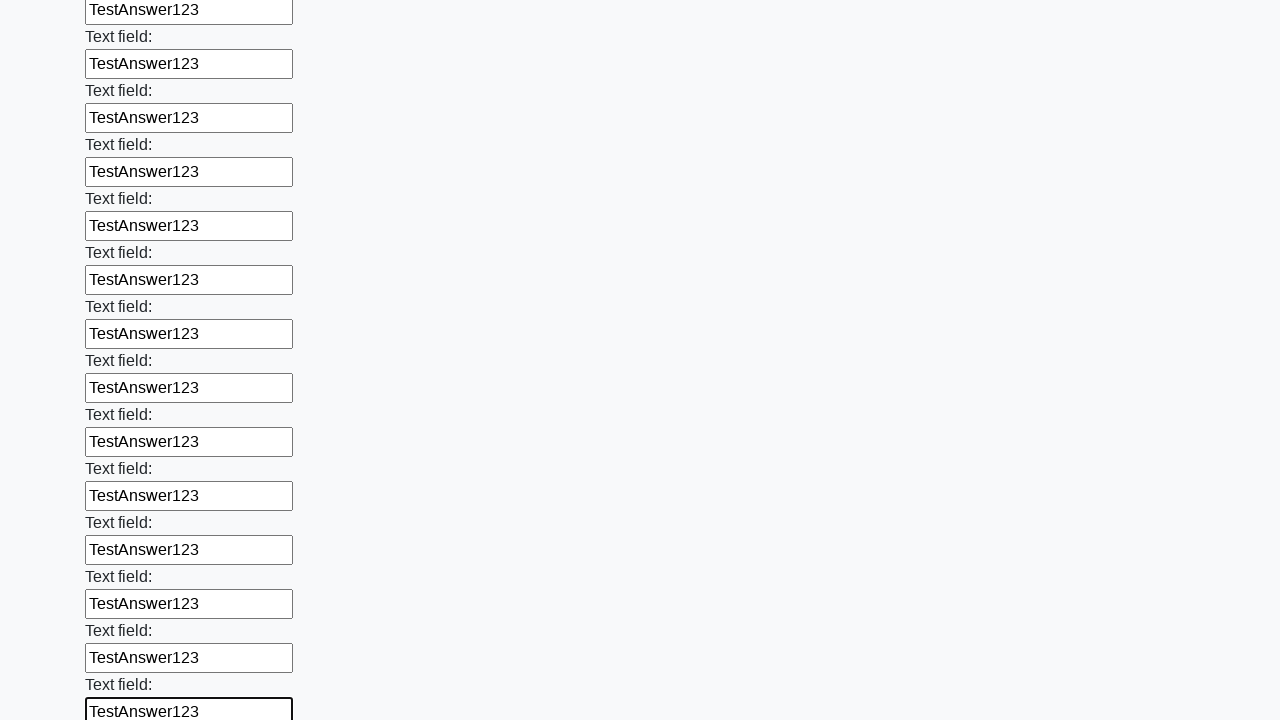

Filled an input field with 'TestAnswer123' on input >> nth=39
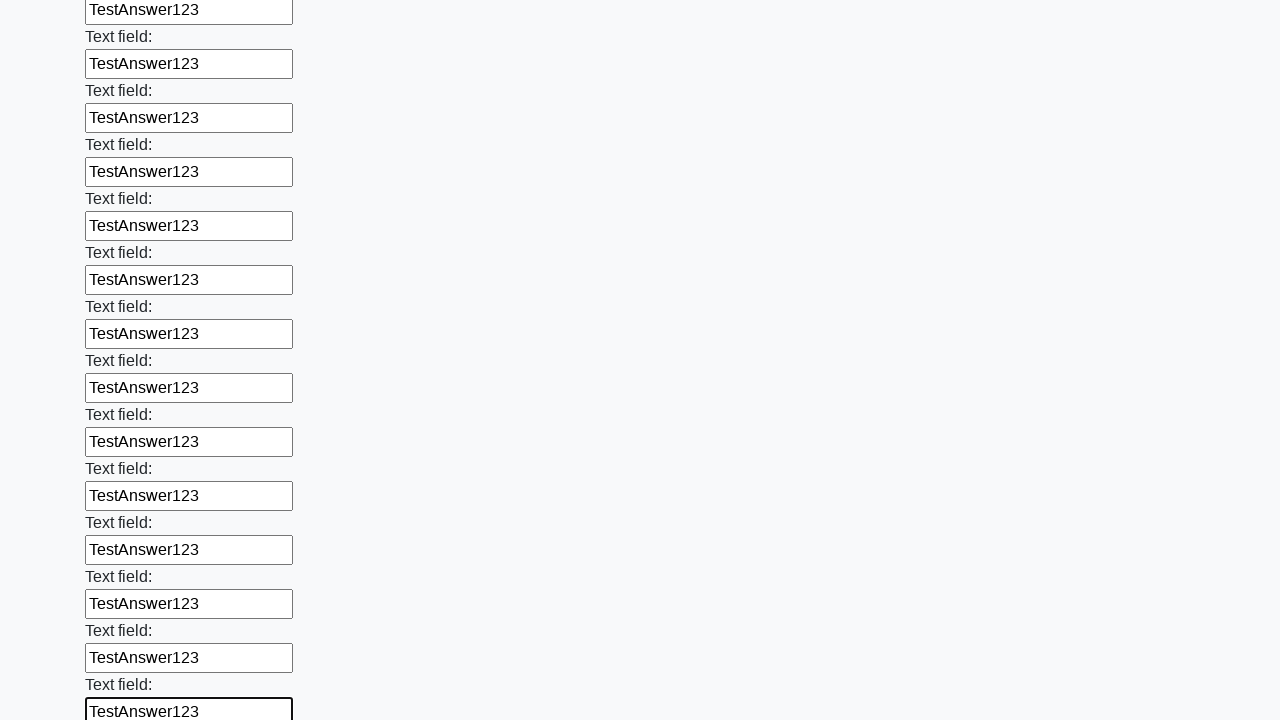

Filled an input field with 'TestAnswer123' on input >> nth=40
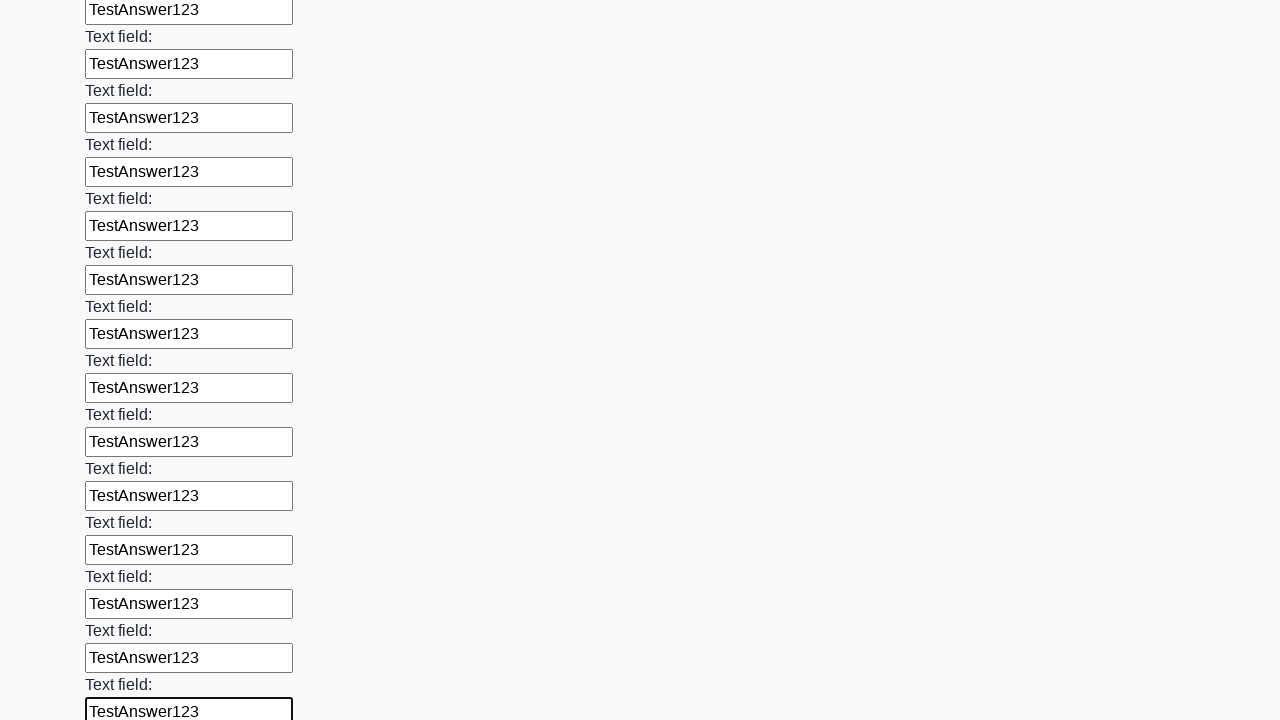

Filled an input field with 'TestAnswer123' on input >> nth=41
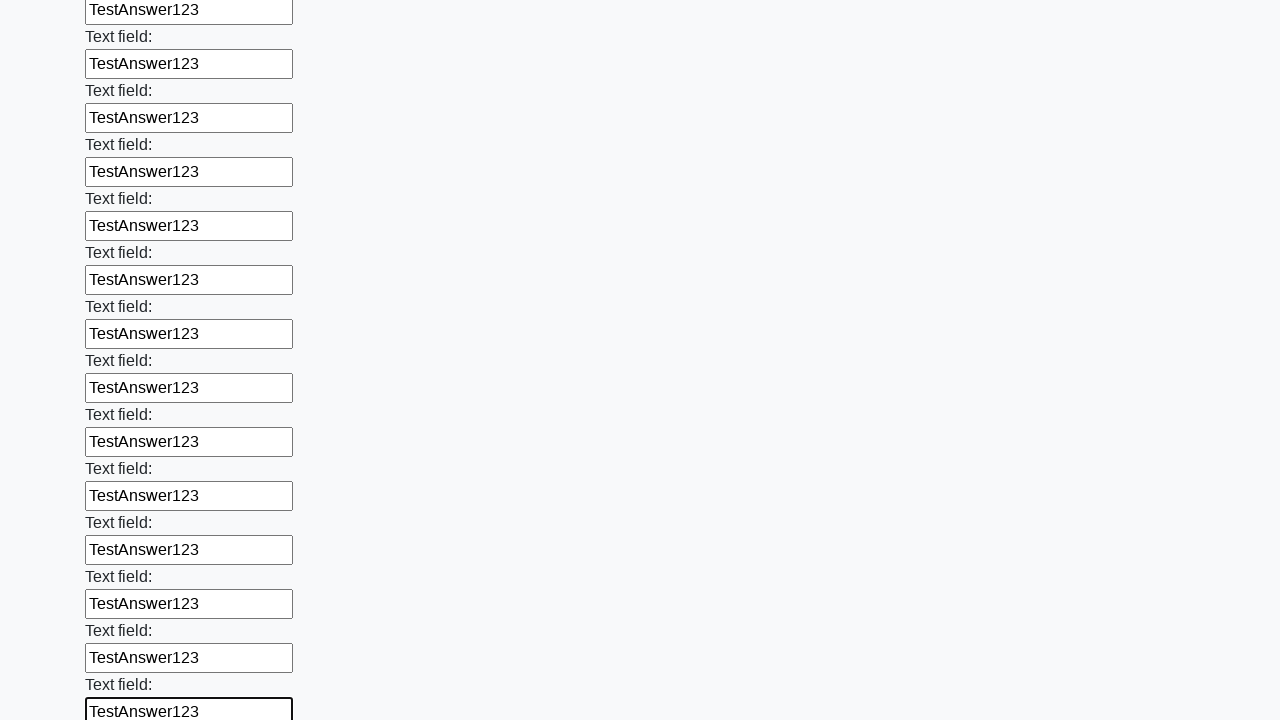

Filled an input field with 'TestAnswer123' on input >> nth=42
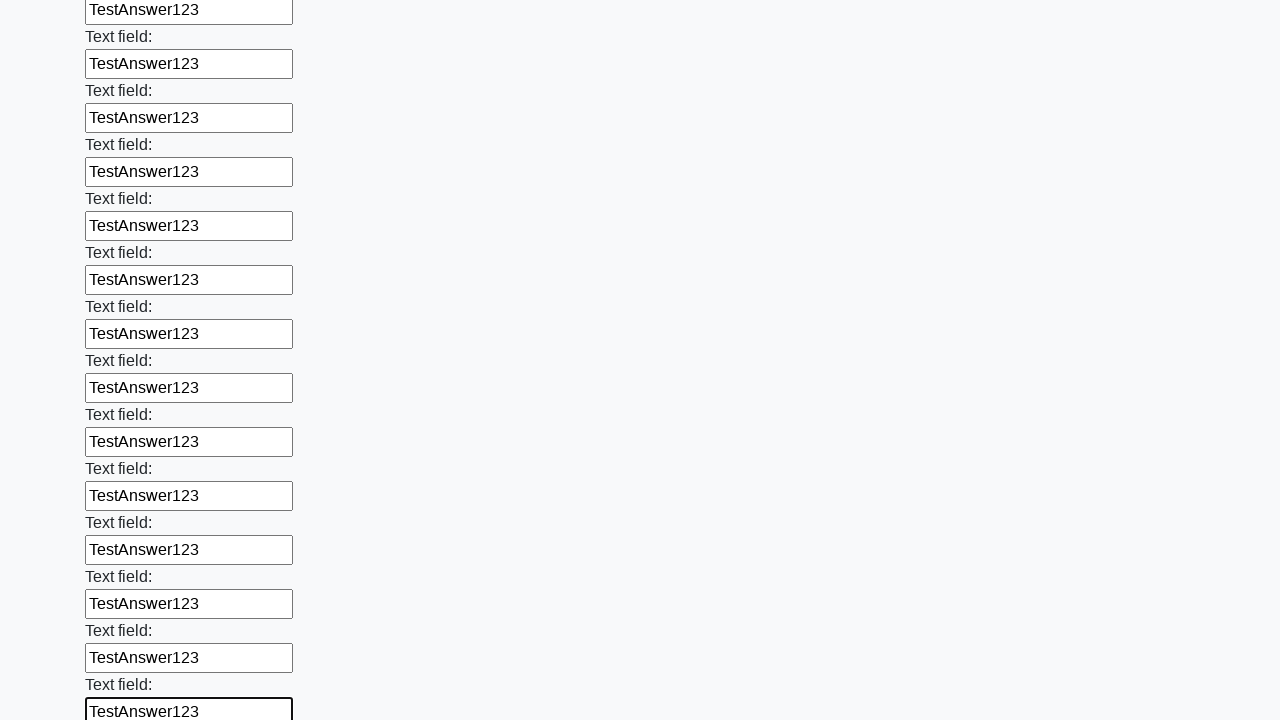

Filled an input field with 'TestAnswer123' on input >> nth=43
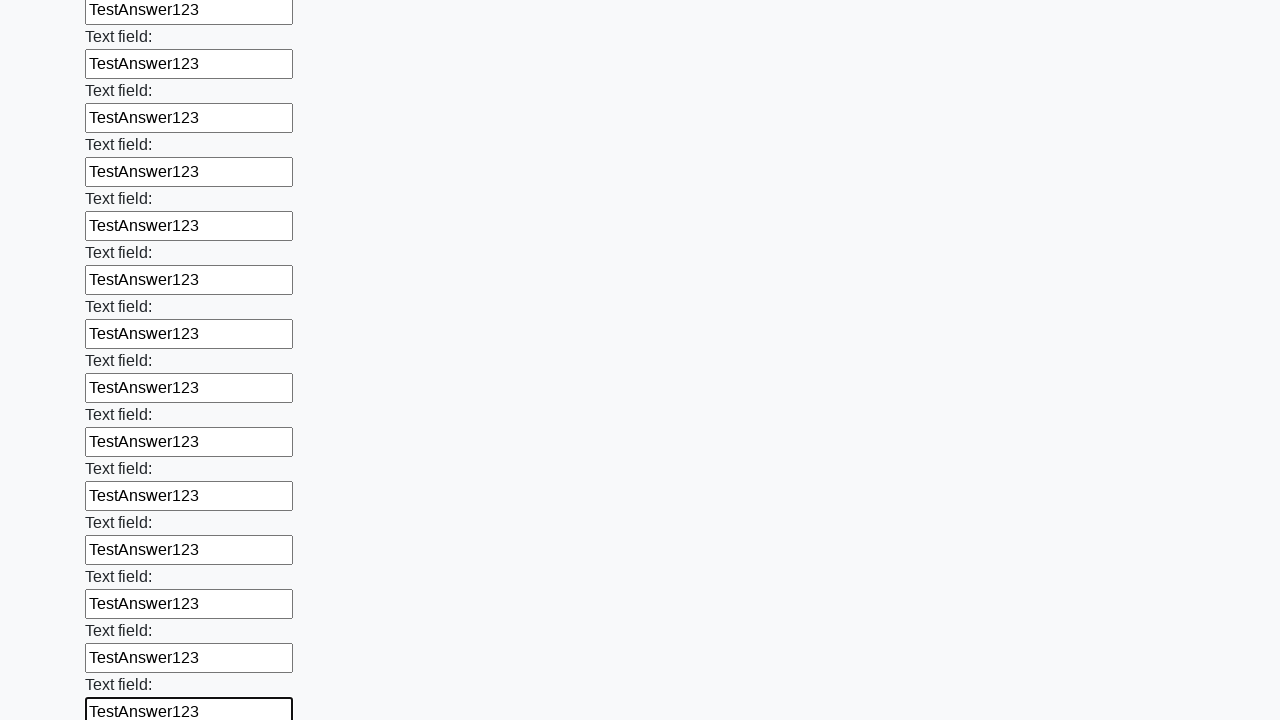

Filled an input field with 'TestAnswer123' on input >> nth=44
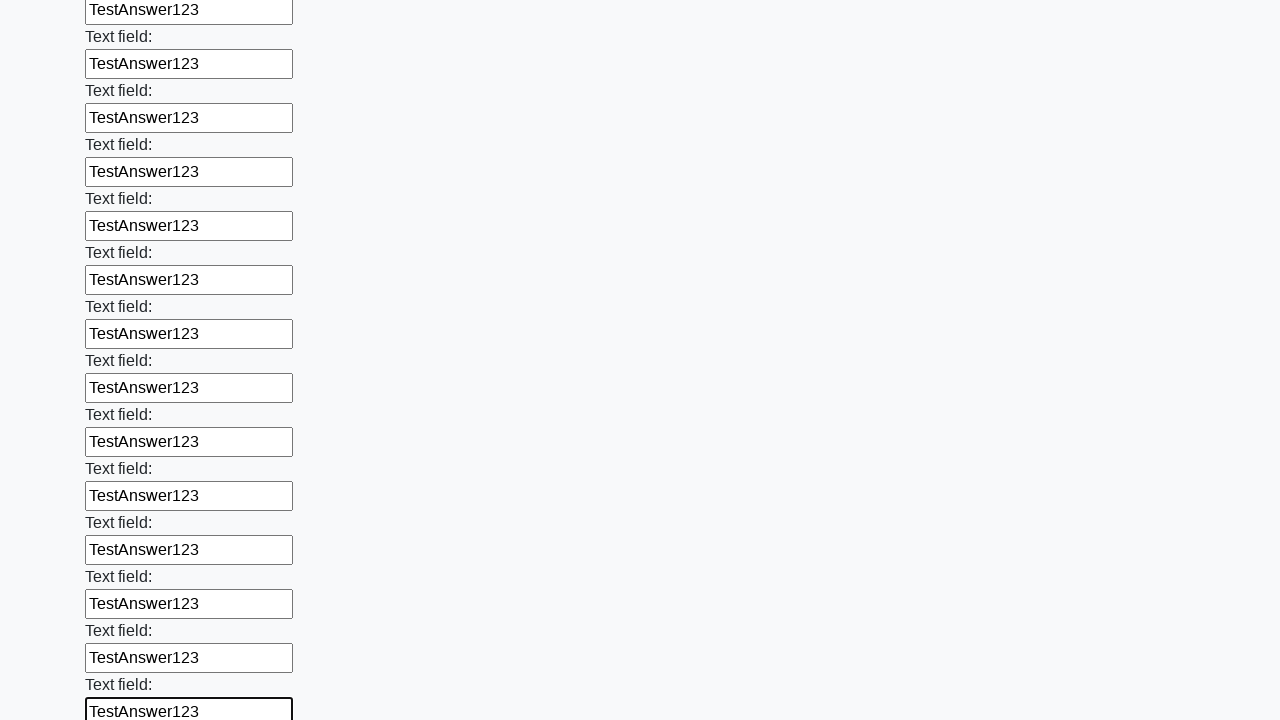

Filled an input field with 'TestAnswer123' on input >> nth=45
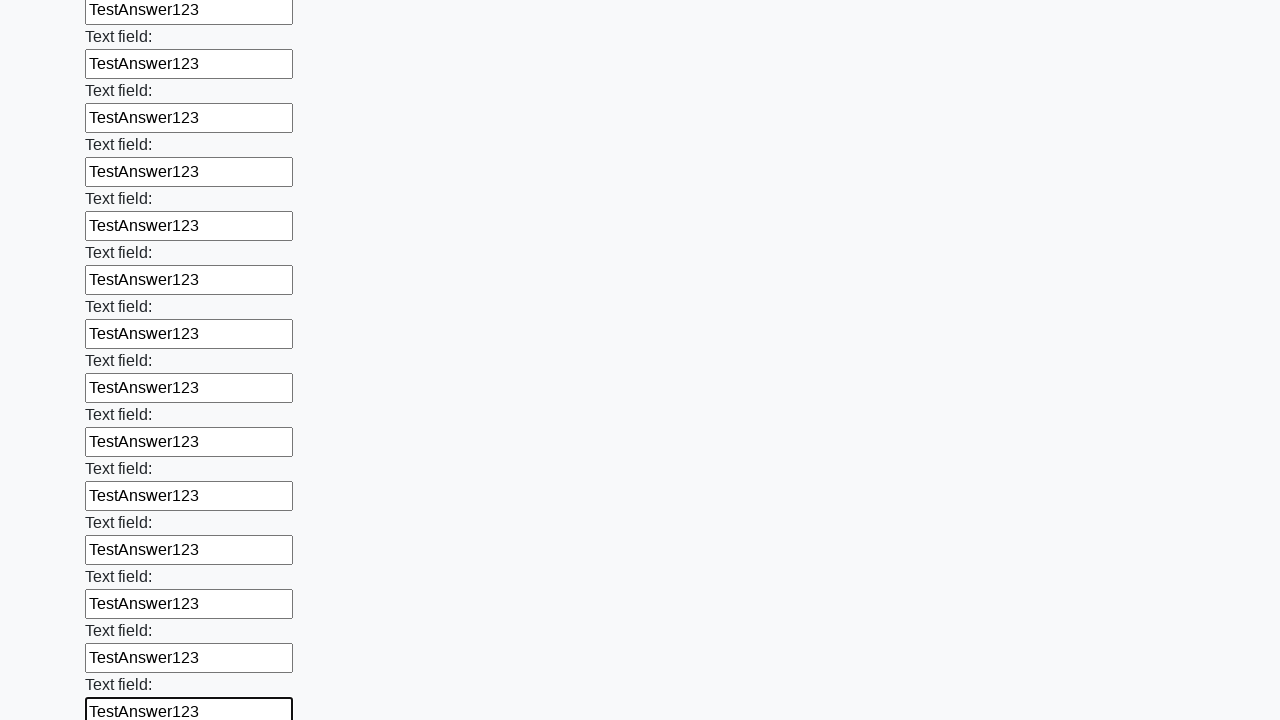

Filled an input field with 'TestAnswer123' on input >> nth=46
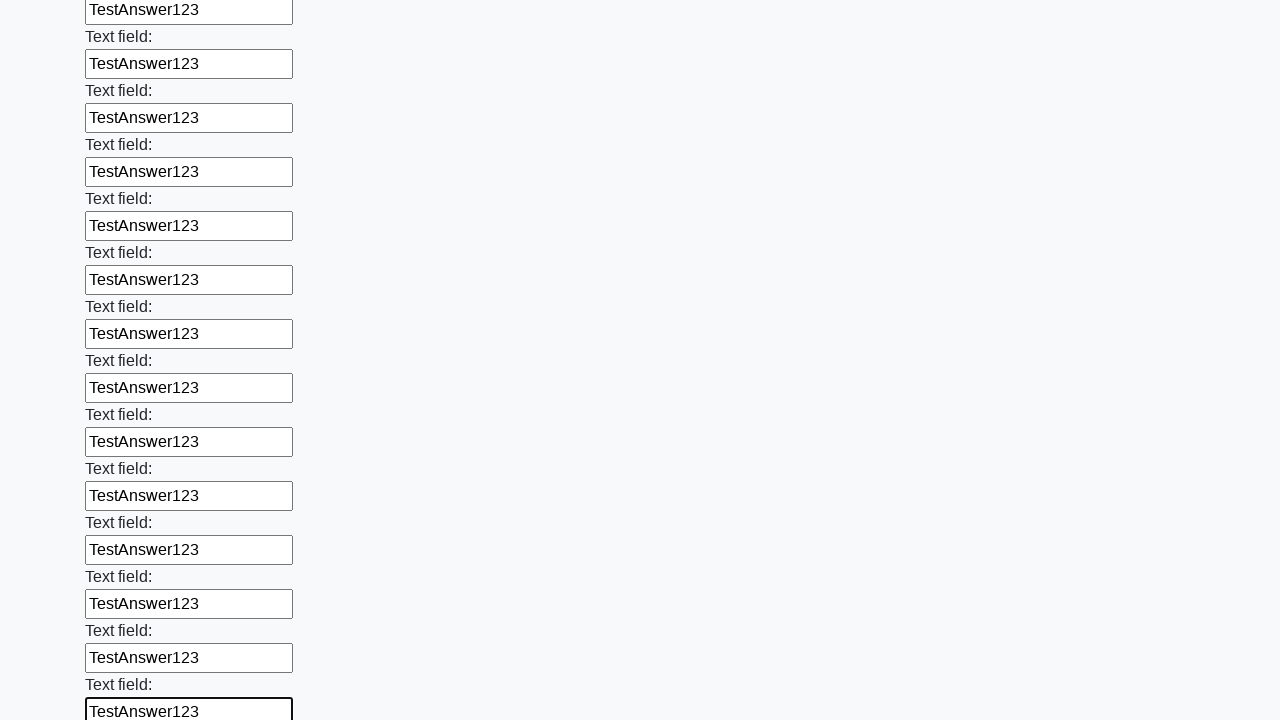

Filled an input field with 'TestAnswer123' on input >> nth=47
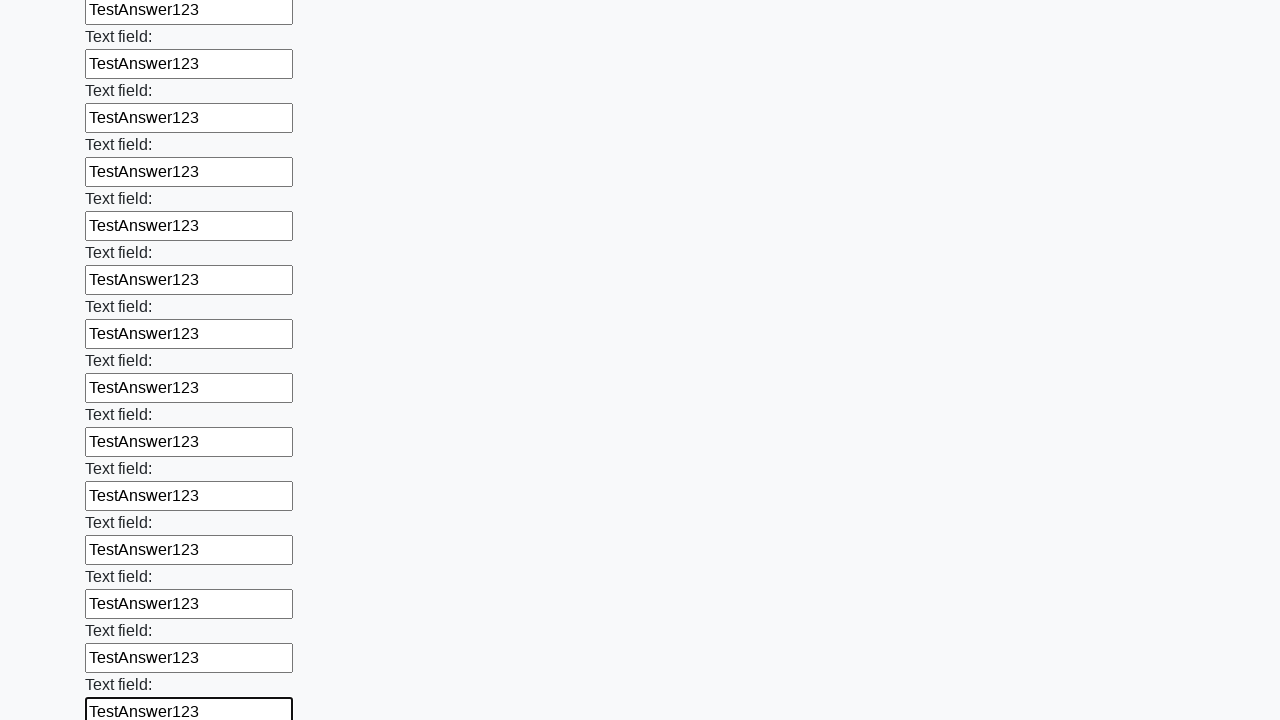

Filled an input field with 'TestAnswer123' on input >> nth=48
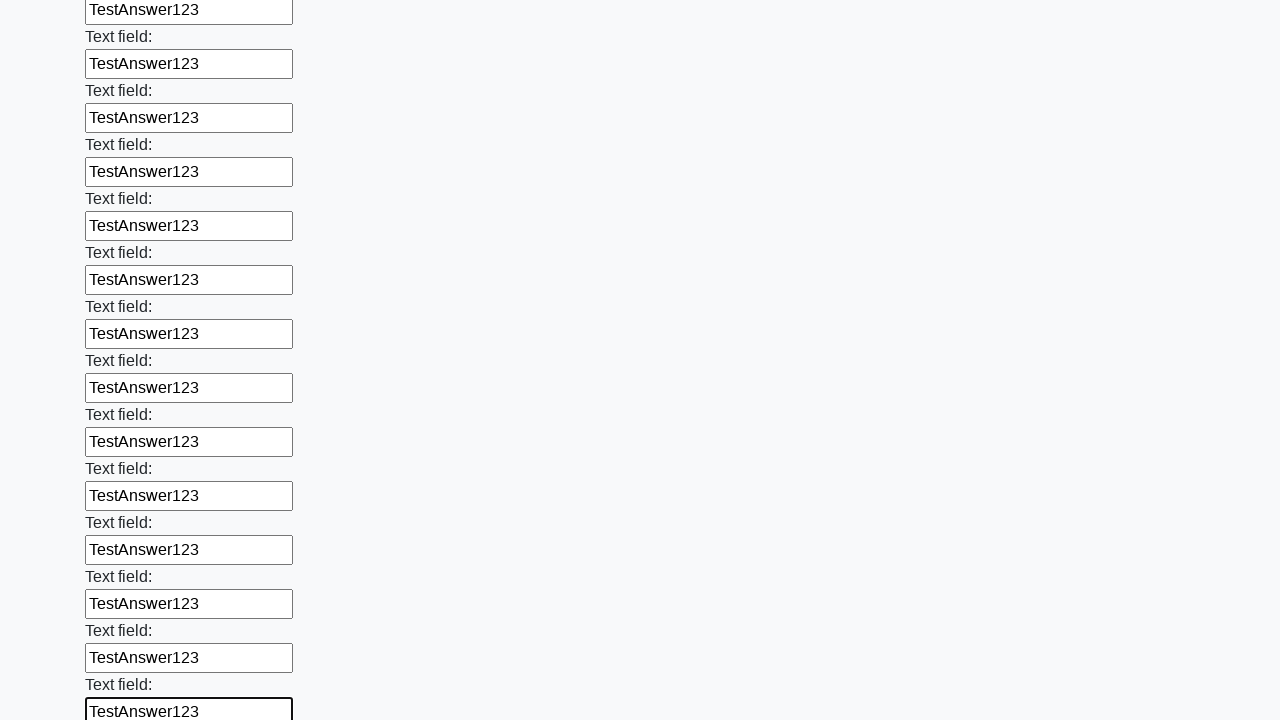

Filled an input field with 'TestAnswer123' on input >> nth=49
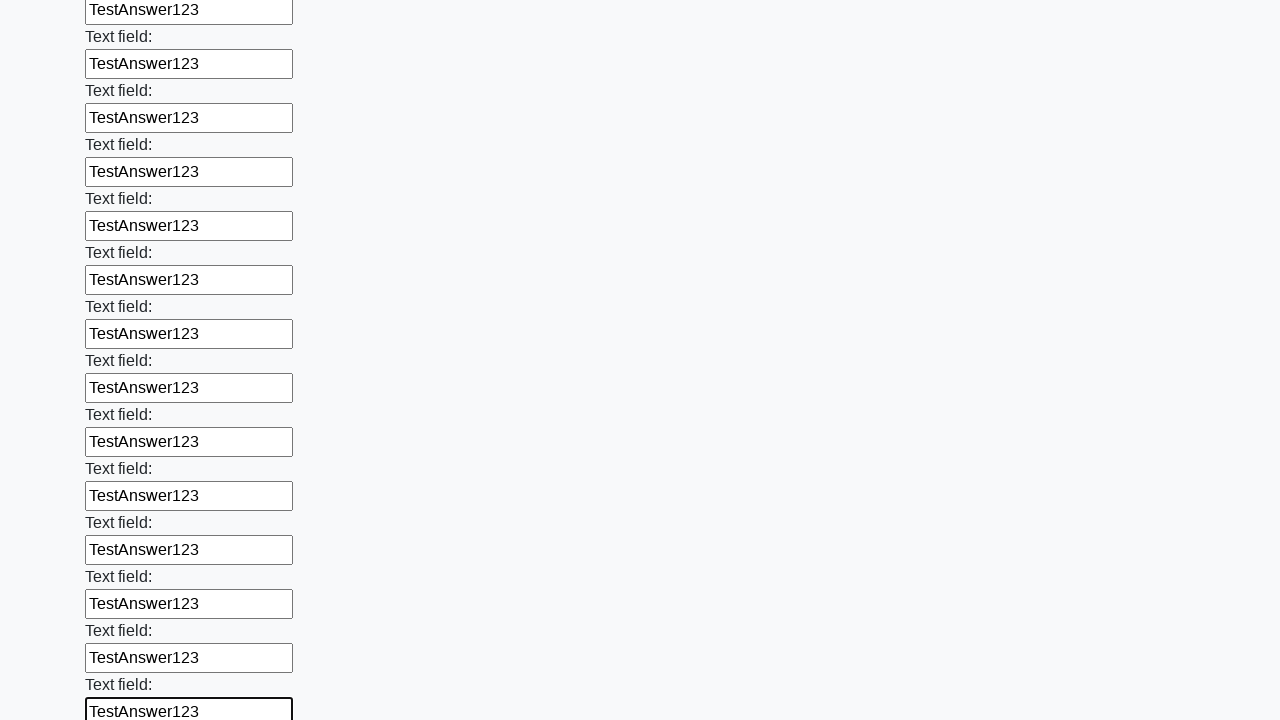

Filled an input field with 'TestAnswer123' on input >> nth=50
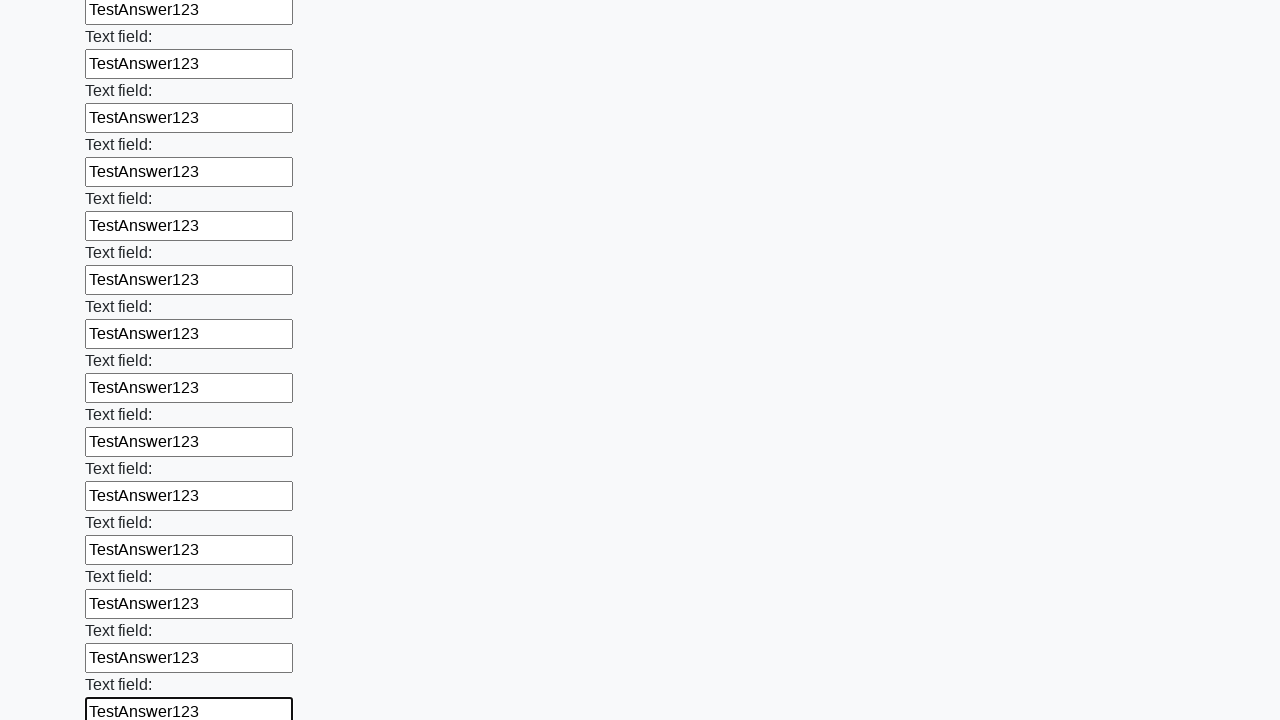

Filled an input field with 'TestAnswer123' on input >> nth=51
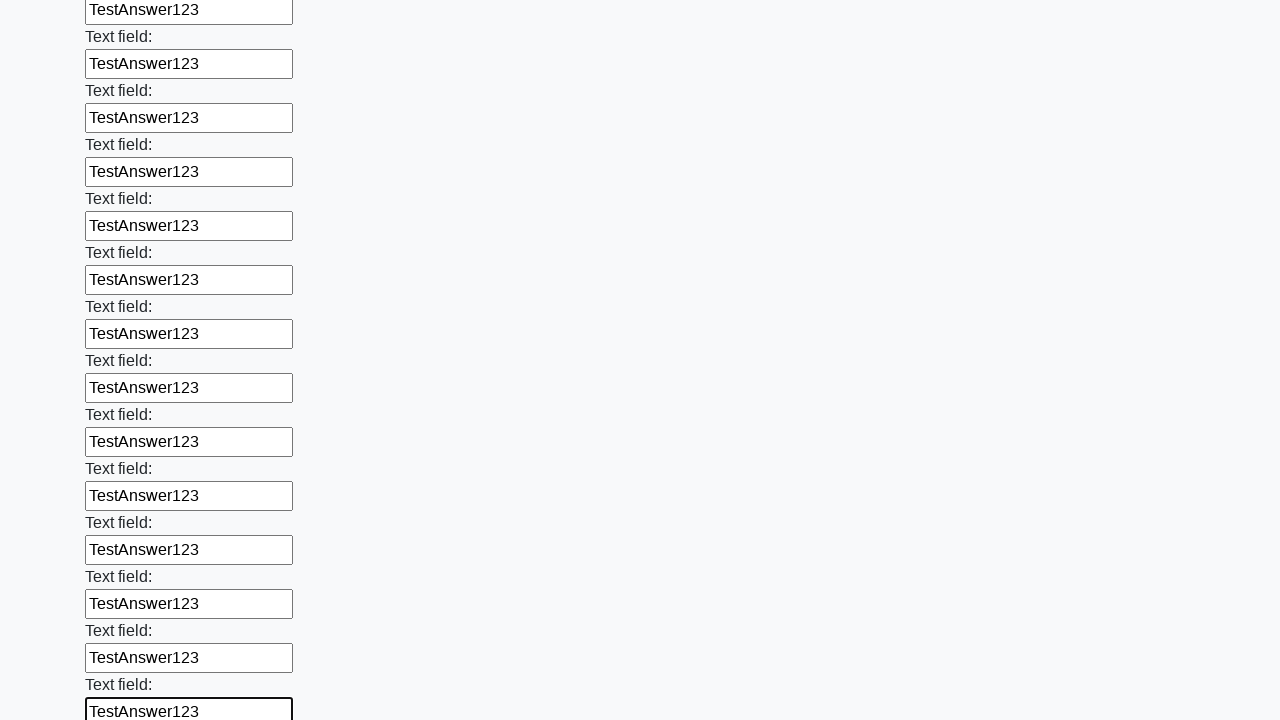

Filled an input field with 'TestAnswer123' on input >> nth=52
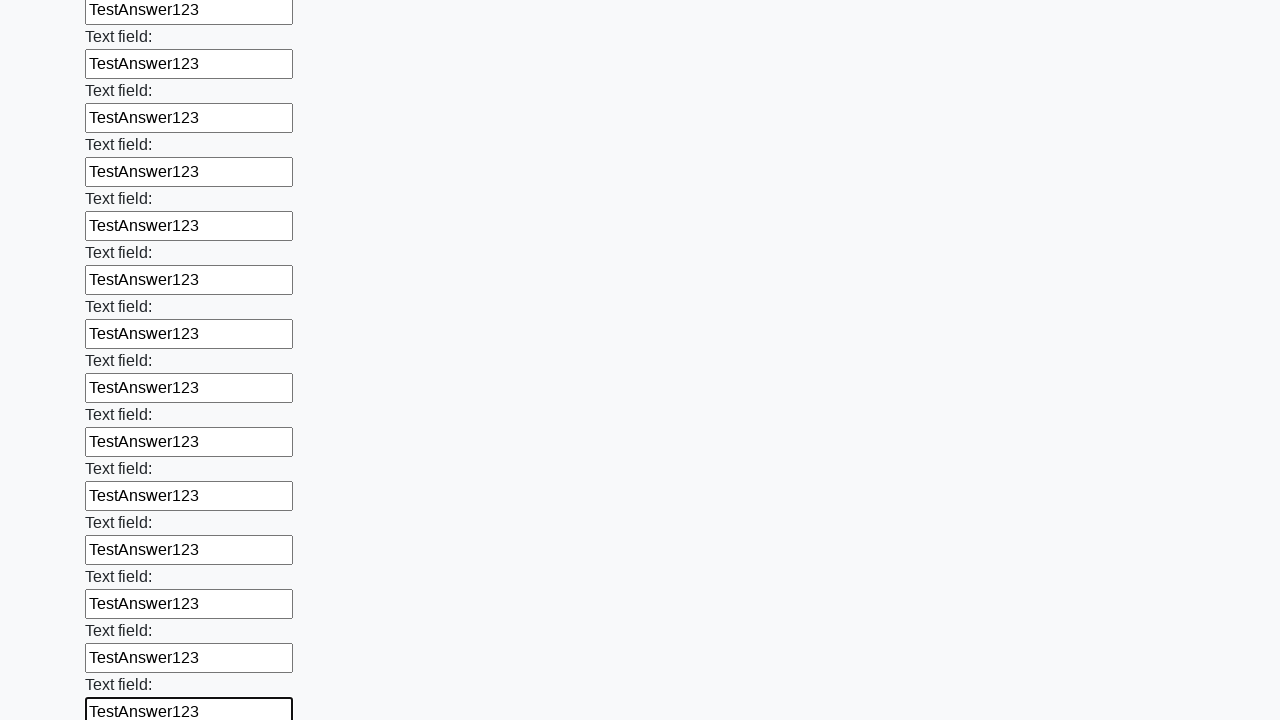

Filled an input field with 'TestAnswer123' on input >> nth=53
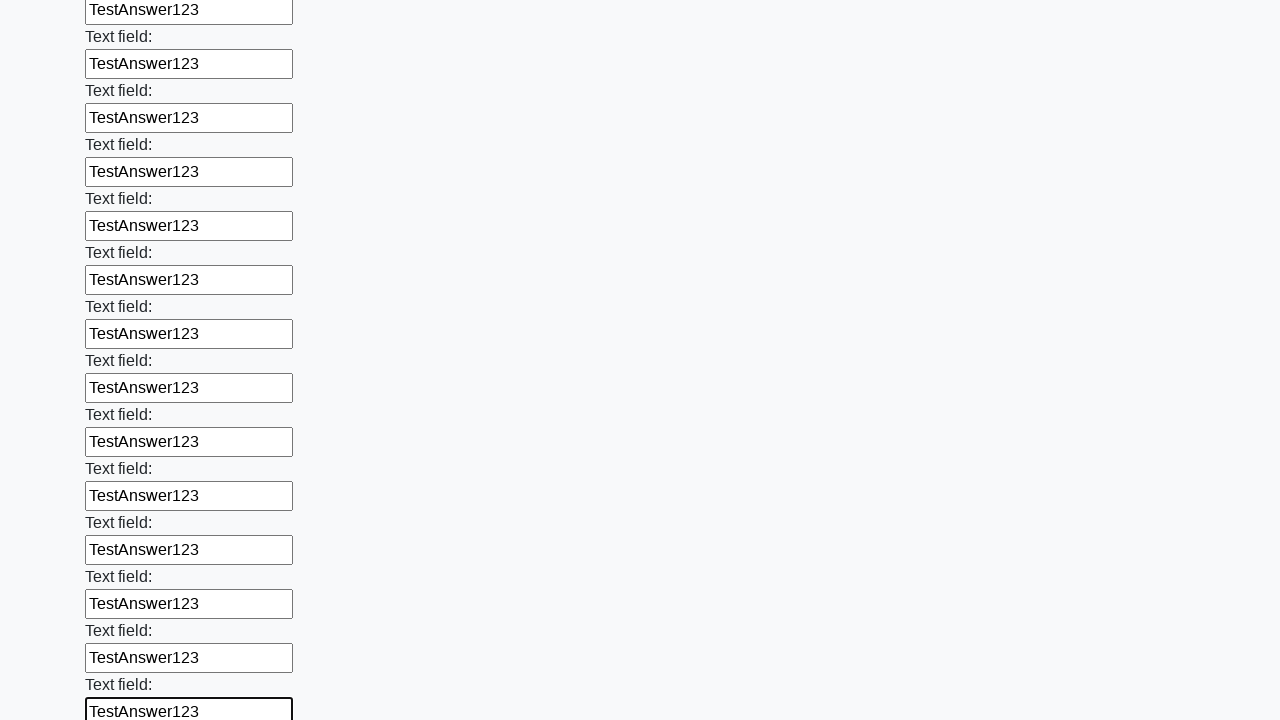

Filled an input field with 'TestAnswer123' on input >> nth=54
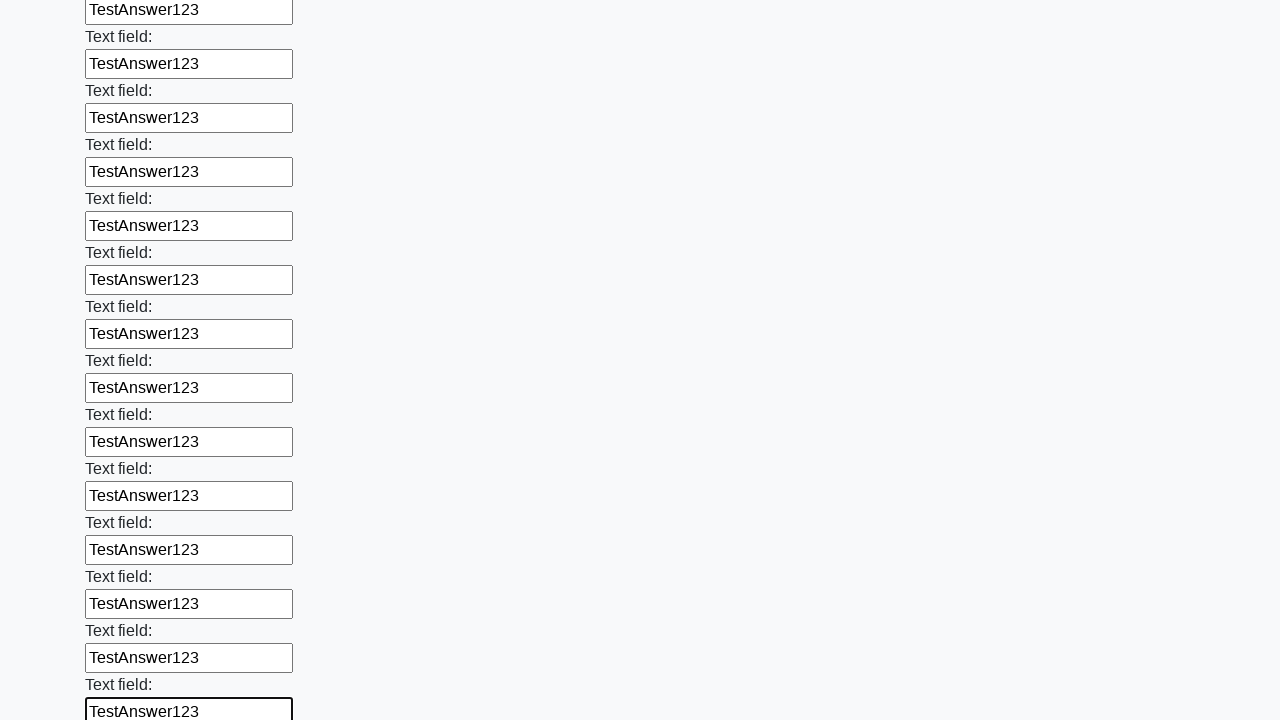

Filled an input field with 'TestAnswer123' on input >> nth=55
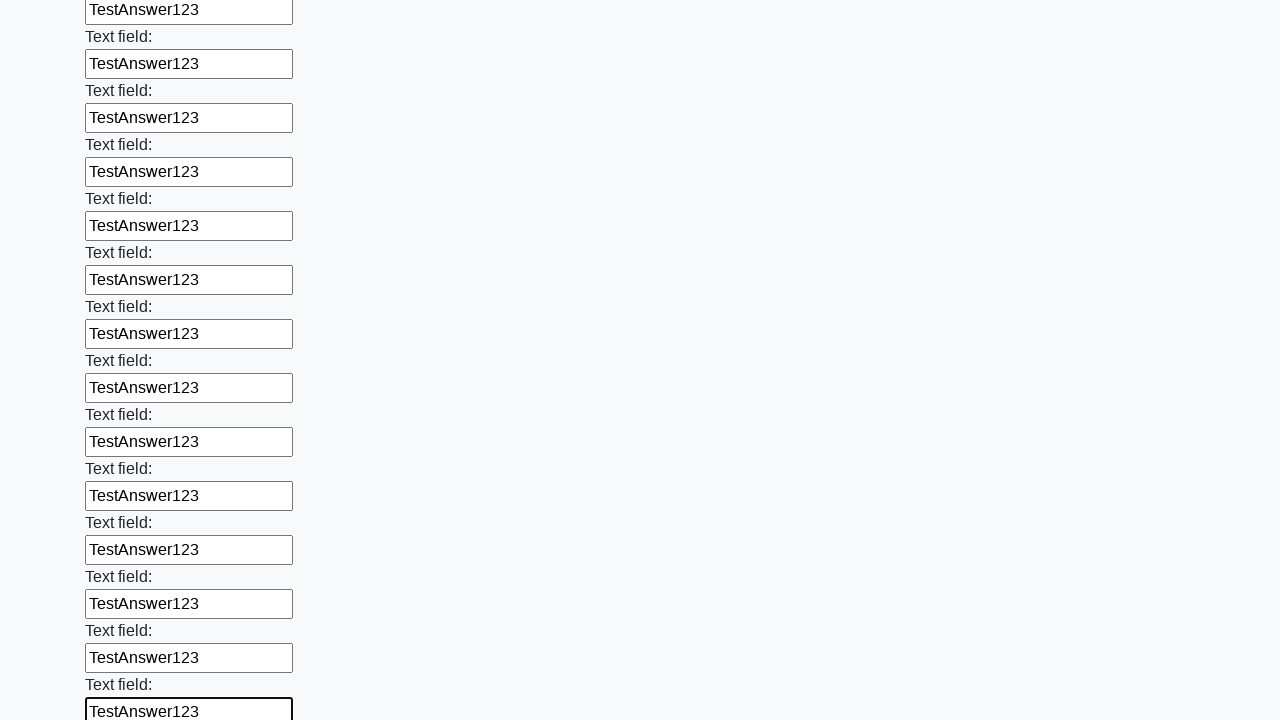

Filled an input field with 'TestAnswer123' on input >> nth=56
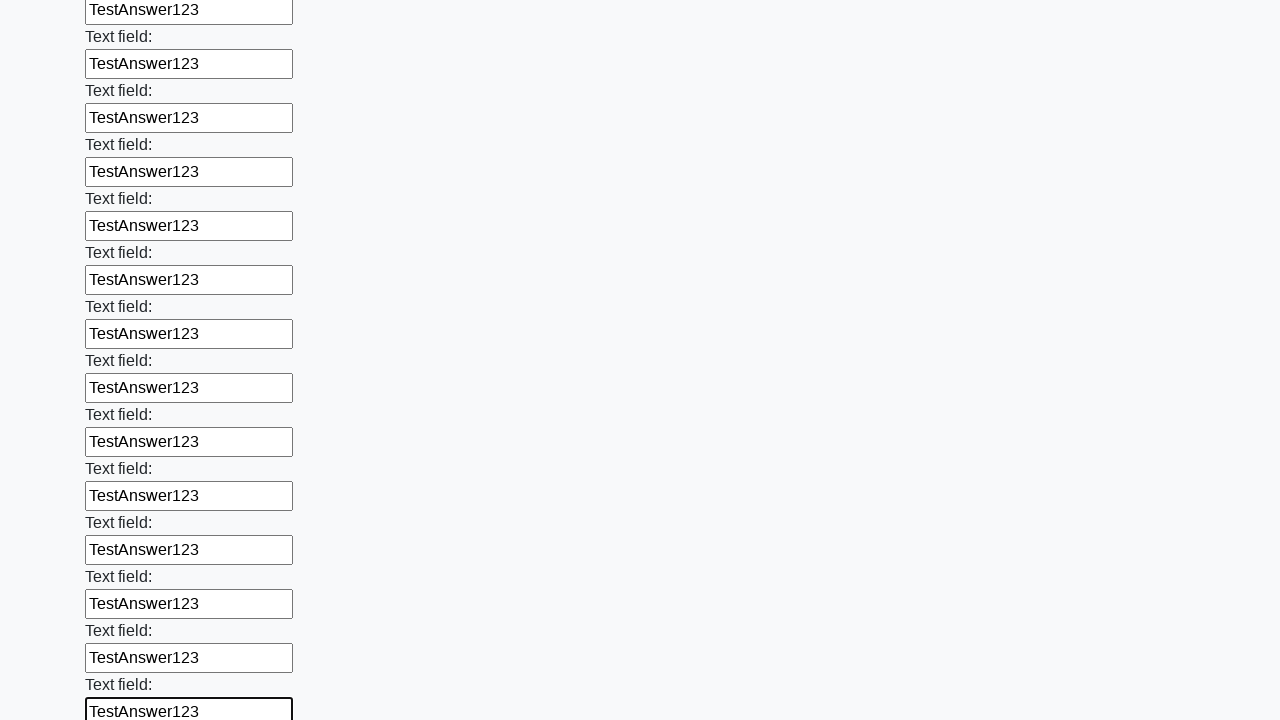

Filled an input field with 'TestAnswer123' on input >> nth=57
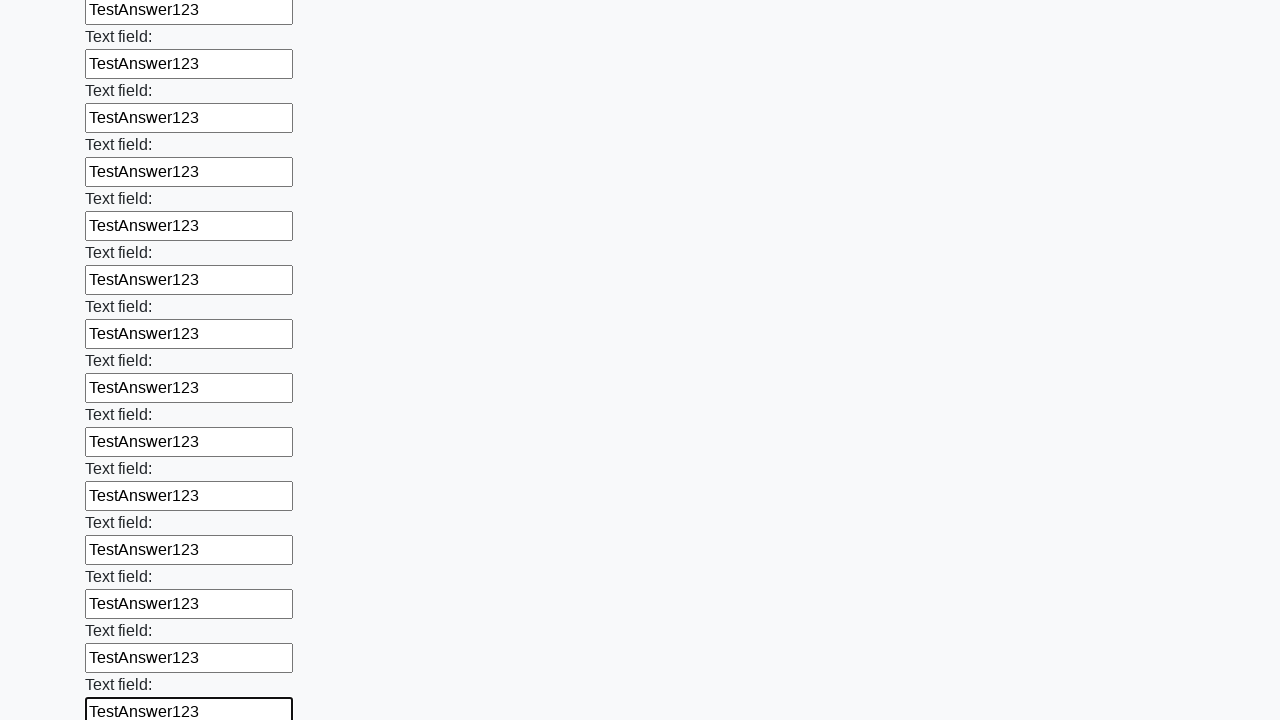

Filled an input field with 'TestAnswer123' on input >> nth=58
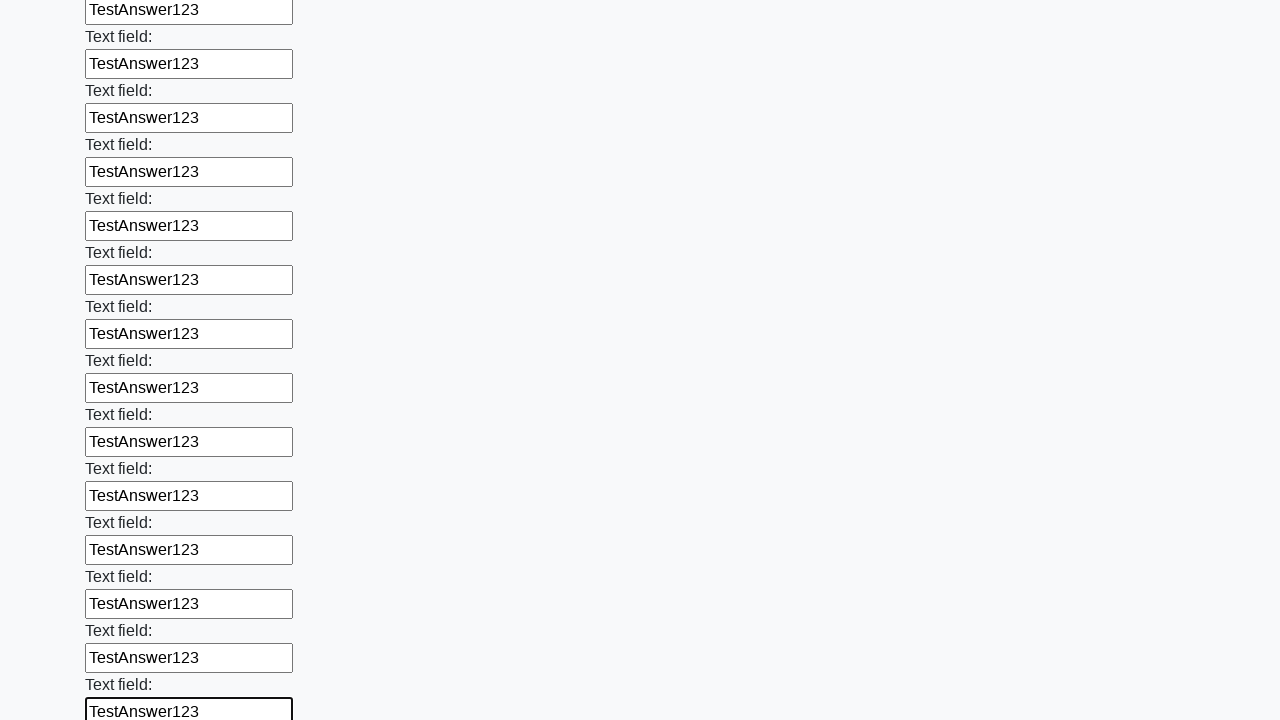

Filled an input field with 'TestAnswer123' on input >> nth=59
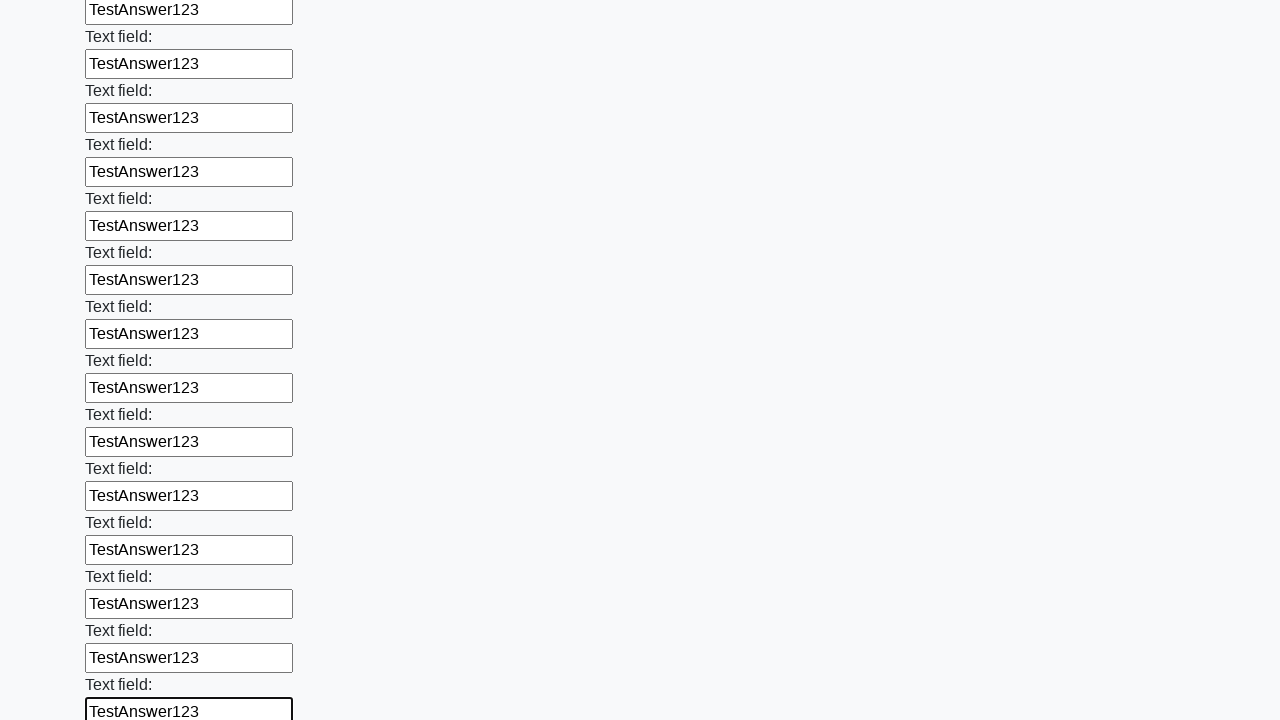

Filled an input field with 'TestAnswer123' on input >> nth=60
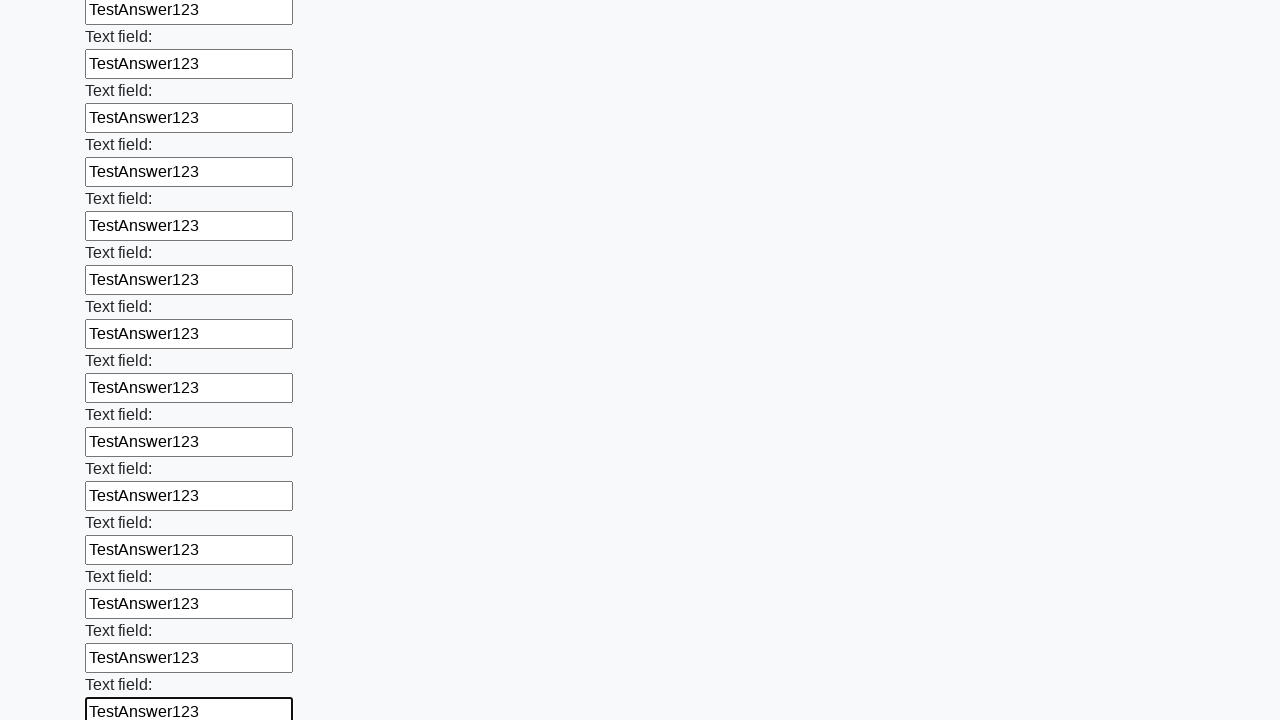

Filled an input field with 'TestAnswer123' on input >> nth=61
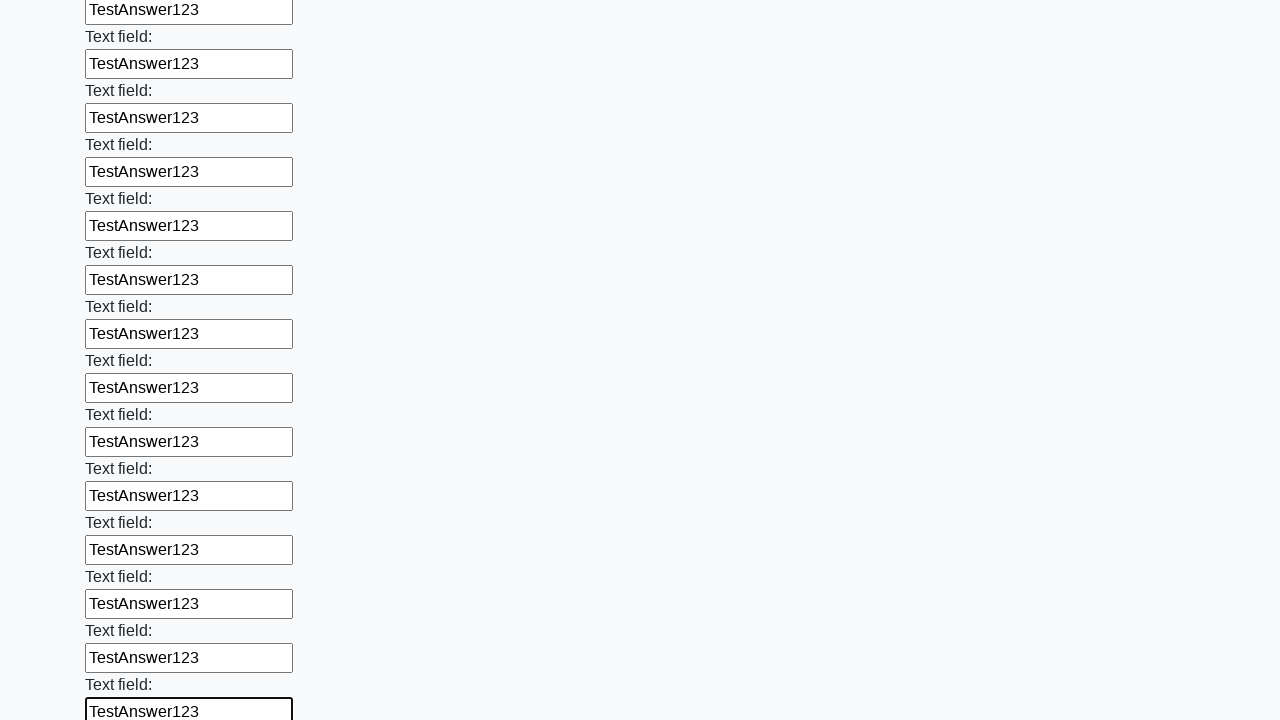

Filled an input field with 'TestAnswer123' on input >> nth=62
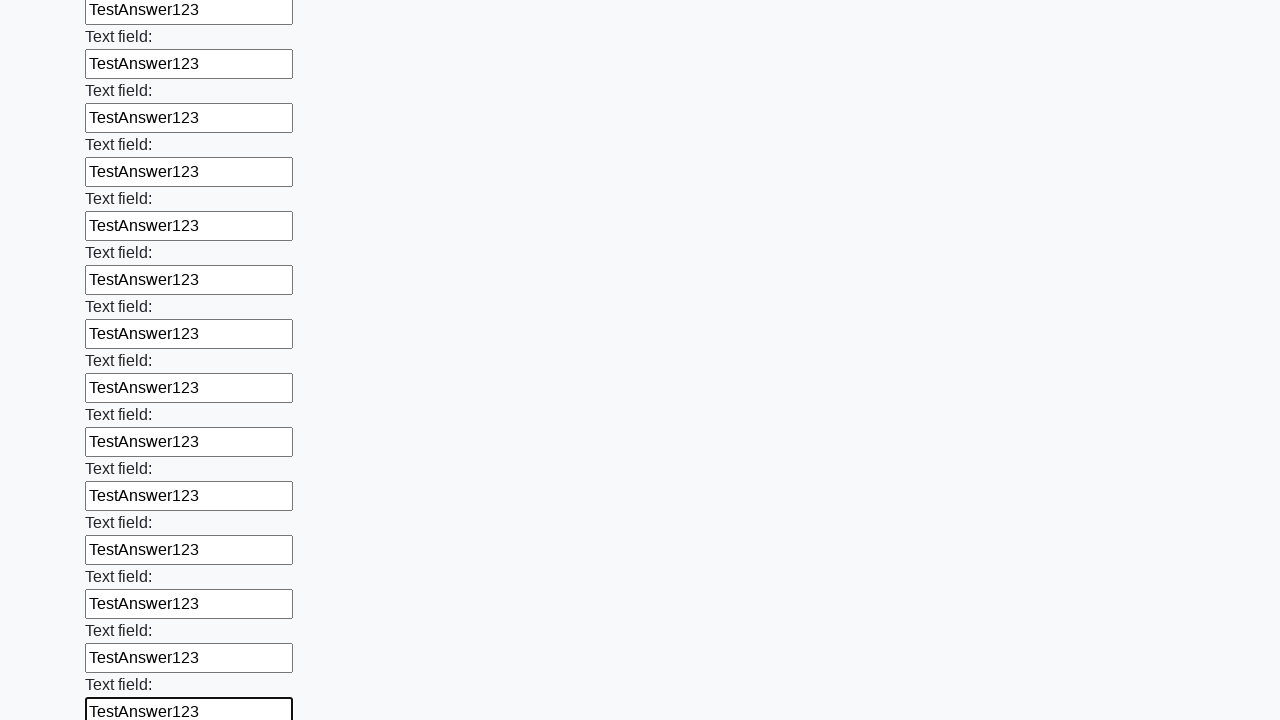

Filled an input field with 'TestAnswer123' on input >> nth=63
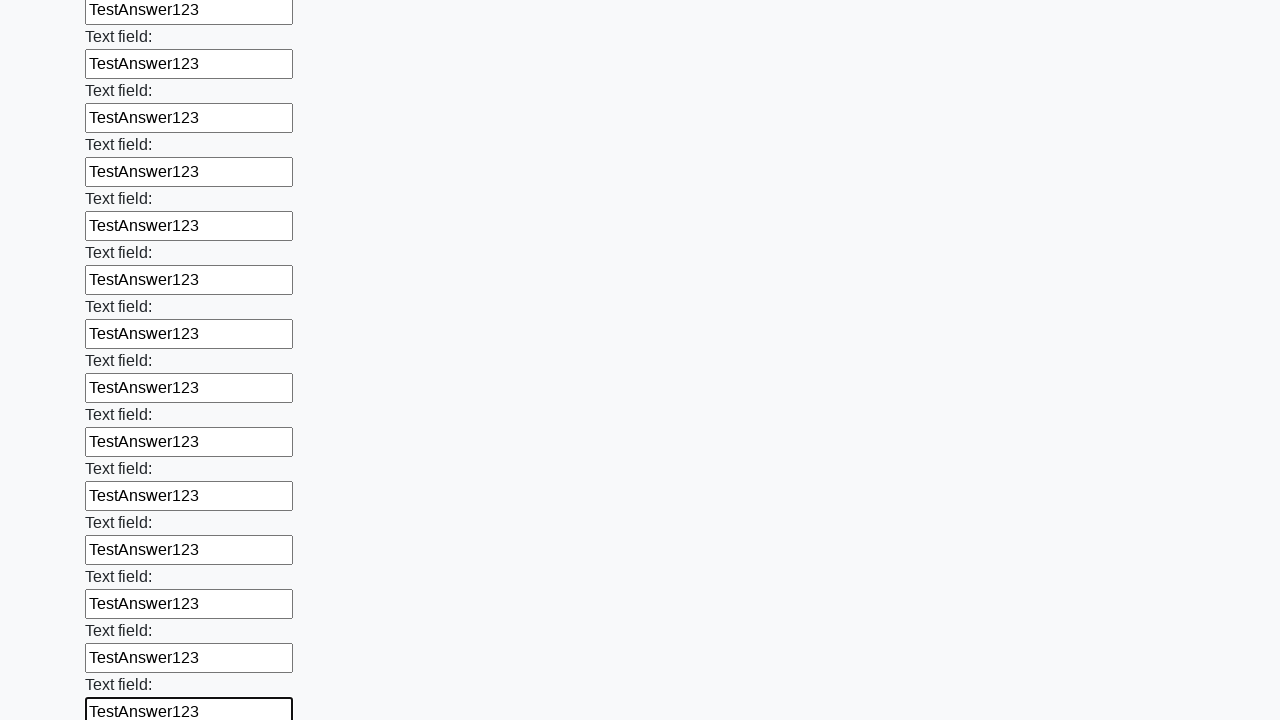

Filled an input field with 'TestAnswer123' on input >> nth=64
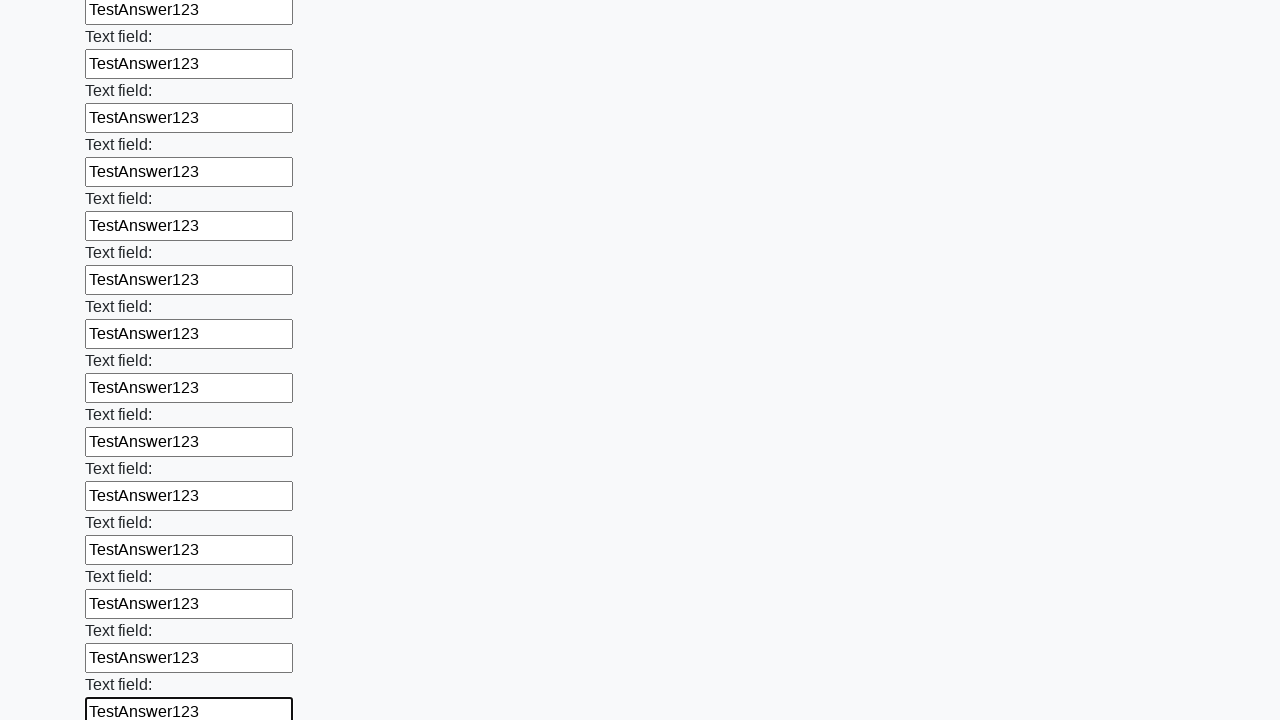

Filled an input field with 'TestAnswer123' on input >> nth=65
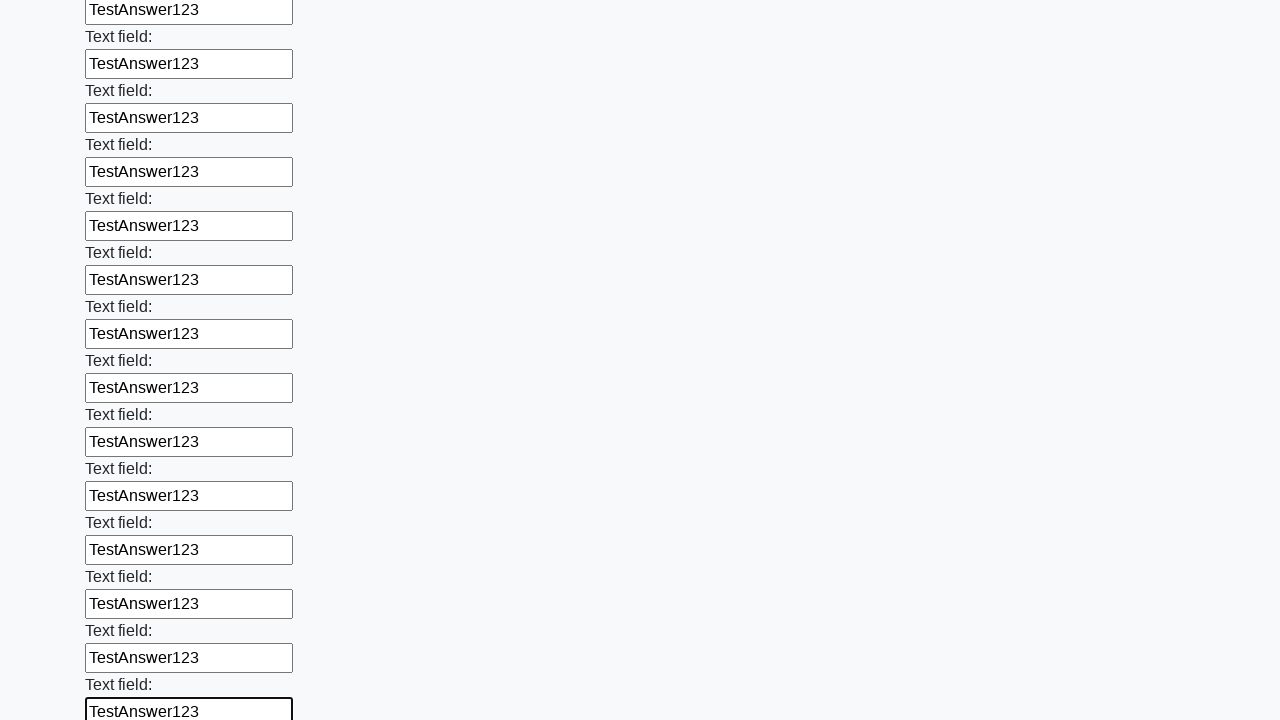

Filled an input field with 'TestAnswer123' on input >> nth=66
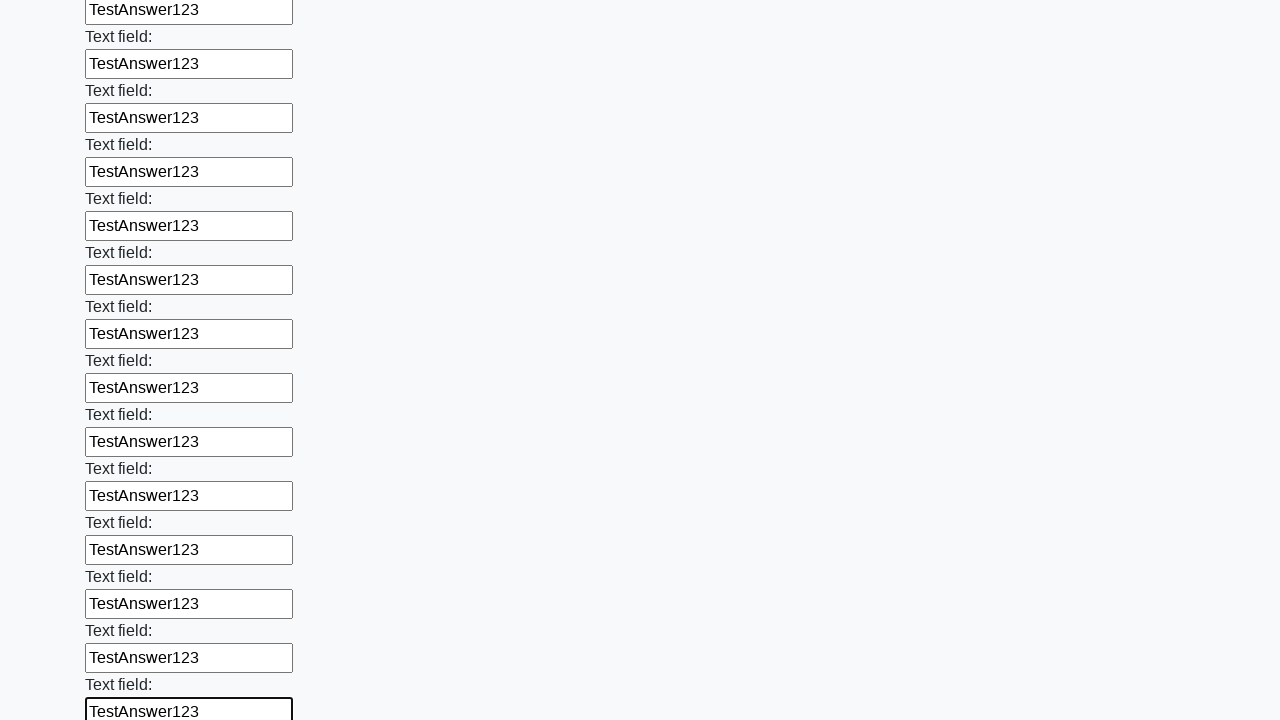

Filled an input field with 'TestAnswer123' on input >> nth=67
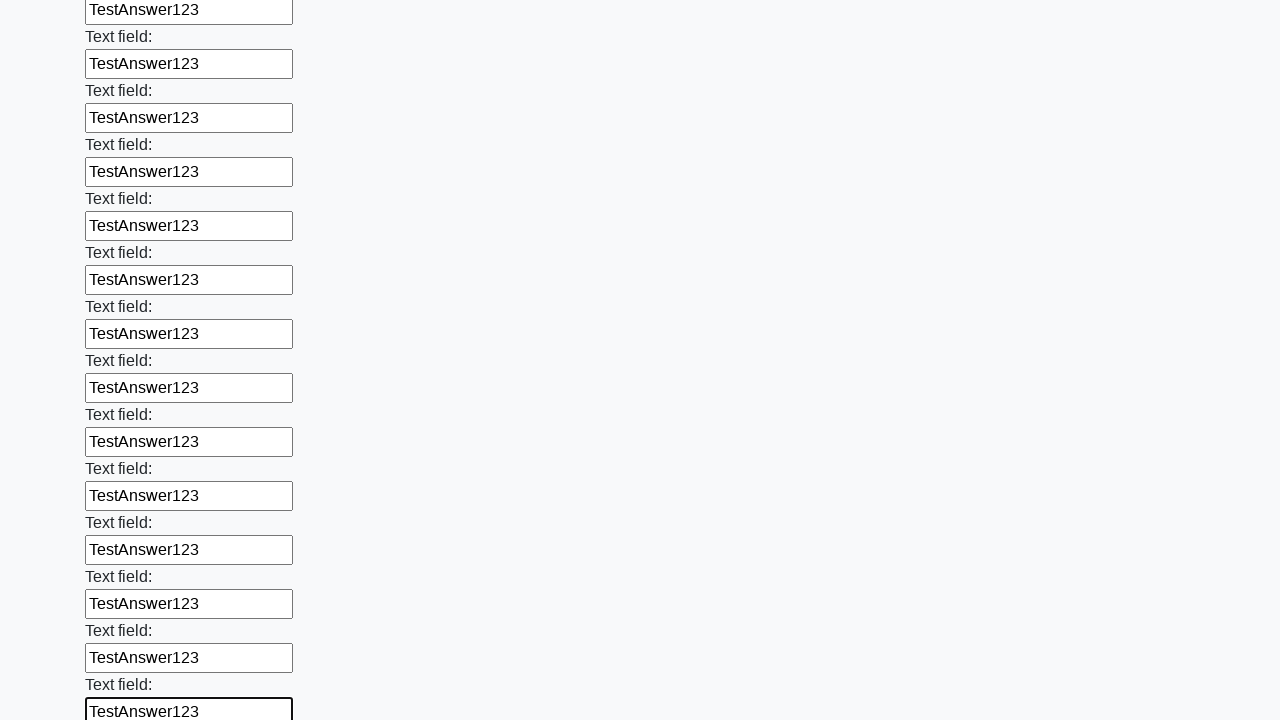

Filled an input field with 'TestAnswer123' on input >> nth=68
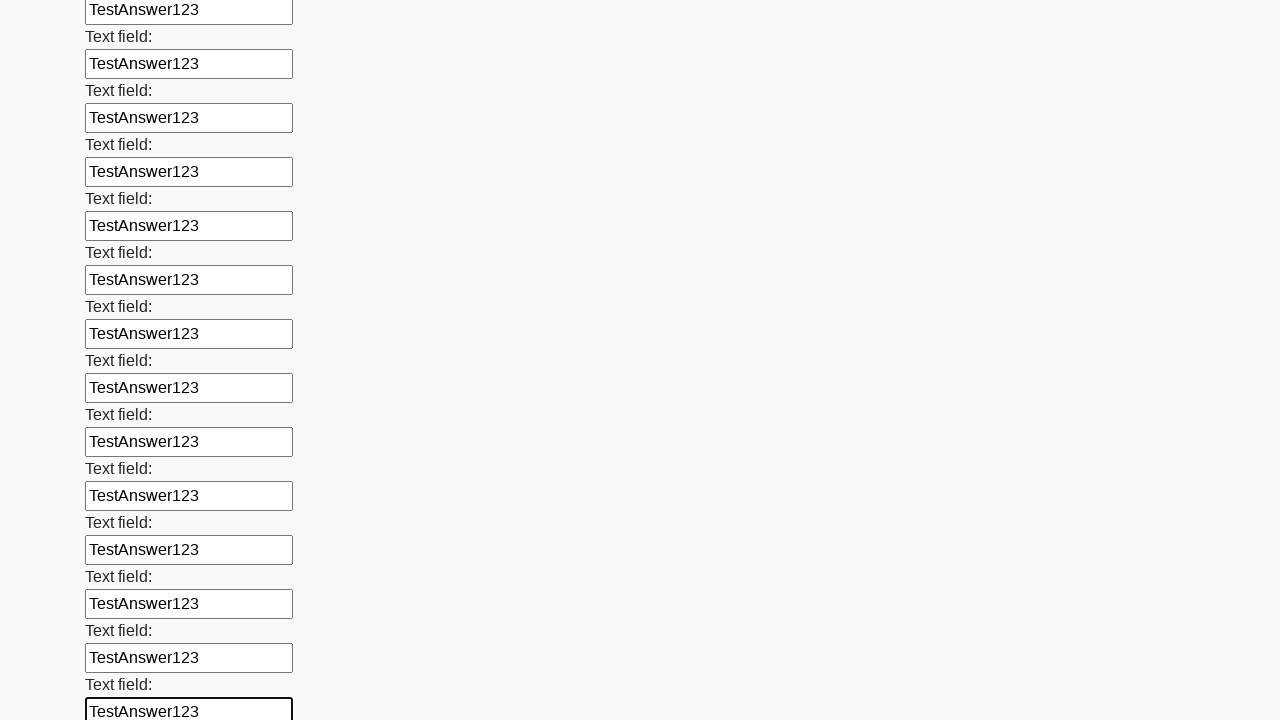

Filled an input field with 'TestAnswer123' on input >> nth=69
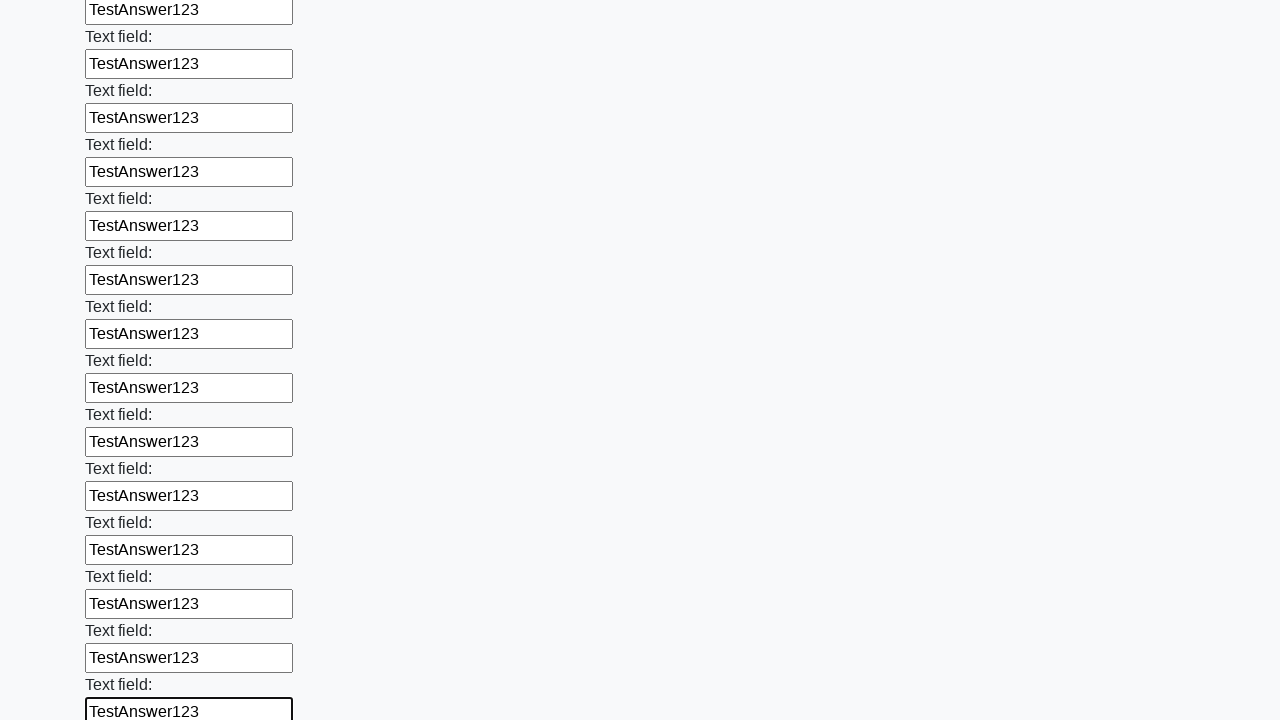

Filled an input field with 'TestAnswer123' on input >> nth=70
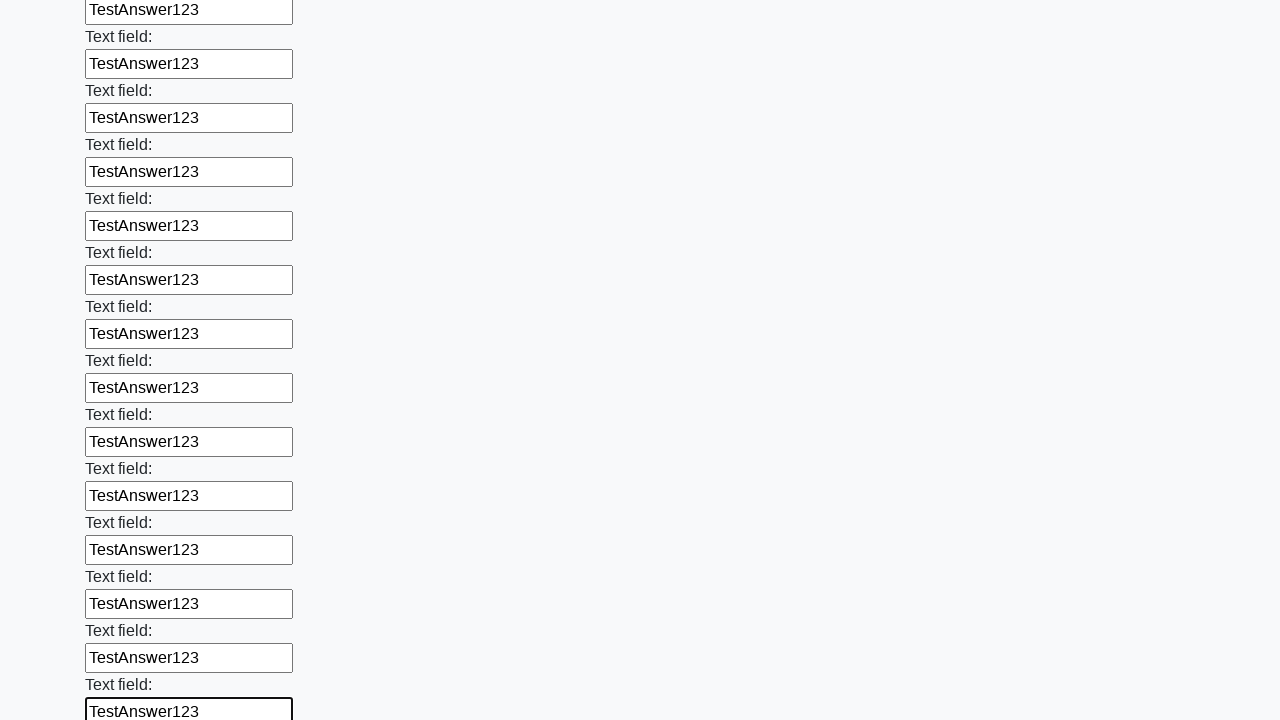

Filled an input field with 'TestAnswer123' on input >> nth=71
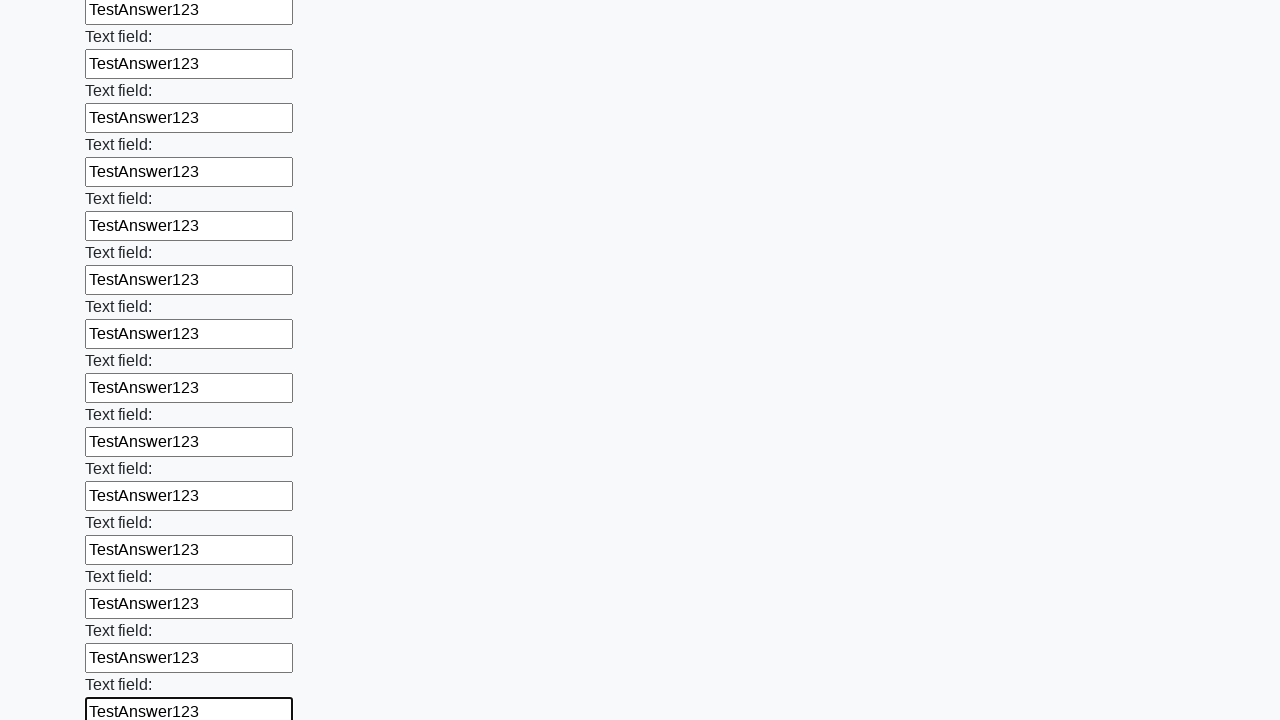

Filled an input field with 'TestAnswer123' on input >> nth=72
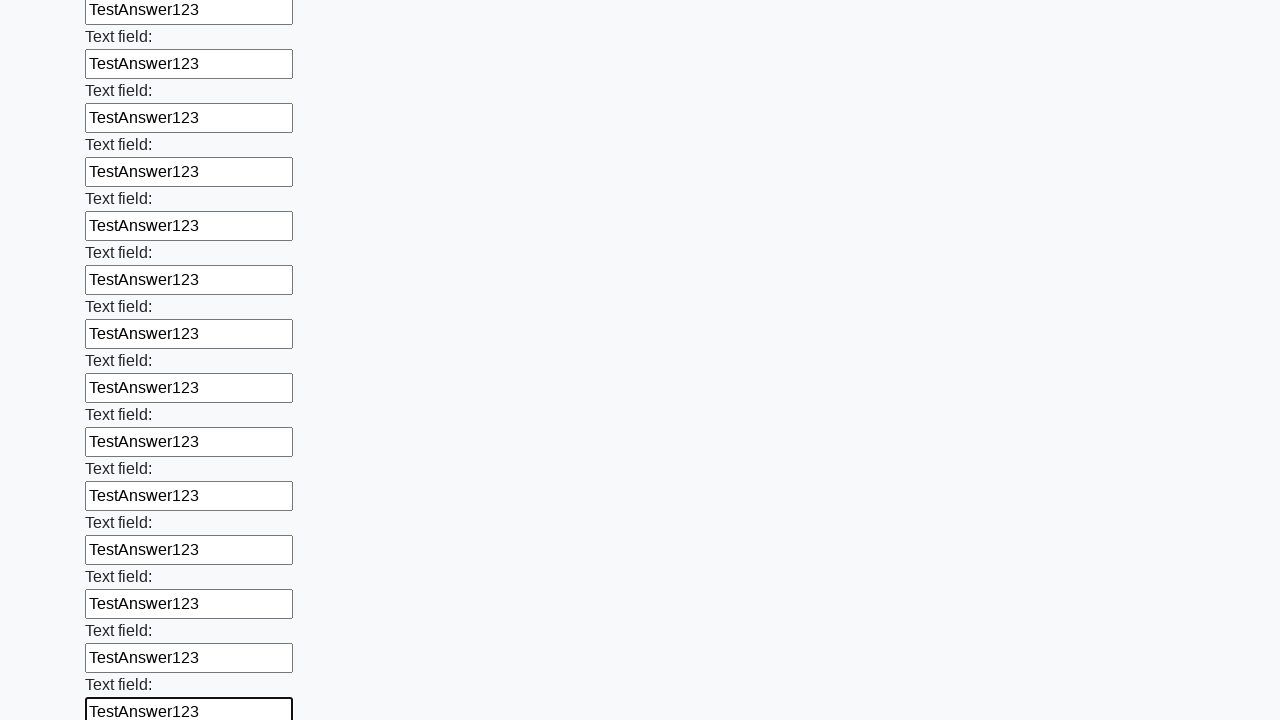

Filled an input field with 'TestAnswer123' on input >> nth=73
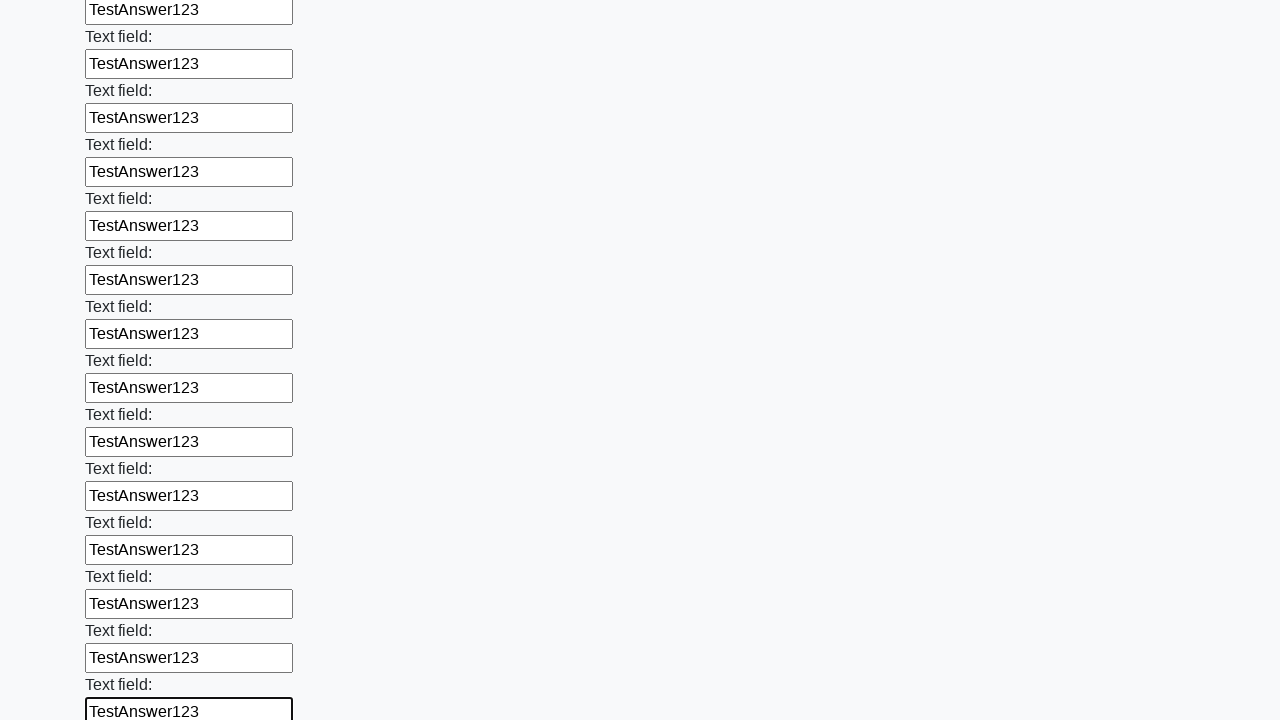

Filled an input field with 'TestAnswer123' on input >> nth=74
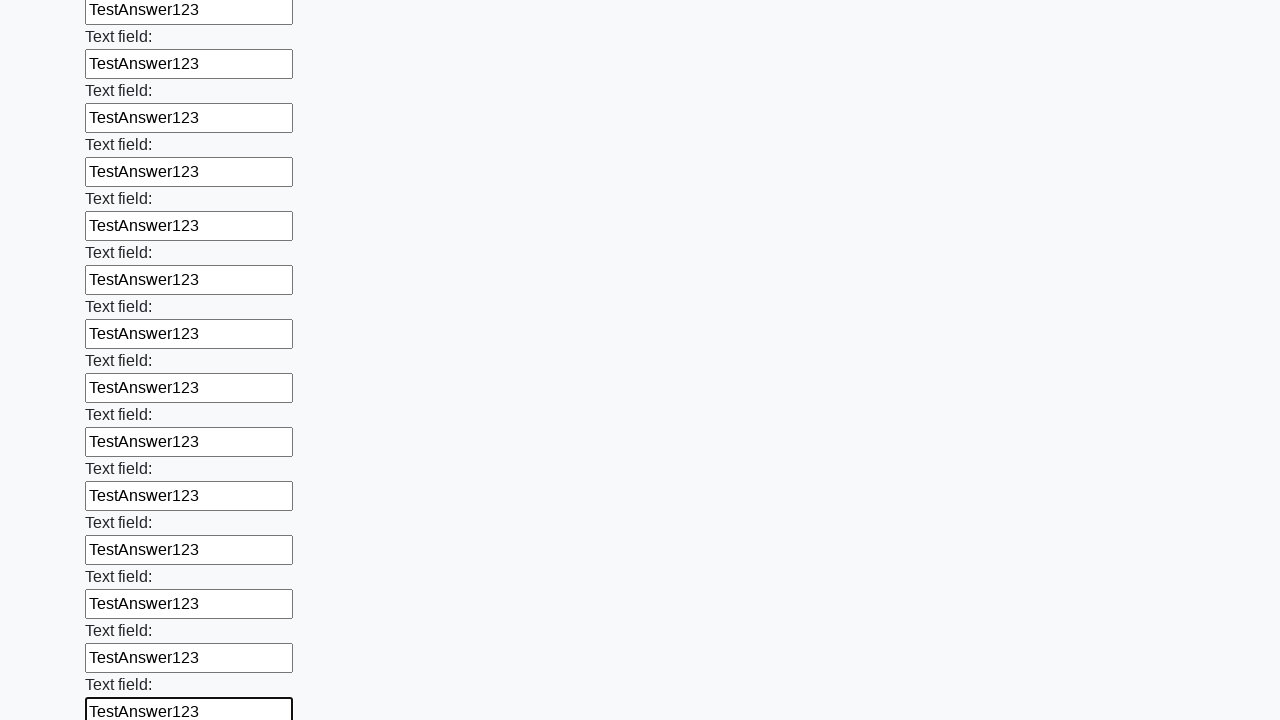

Filled an input field with 'TestAnswer123' on input >> nth=75
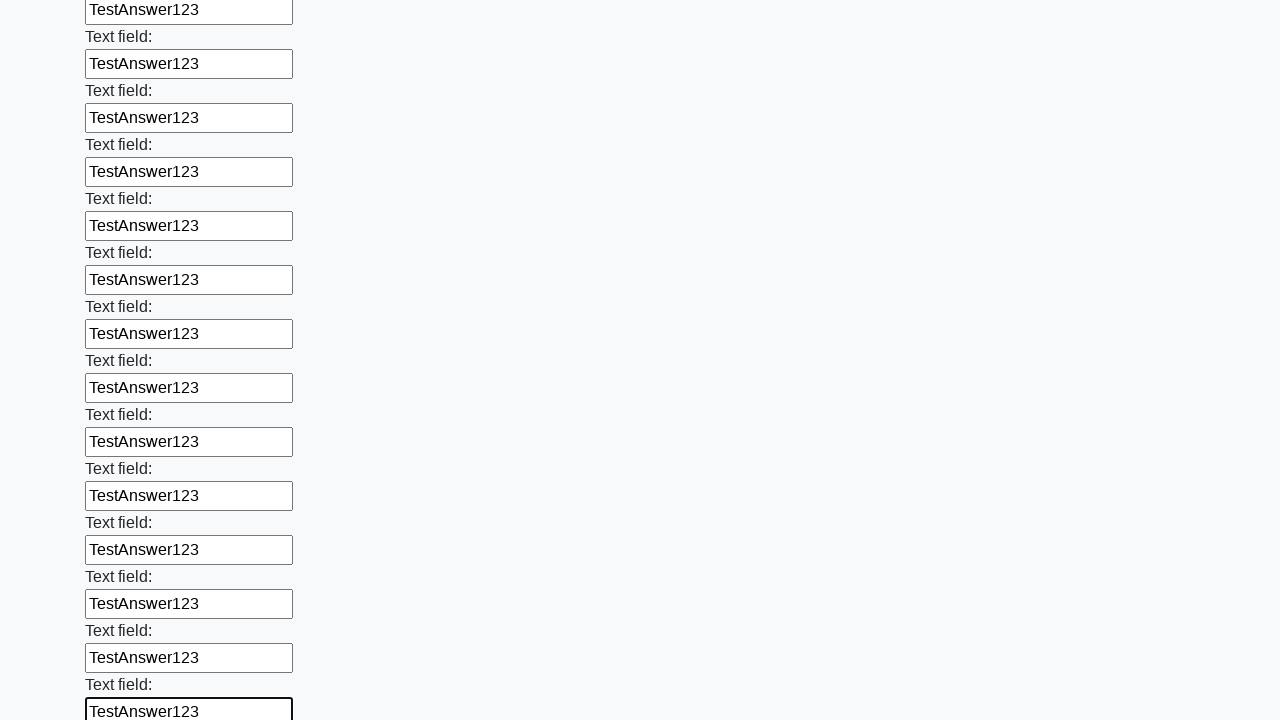

Filled an input field with 'TestAnswer123' on input >> nth=76
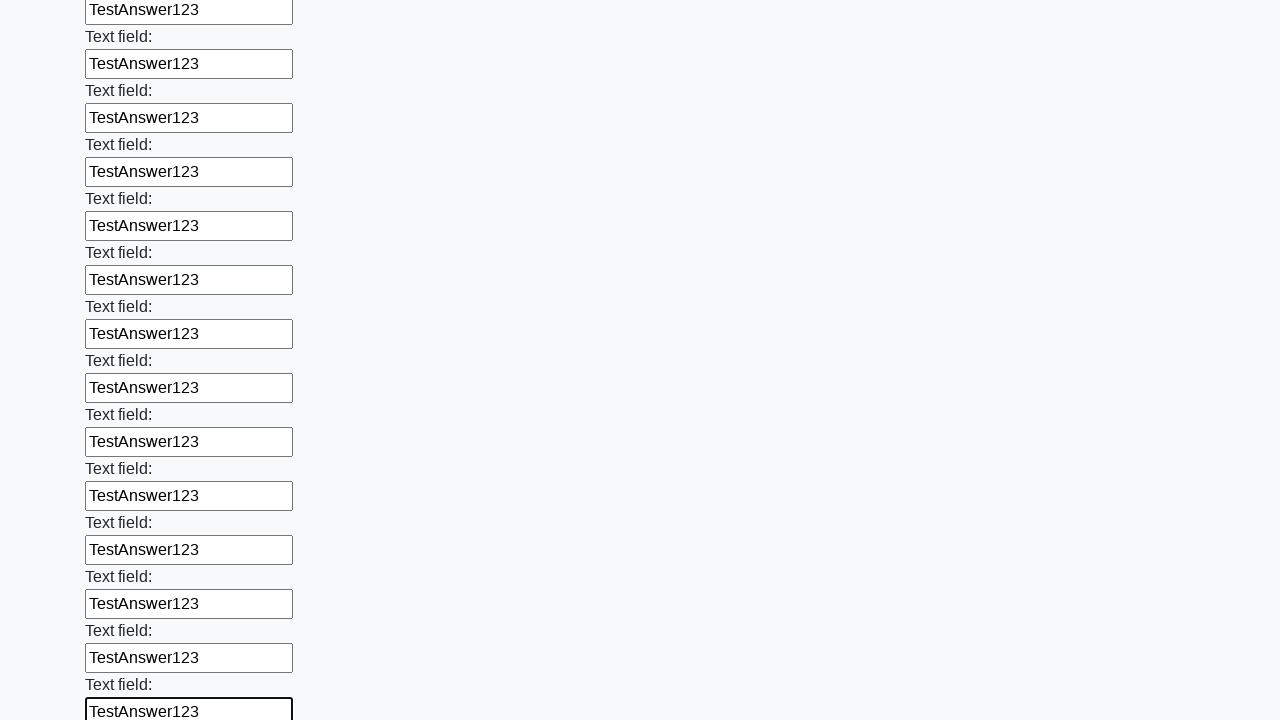

Filled an input field with 'TestAnswer123' on input >> nth=77
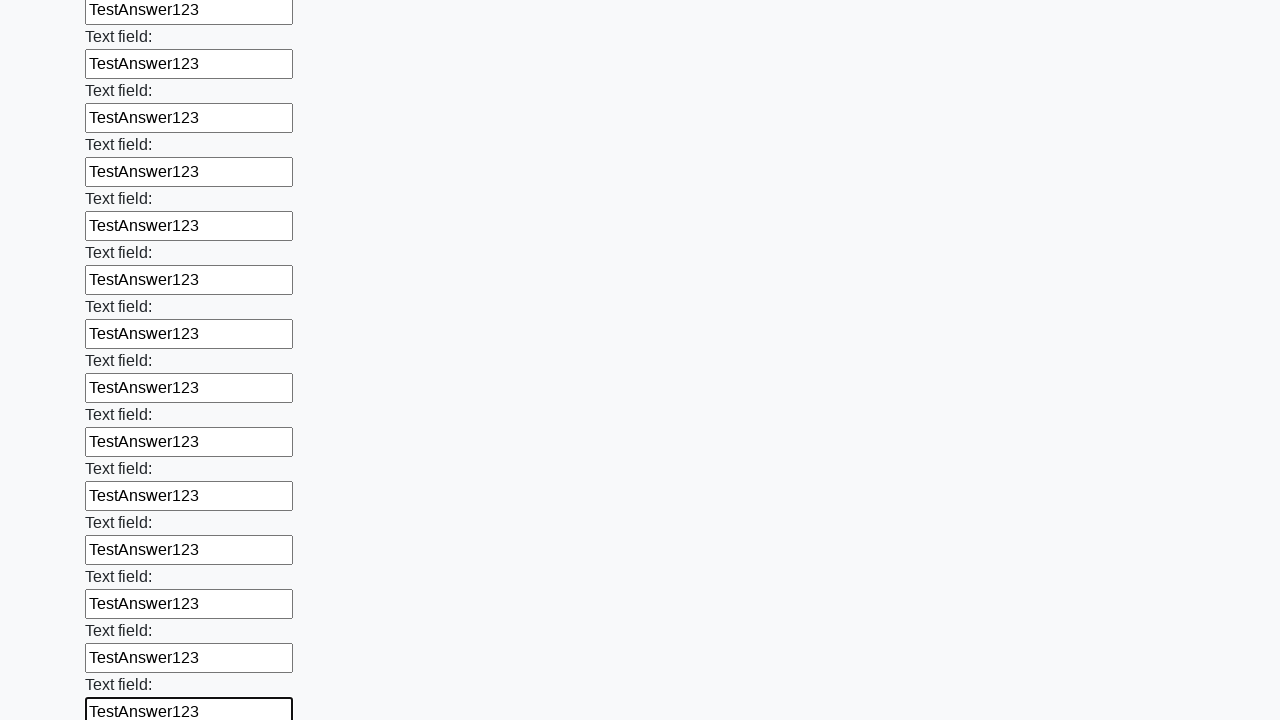

Filled an input field with 'TestAnswer123' on input >> nth=78
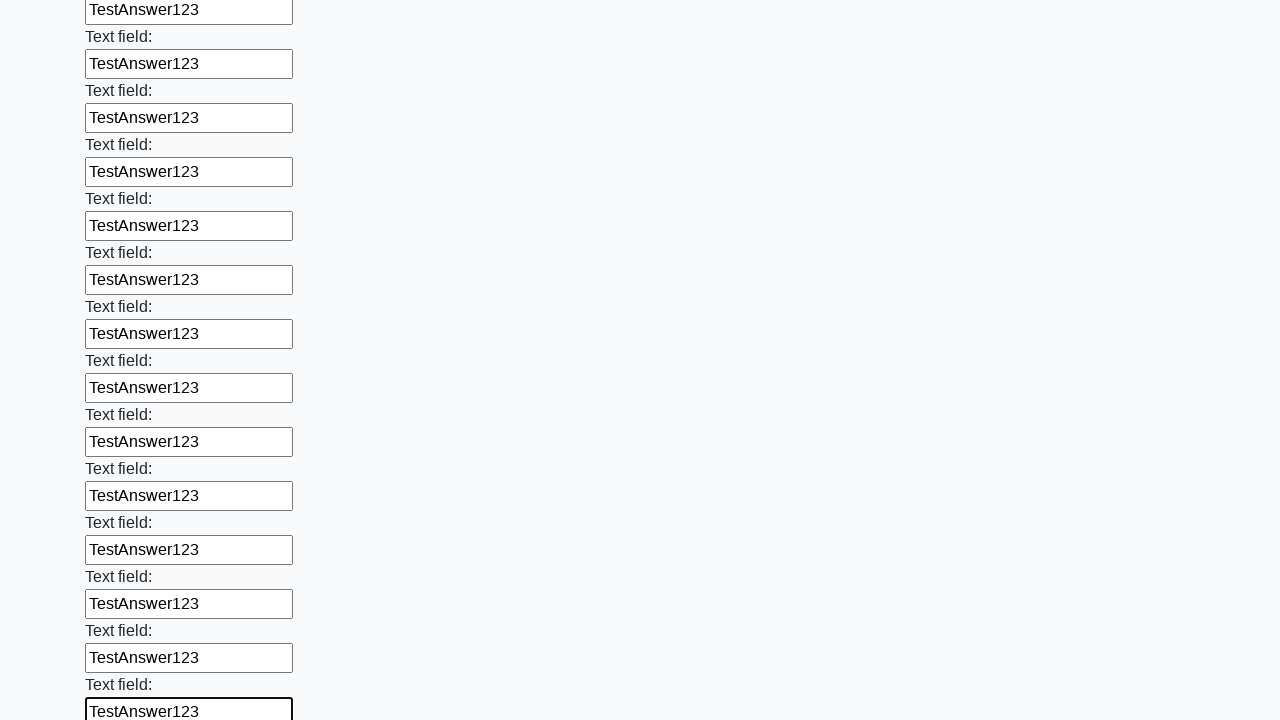

Filled an input field with 'TestAnswer123' on input >> nth=79
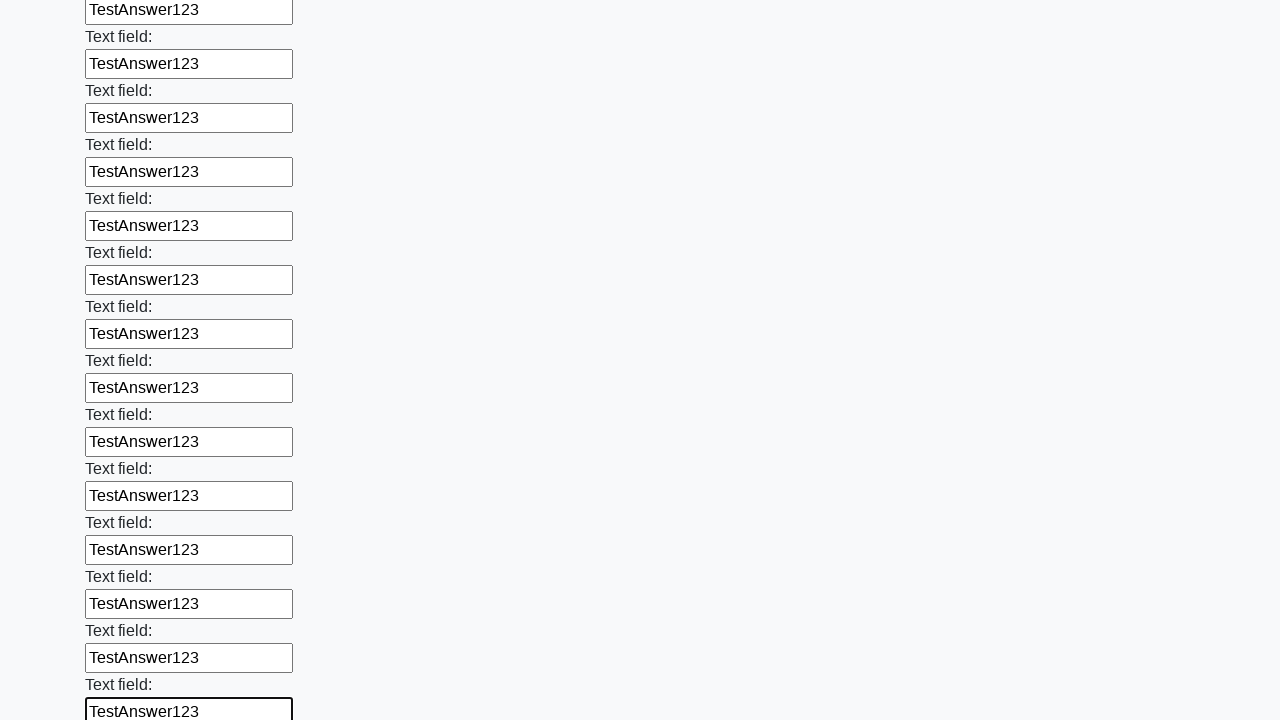

Filled an input field with 'TestAnswer123' on input >> nth=80
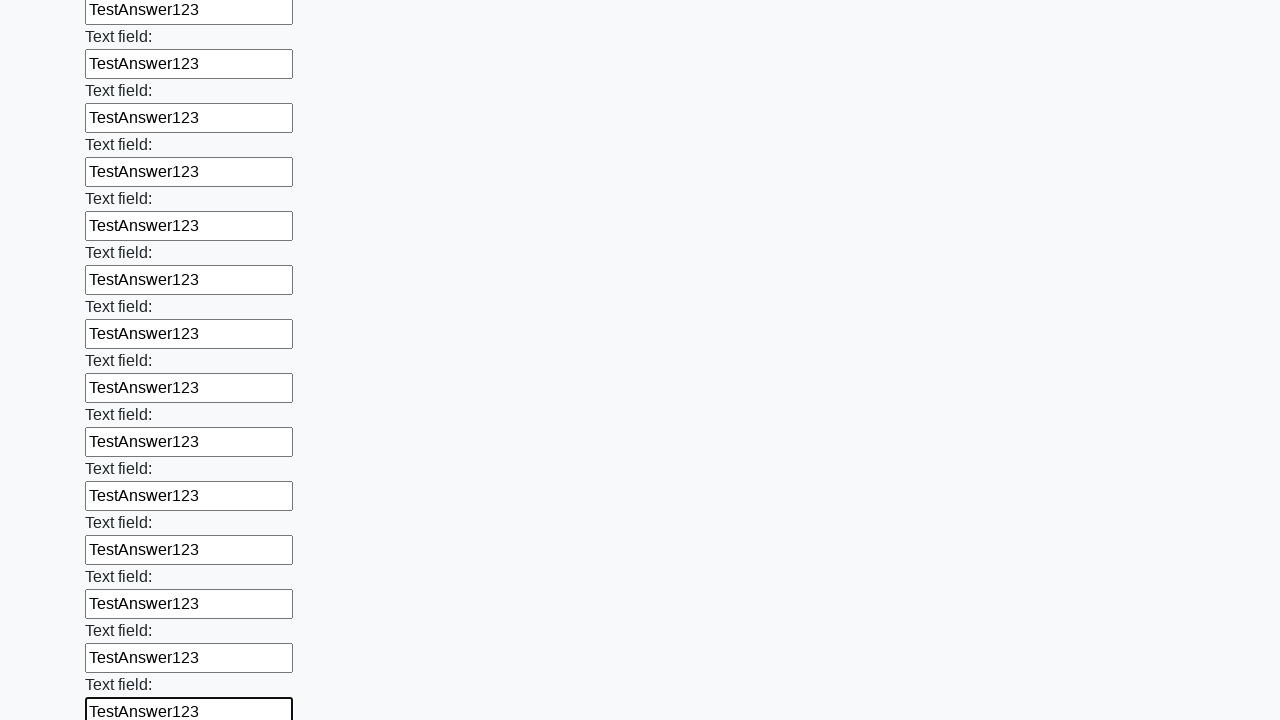

Filled an input field with 'TestAnswer123' on input >> nth=81
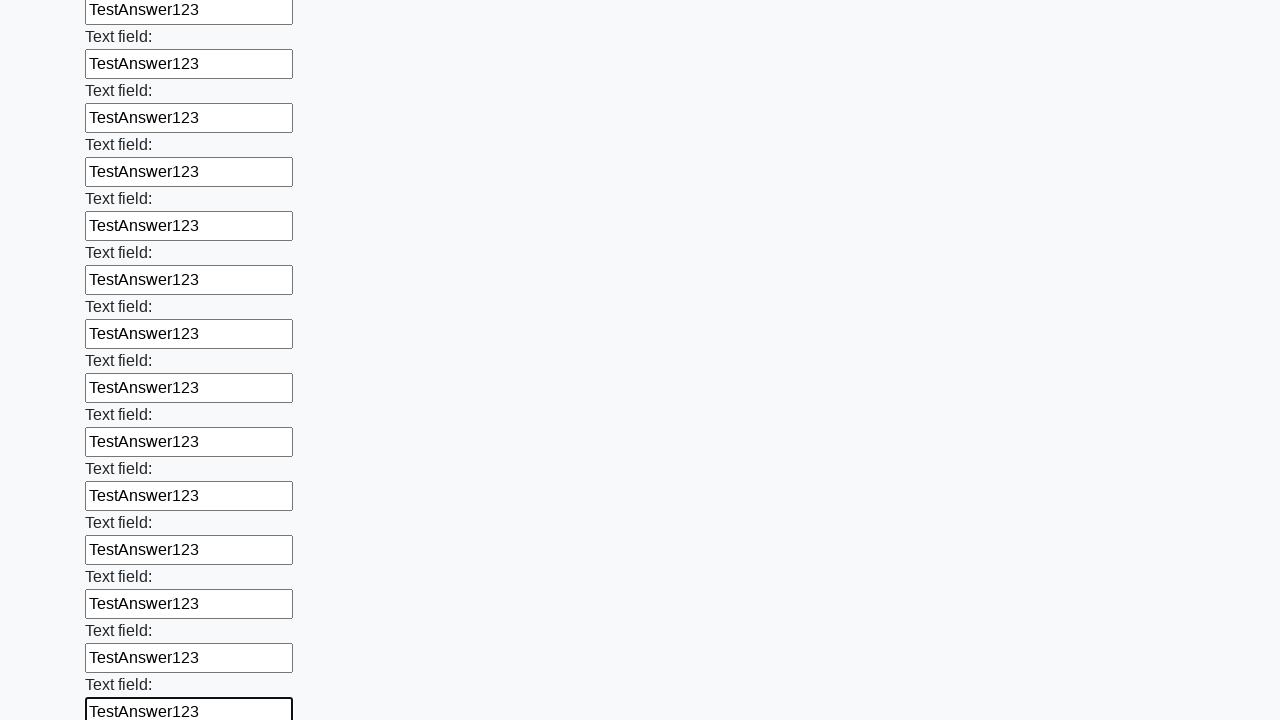

Filled an input field with 'TestAnswer123' on input >> nth=82
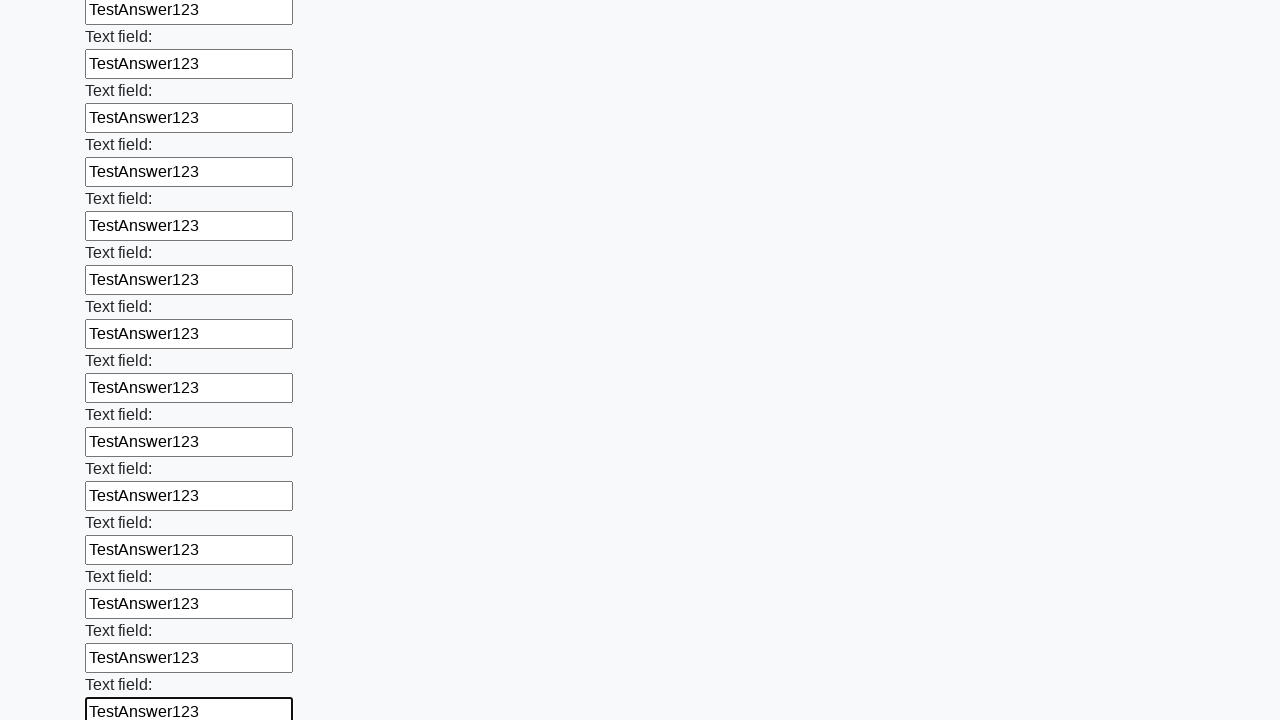

Filled an input field with 'TestAnswer123' on input >> nth=83
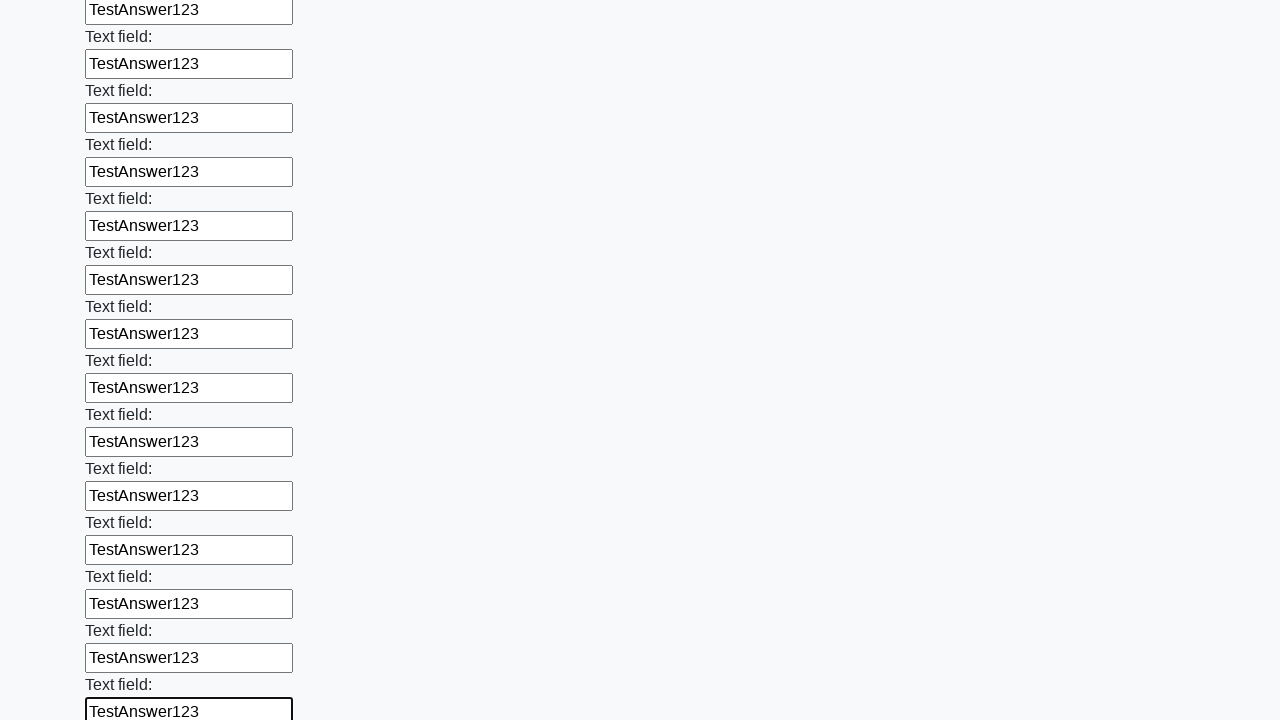

Filled an input field with 'TestAnswer123' on input >> nth=84
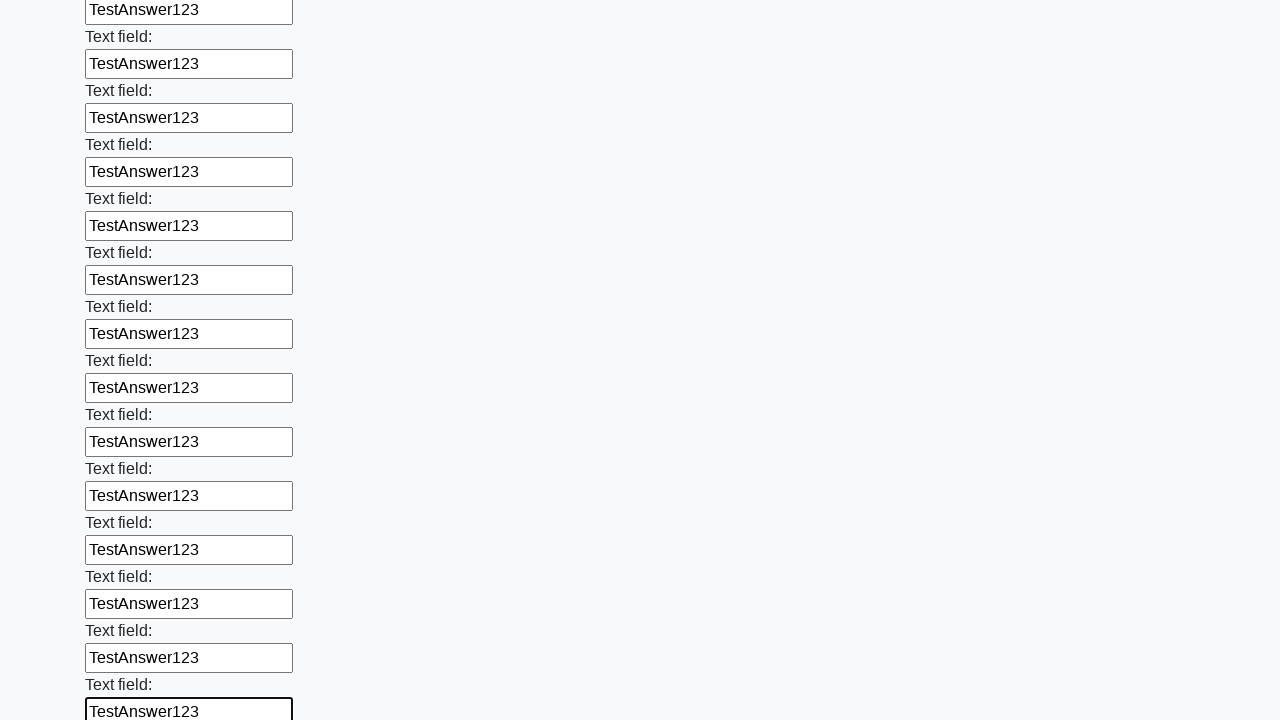

Filled an input field with 'TestAnswer123' on input >> nth=85
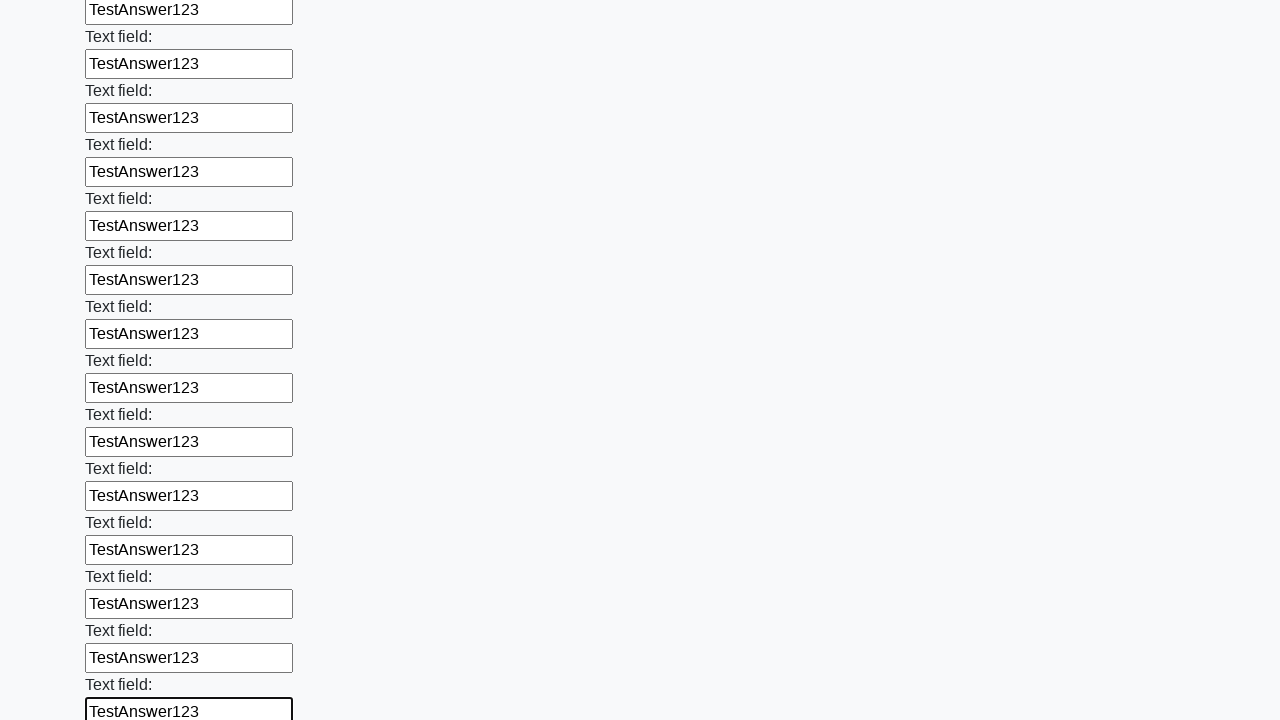

Filled an input field with 'TestAnswer123' on input >> nth=86
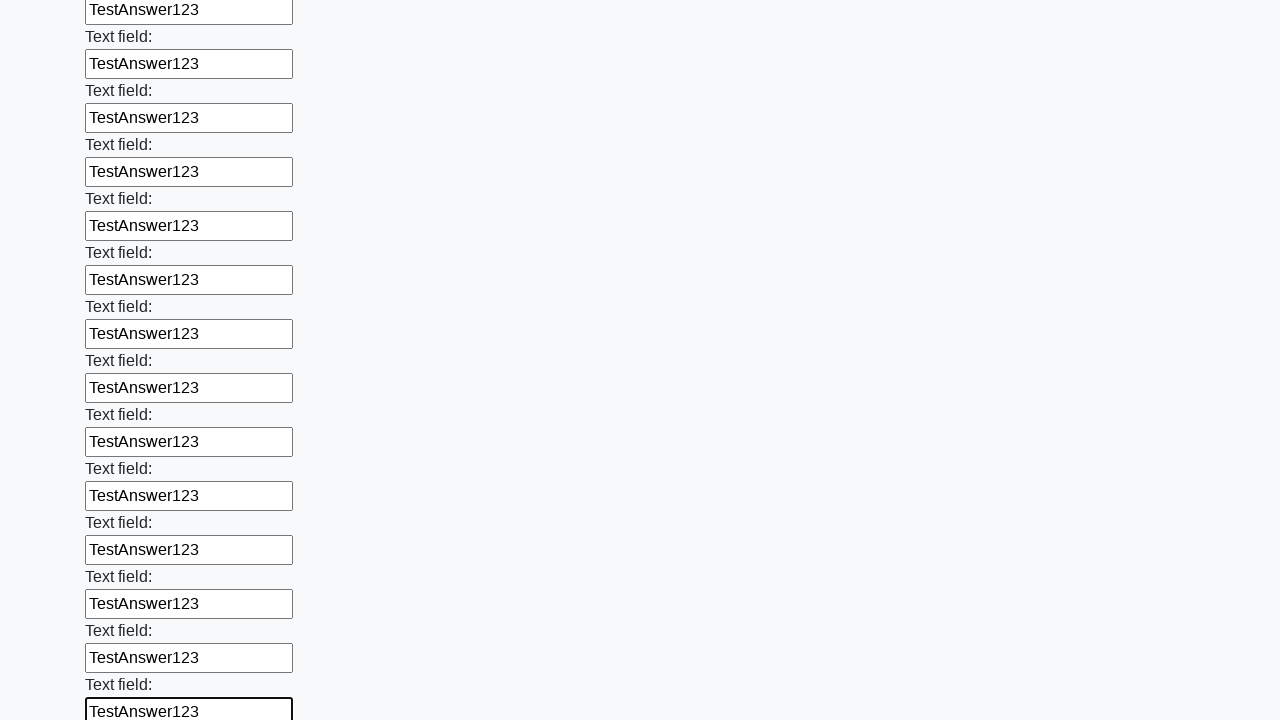

Filled an input field with 'TestAnswer123' on input >> nth=87
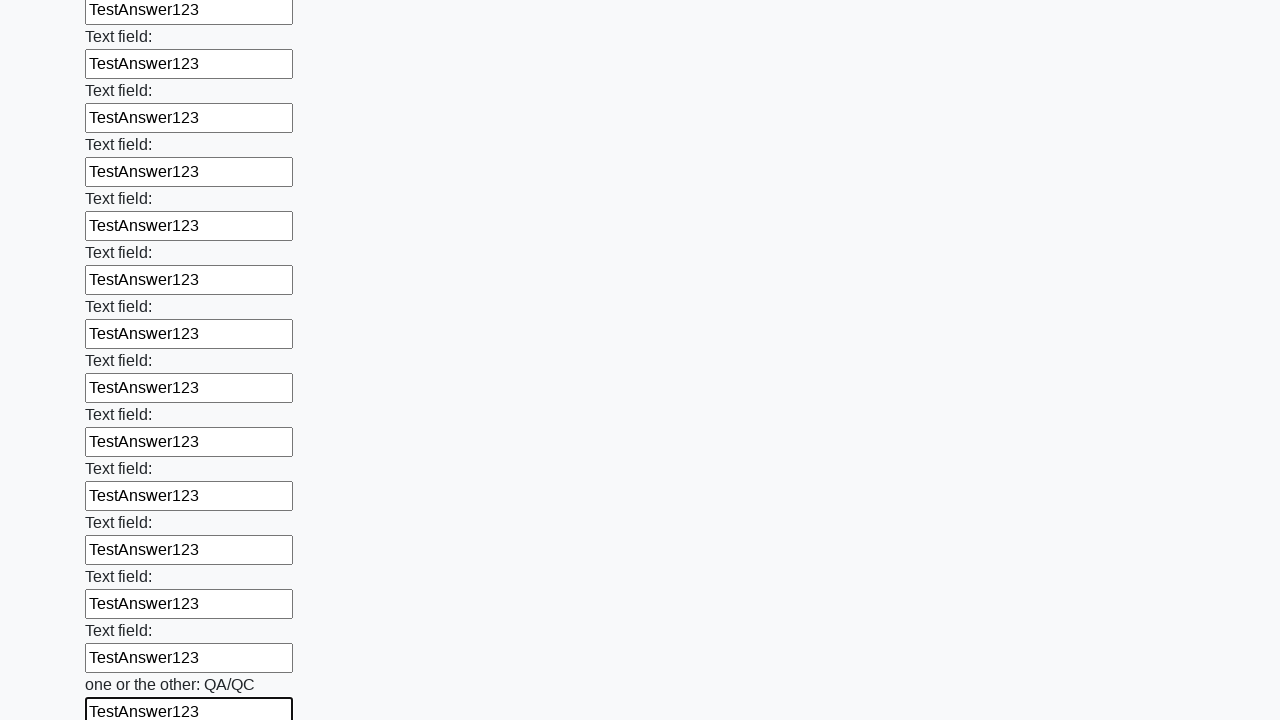

Filled an input field with 'TestAnswer123' on input >> nth=88
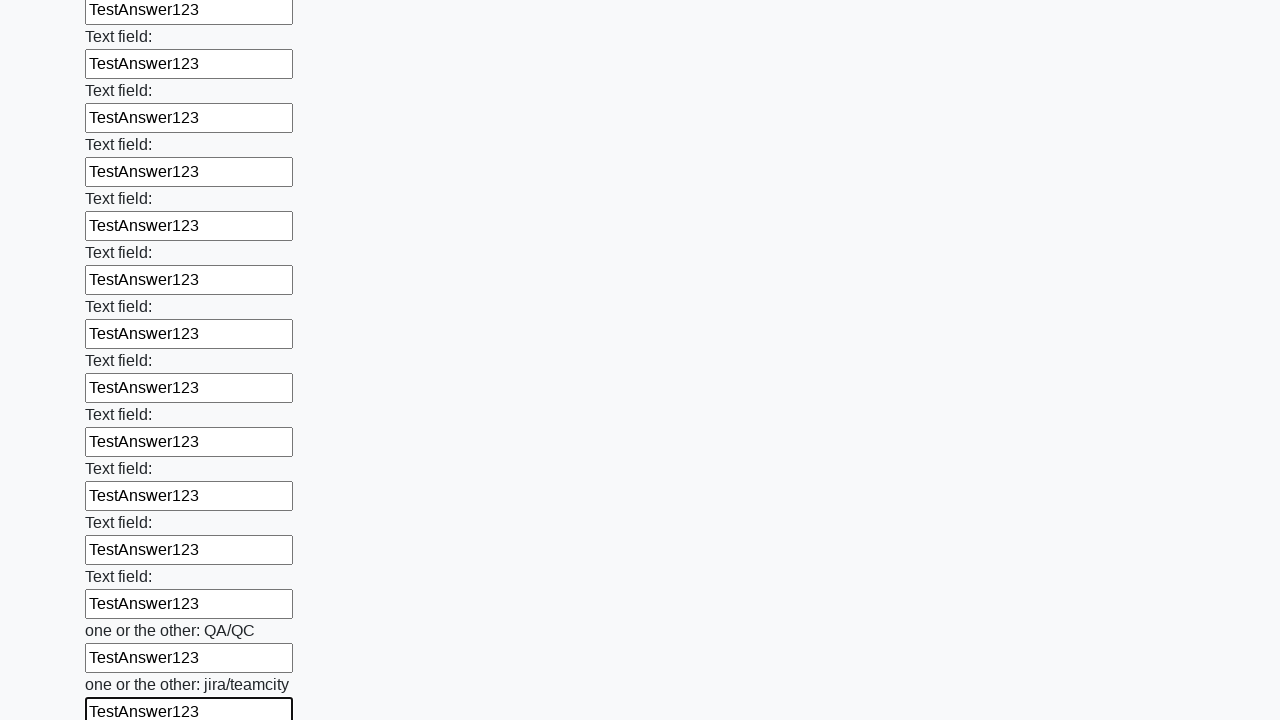

Filled an input field with 'TestAnswer123' on input >> nth=89
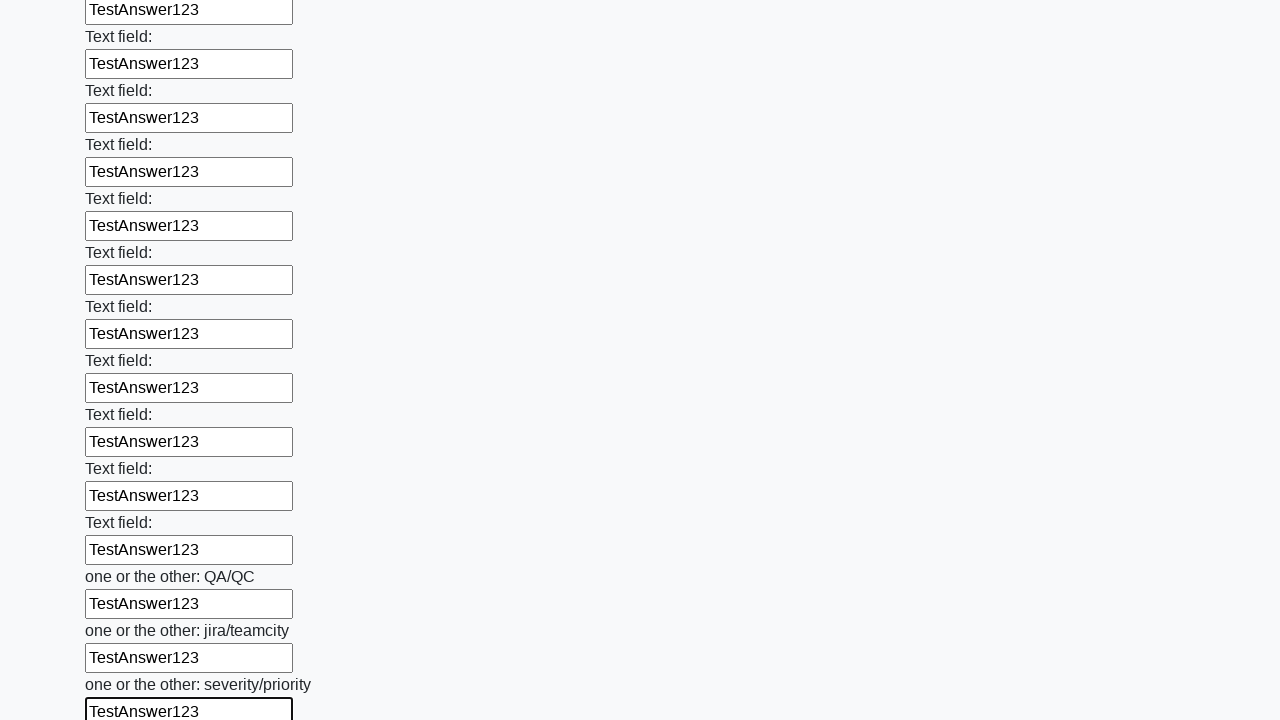

Filled an input field with 'TestAnswer123' on input >> nth=90
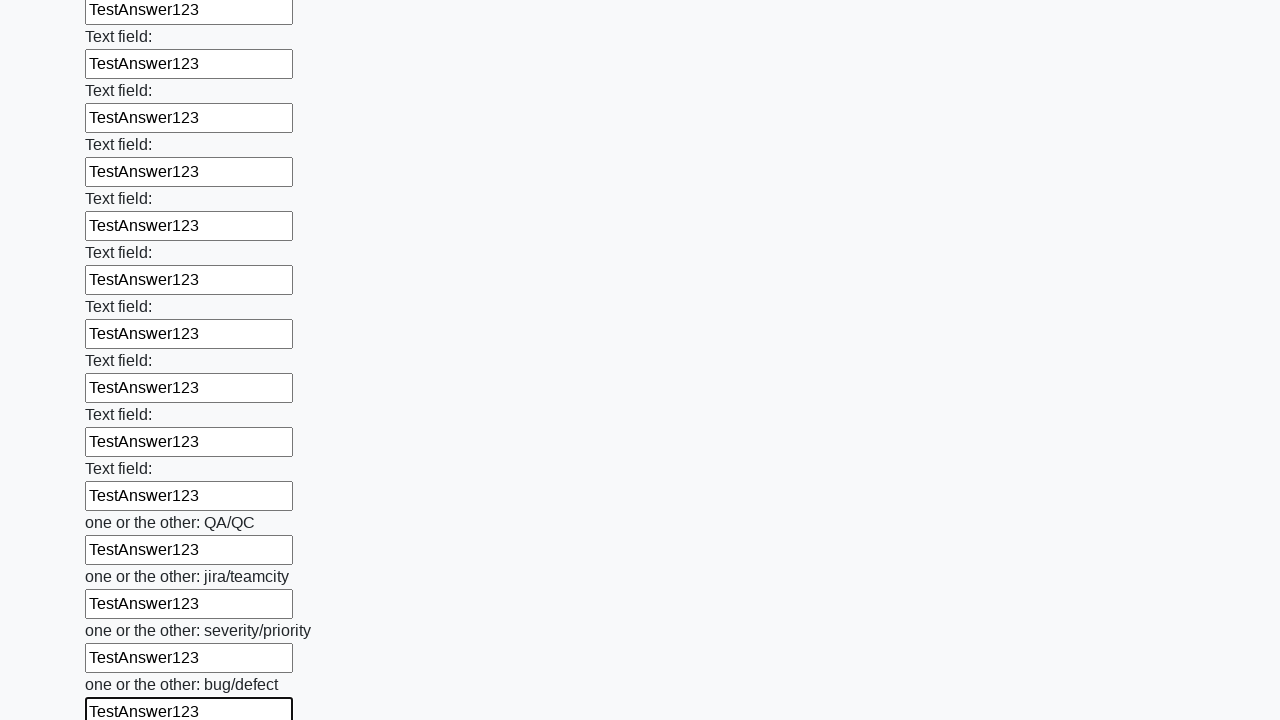

Filled an input field with 'TestAnswer123' on input >> nth=91
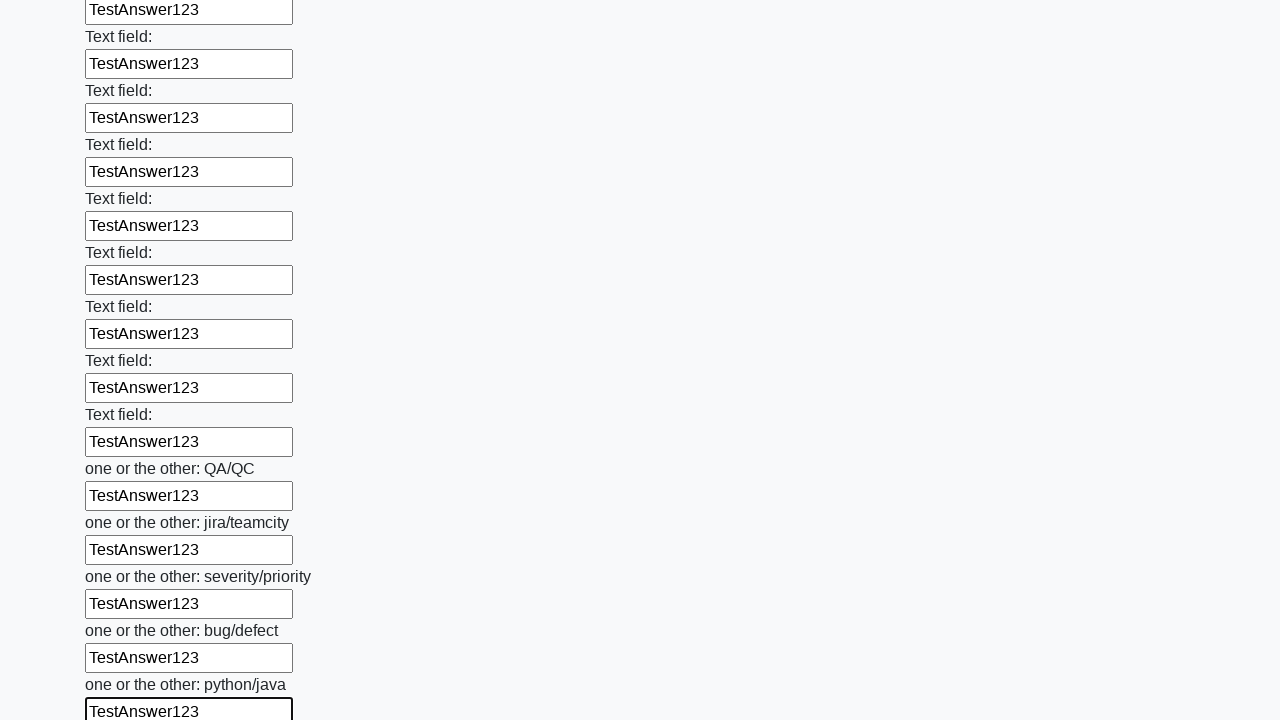

Filled an input field with 'TestAnswer123' on input >> nth=92
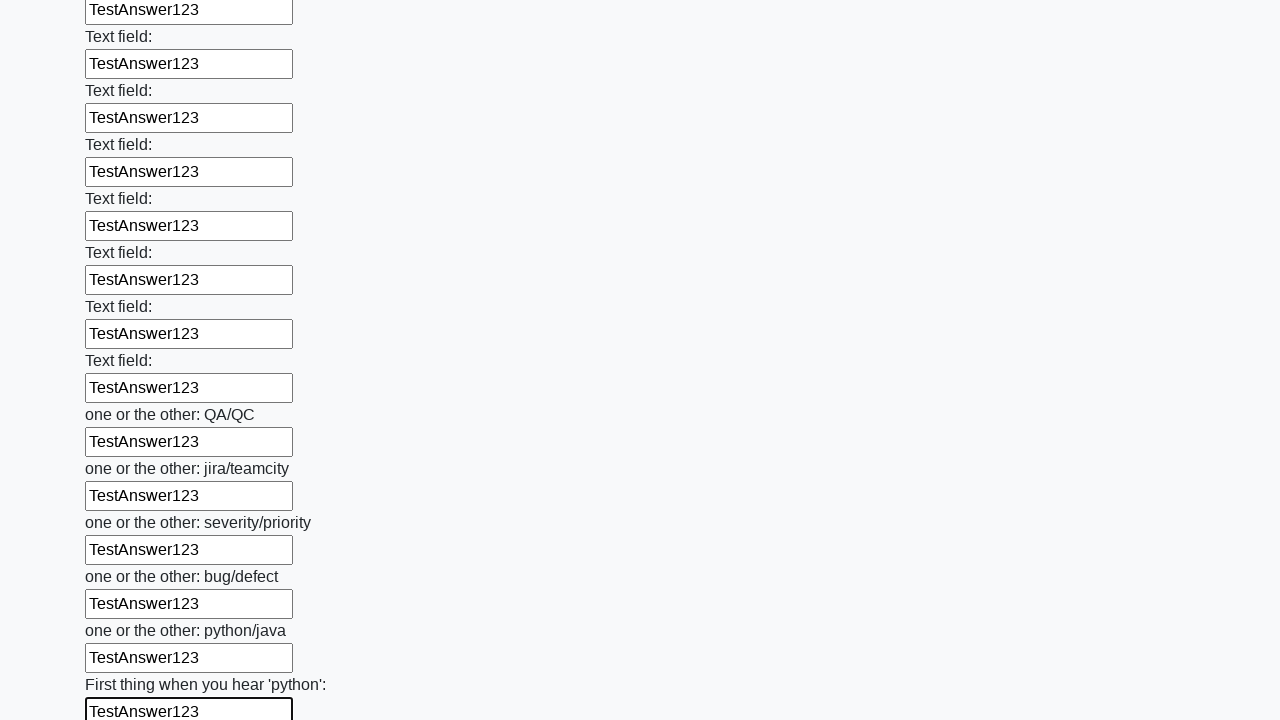

Filled an input field with 'TestAnswer123' on input >> nth=93
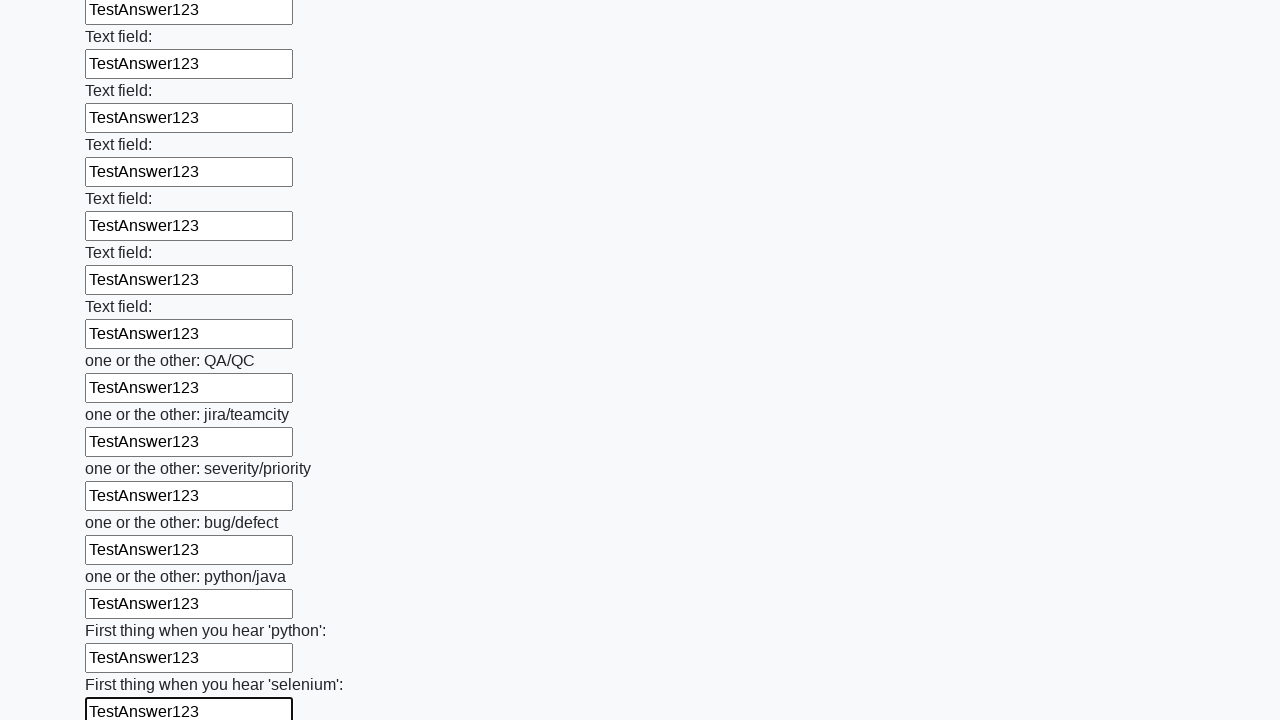

Filled an input field with 'TestAnswer123' on input >> nth=94
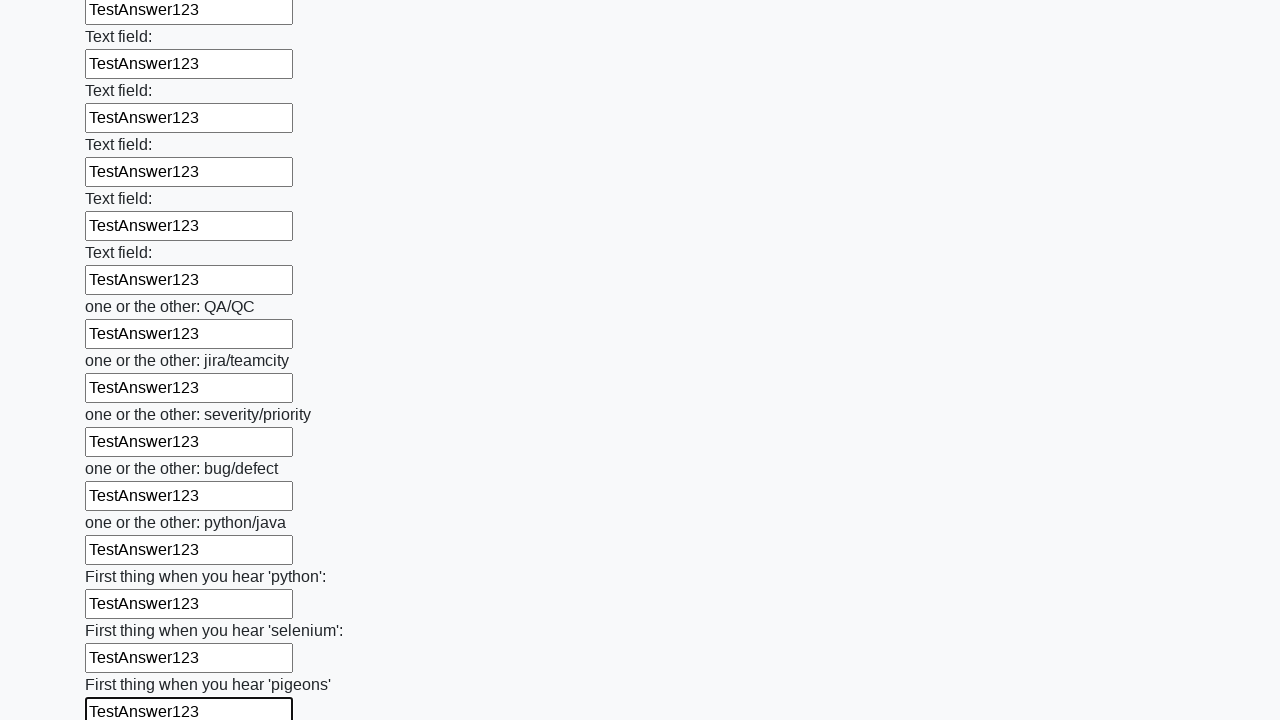

Filled an input field with 'TestAnswer123' on input >> nth=95
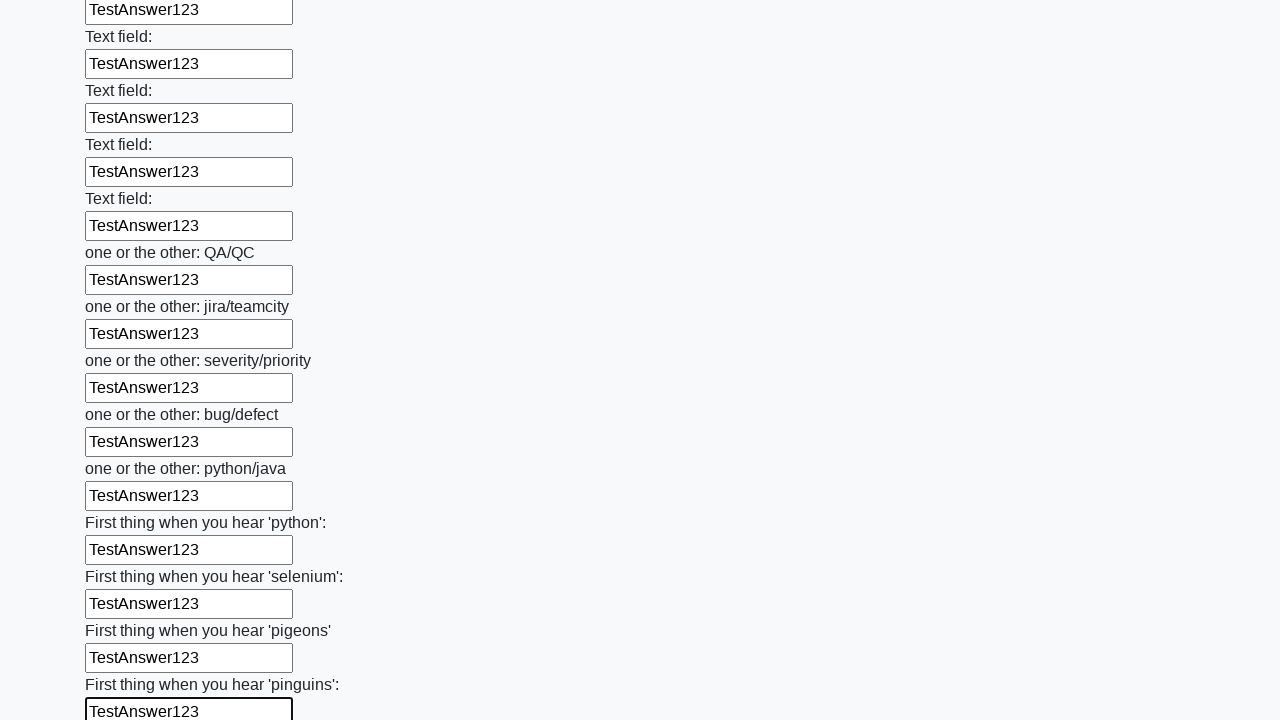

Filled an input field with 'TestAnswer123' on input >> nth=96
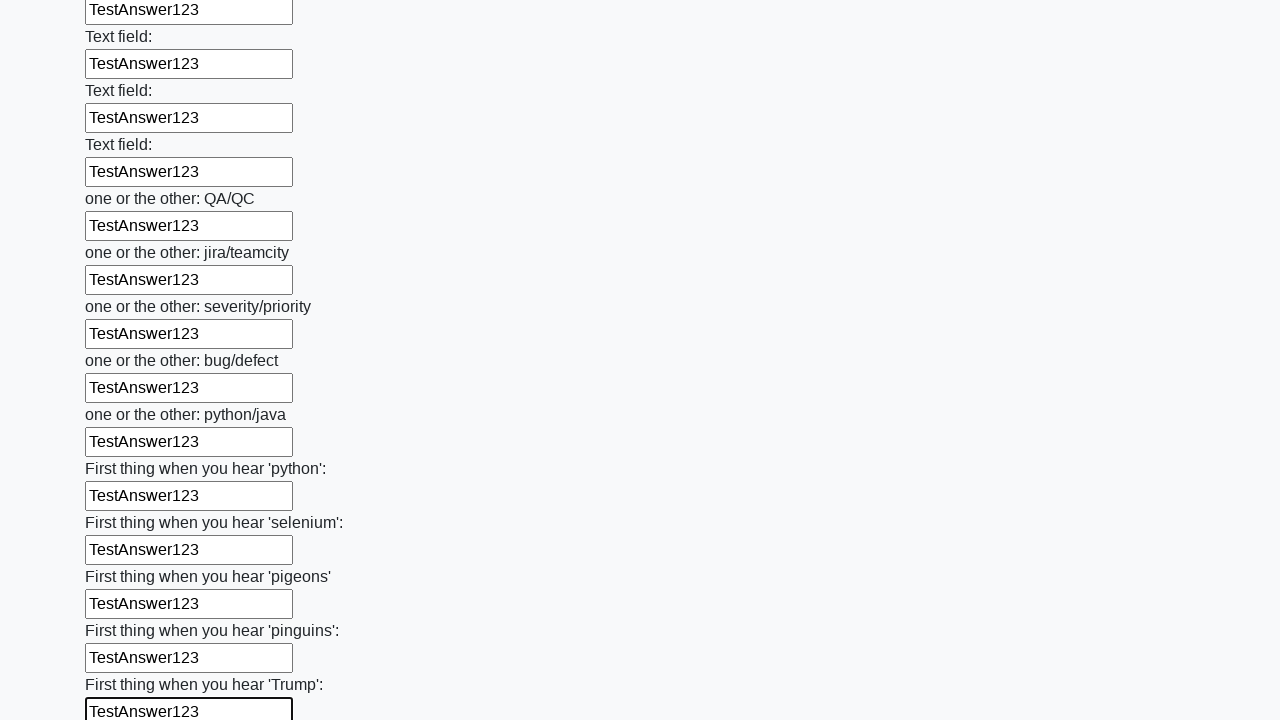

Filled an input field with 'TestAnswer123' on input >> nth=97
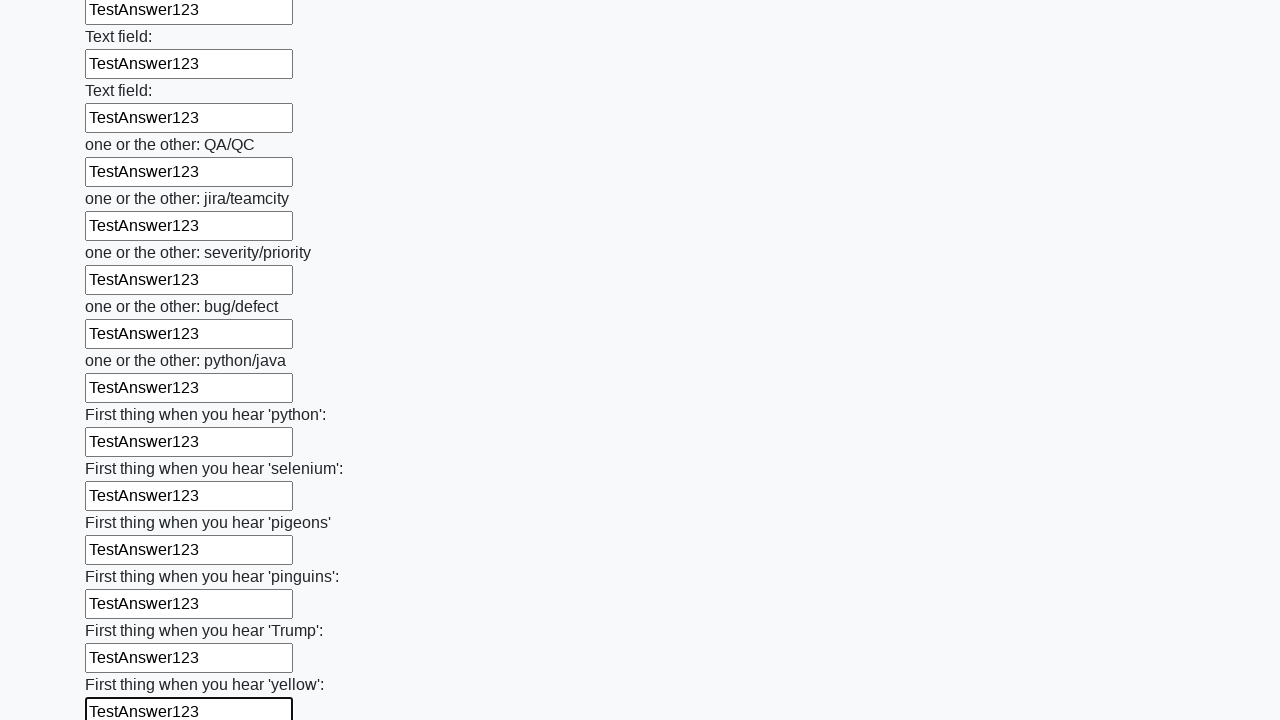

Filled an input field with 'TestAnswer123' on input >> nth=98
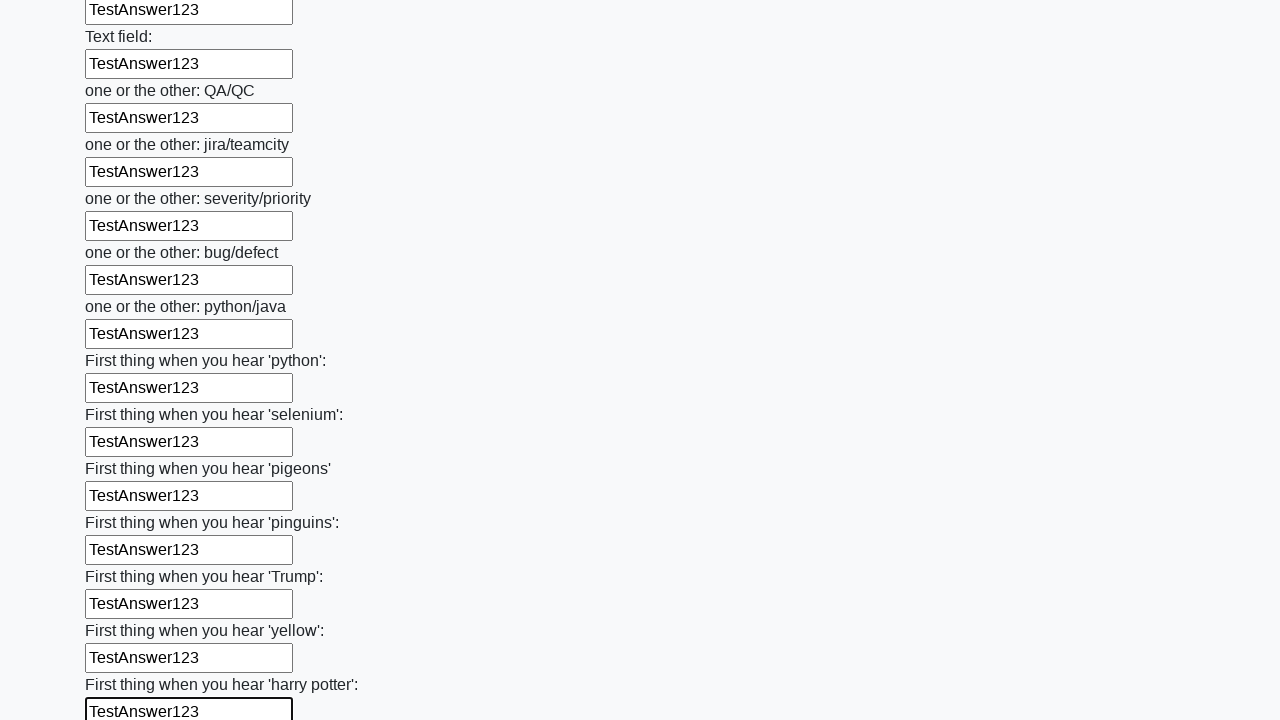

Filled an input field with 'TestAnswer123' on input >> nth=99
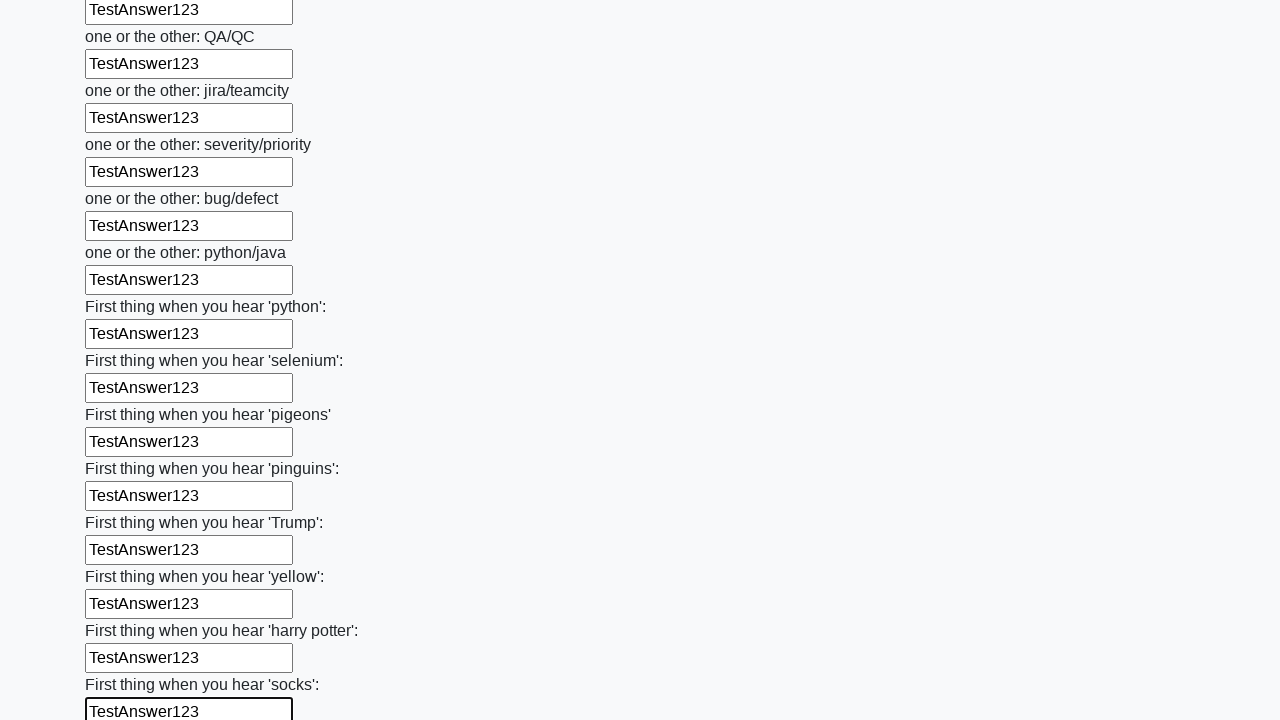

Clicked the submit button at (123, 611) on button.btn
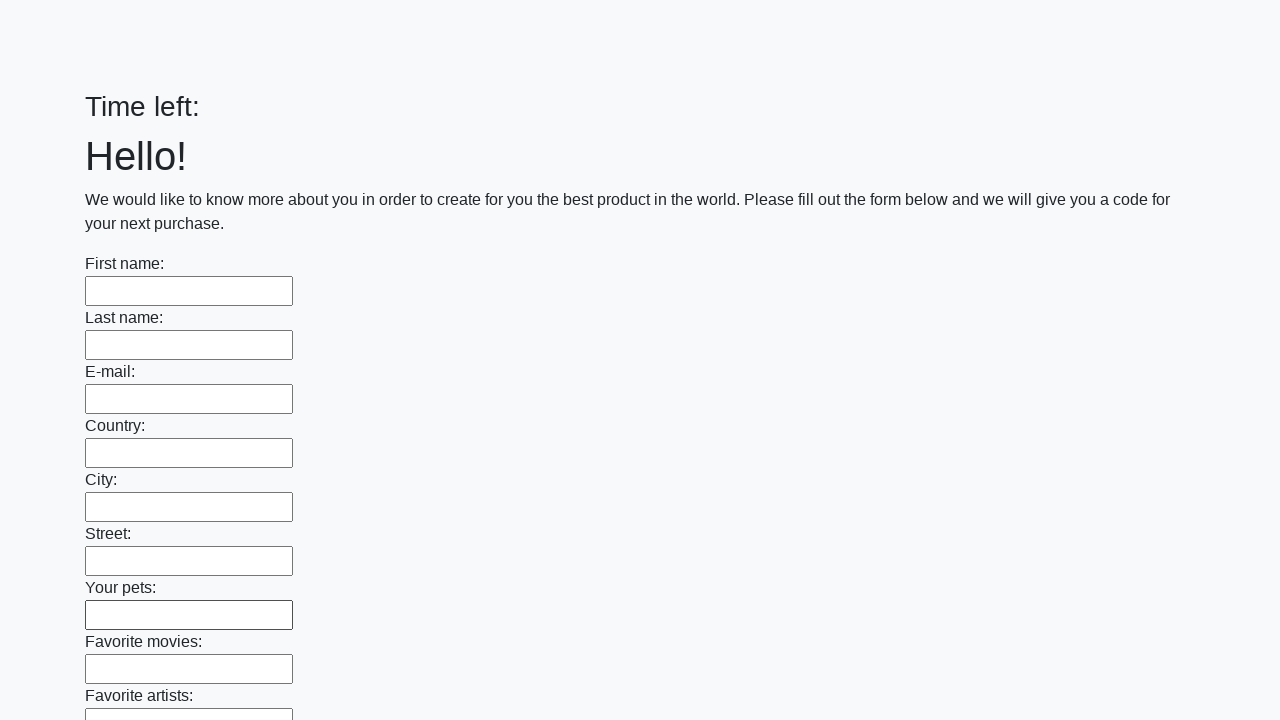

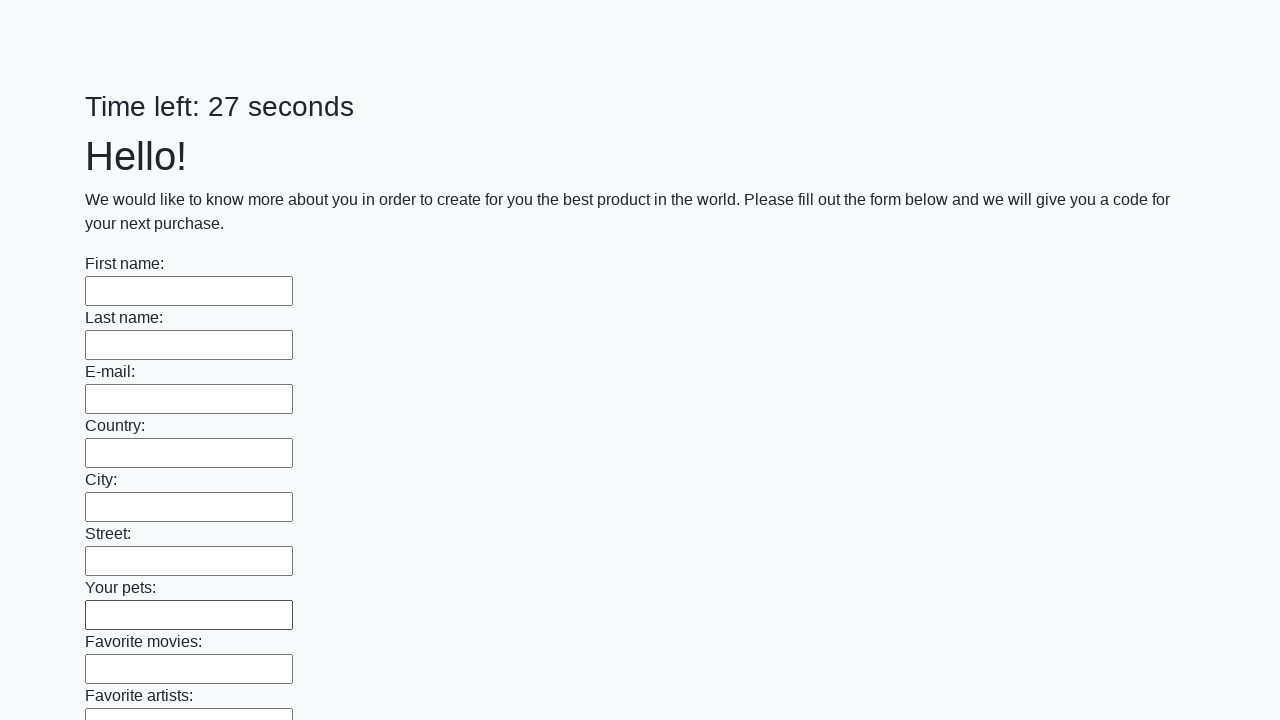